Fills all input fields in a large form with a test answer and submits the form by clicking the submit button.

Starting URL: http://suninjuly.github.io/huge_form.html

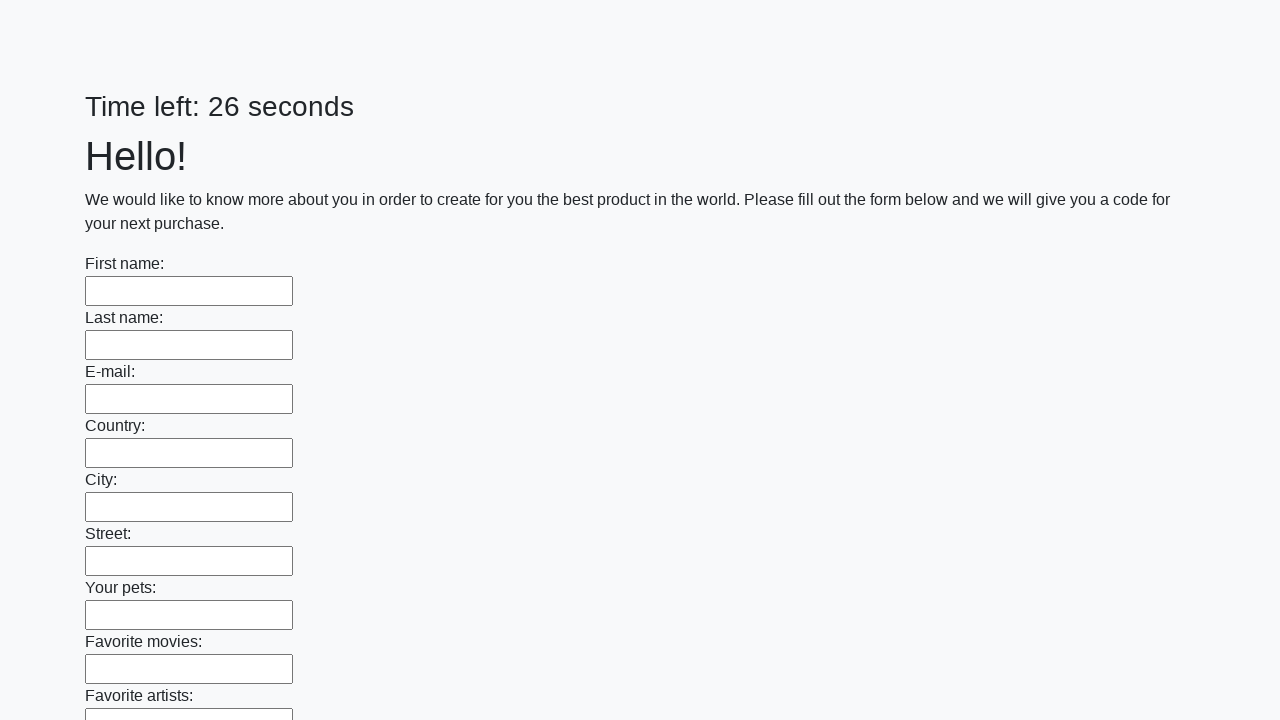

Located all input elements in the first_block div
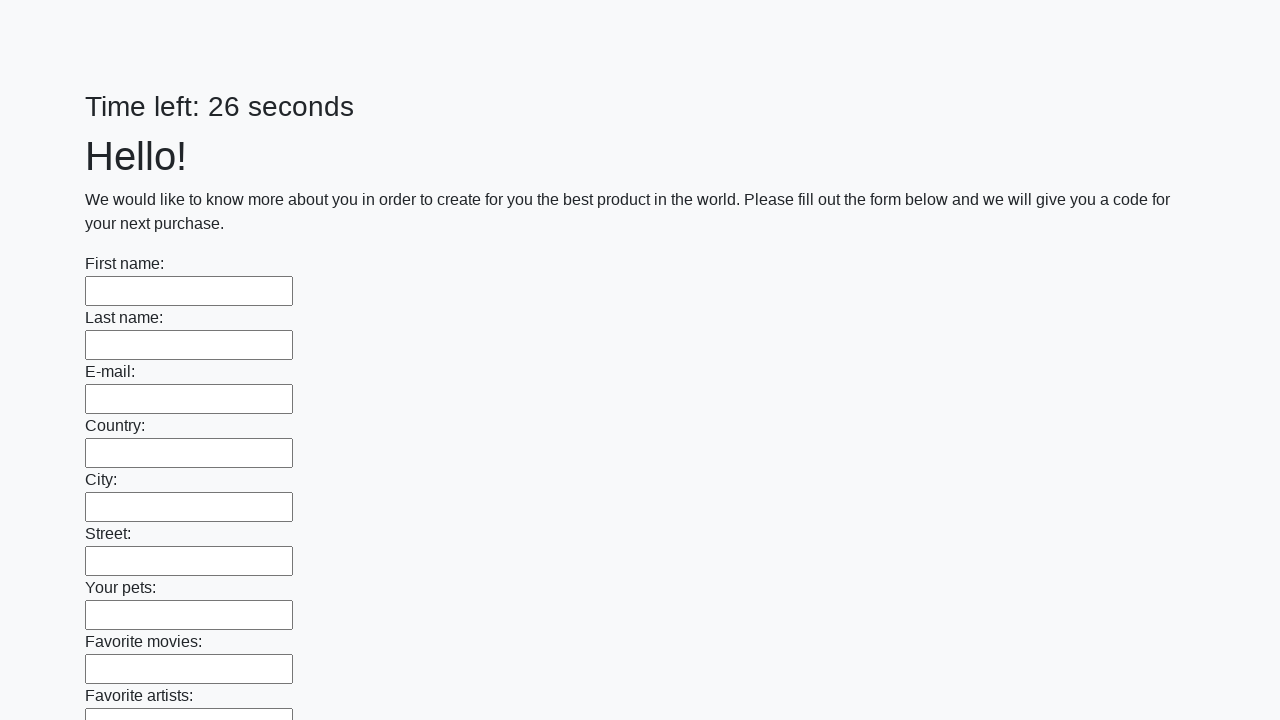

Counted 100 input fields in the form
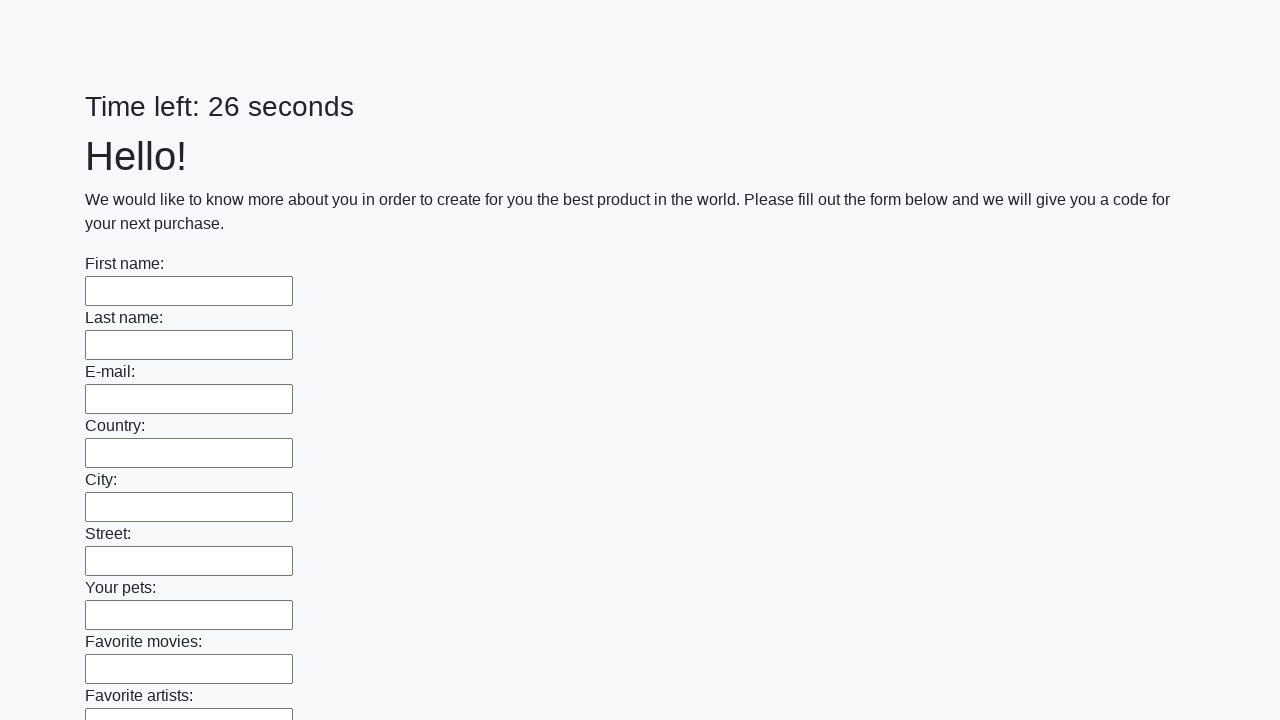

Filled input field 1 of 100 with test answer on div.first_block input >> nth=0
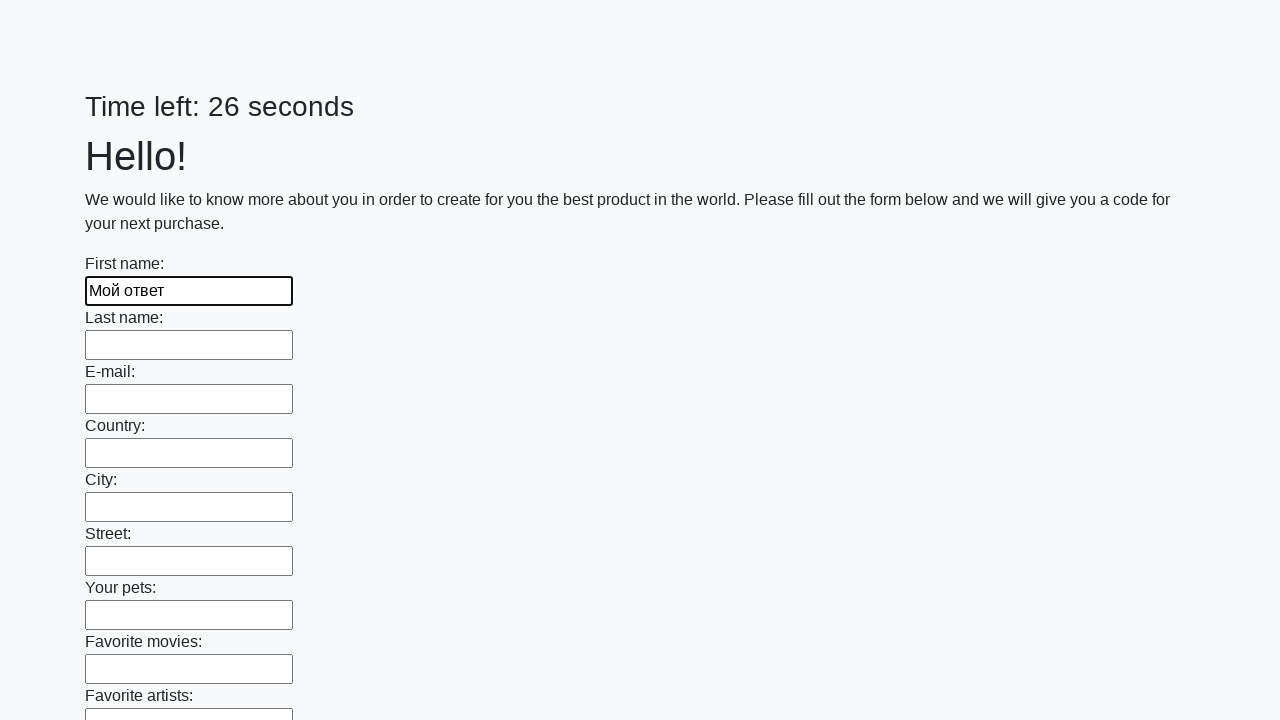

Filled input field 2 of 100 with test answer on div.first_block input >> nth=1
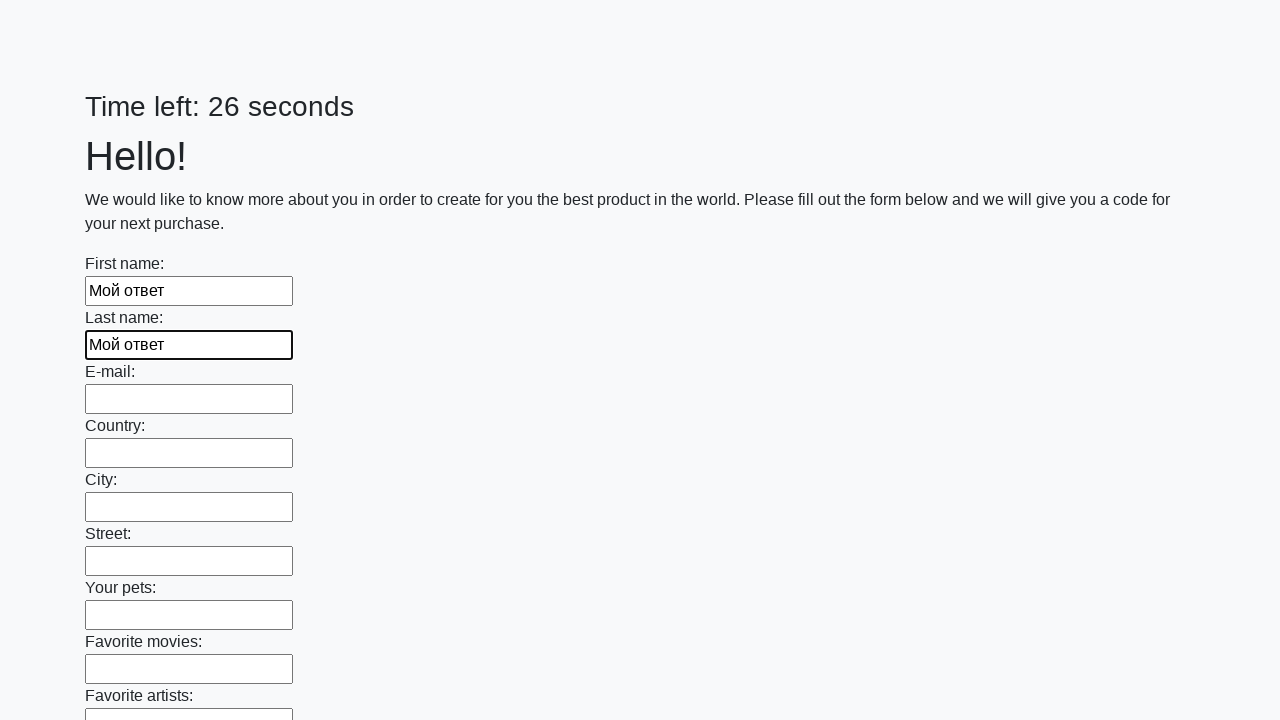

Filled input field 3 of 100 with test answer on div.first_block input >> nth=2
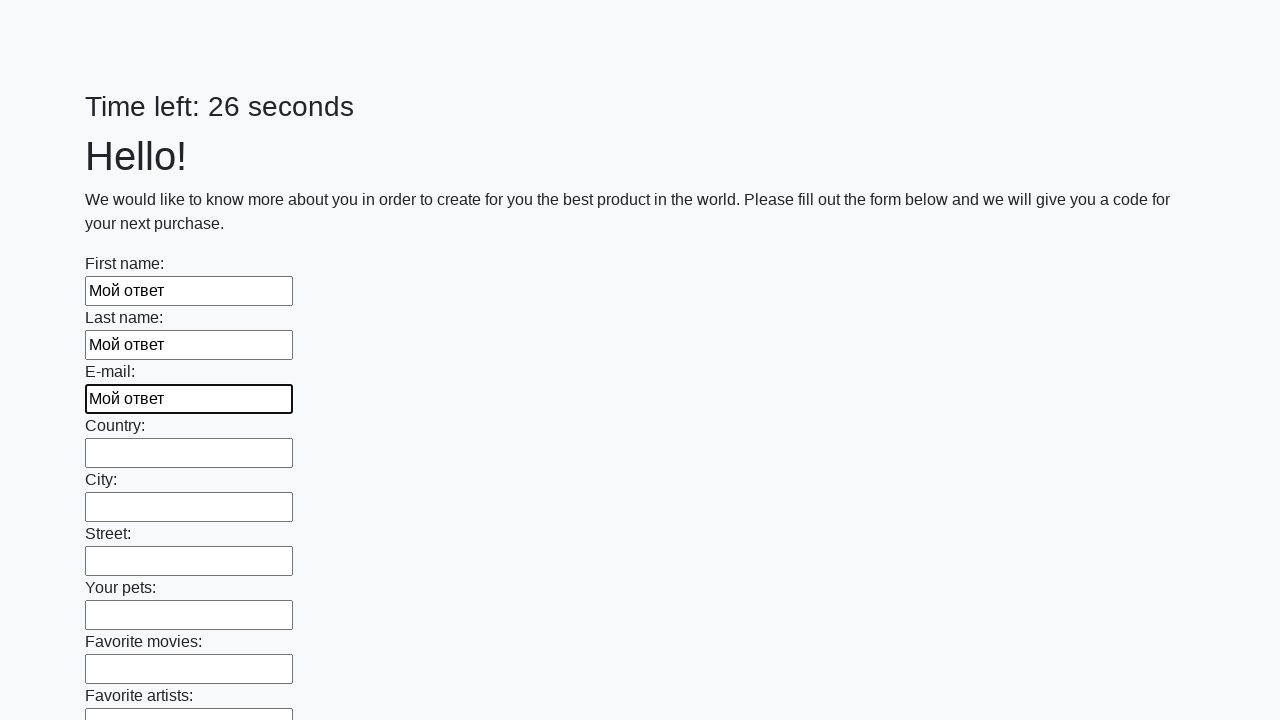

Filled input field 4 of 100 with test answer on div.first_block input >> nth=3
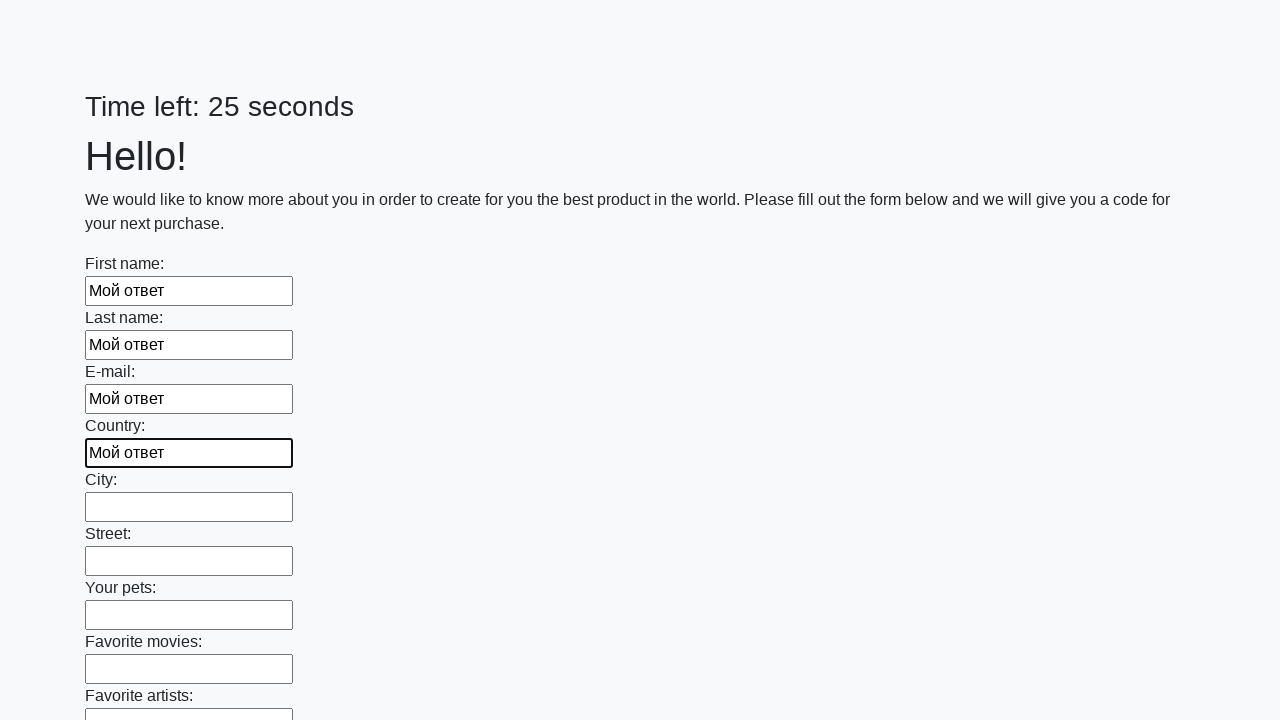

Filled input field 5 of 100 with test answer on div.first_block input >> nth=4
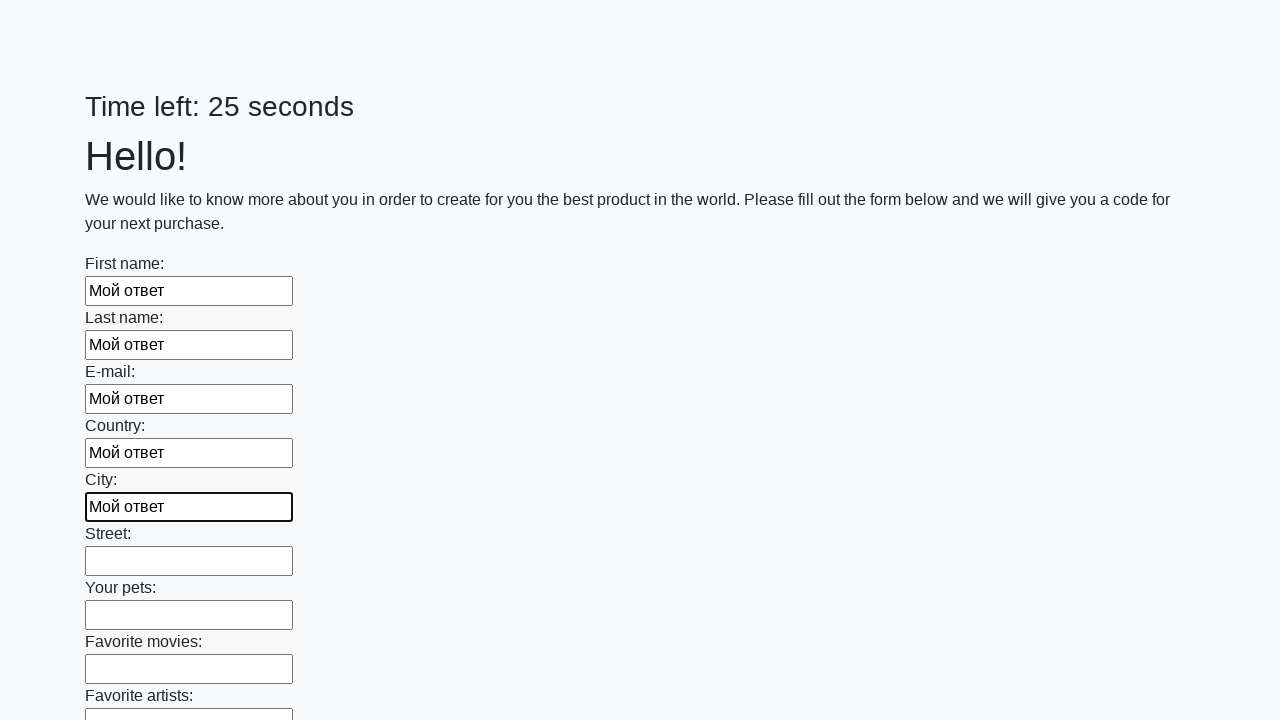

Filled input field 6 of 100 with test answer on div.first_block input >> nth=5
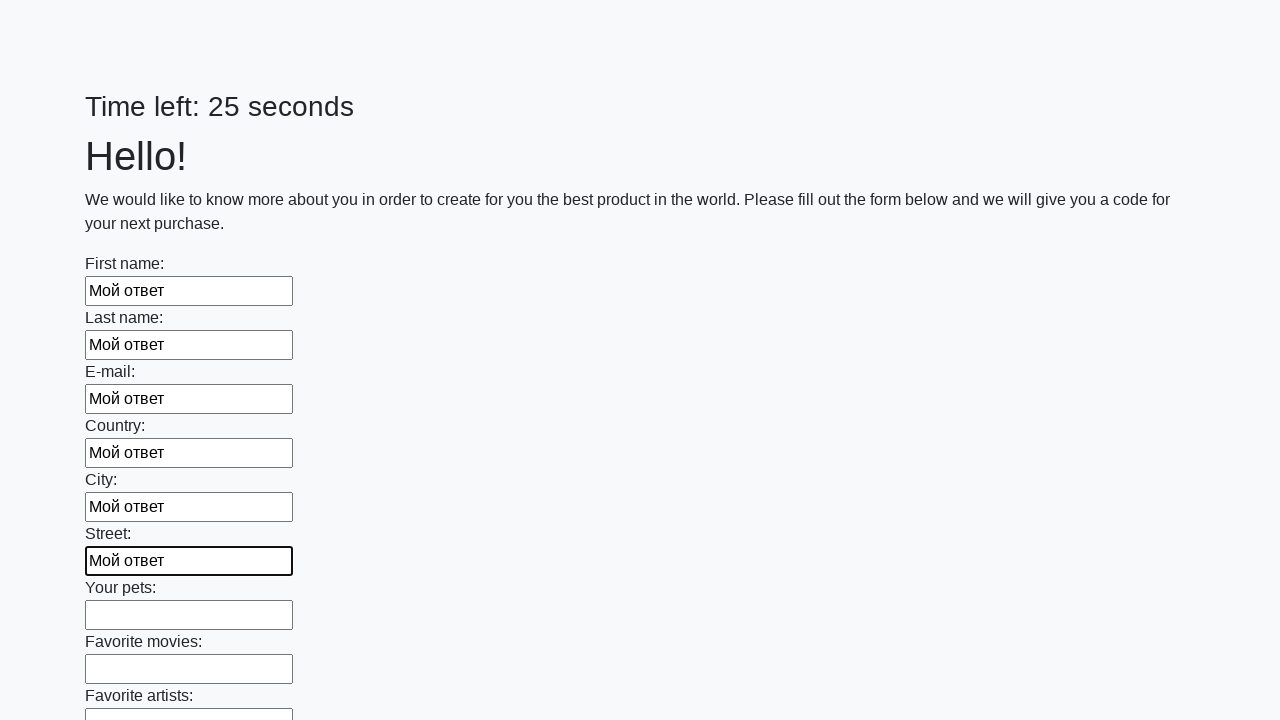

Filled input field 7 of 100 with test answer on div.first_block input >> nth=6
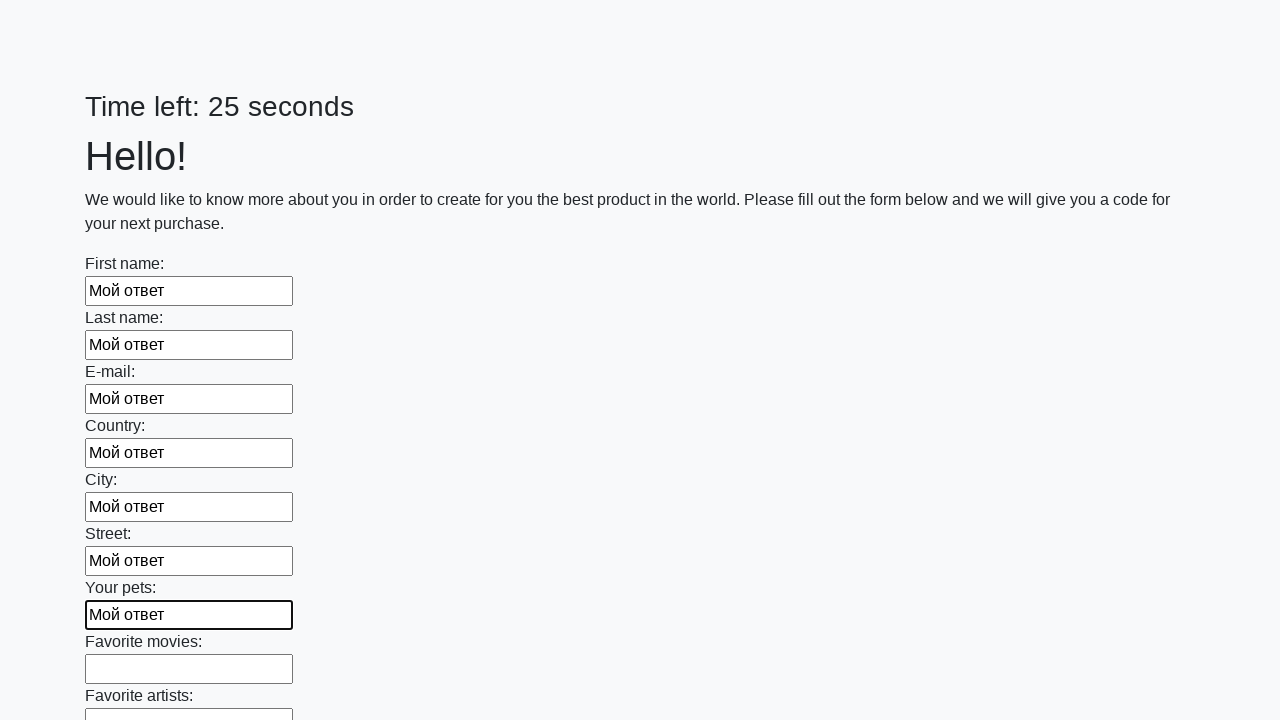

Filled input field 8 of 100 with test answer on div.first_block input >> nth=7
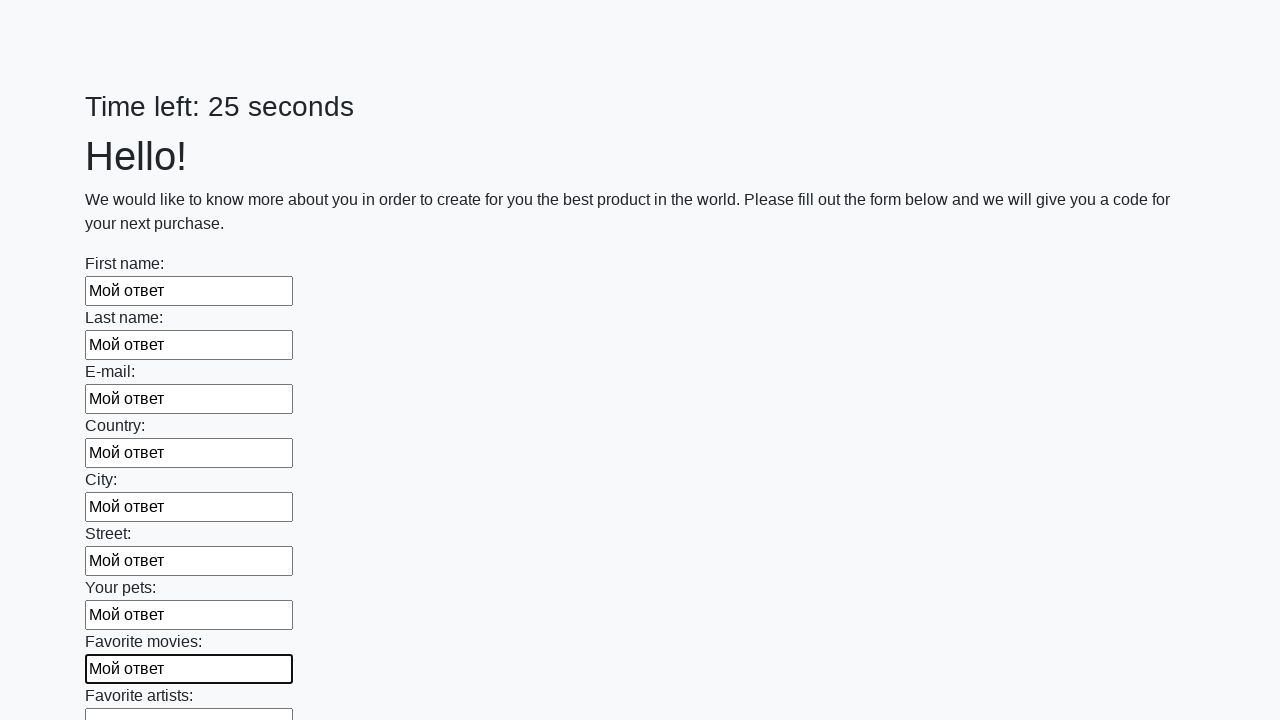

Filled input field 9 of 100 with test answer on div.first_block input >> nth=8
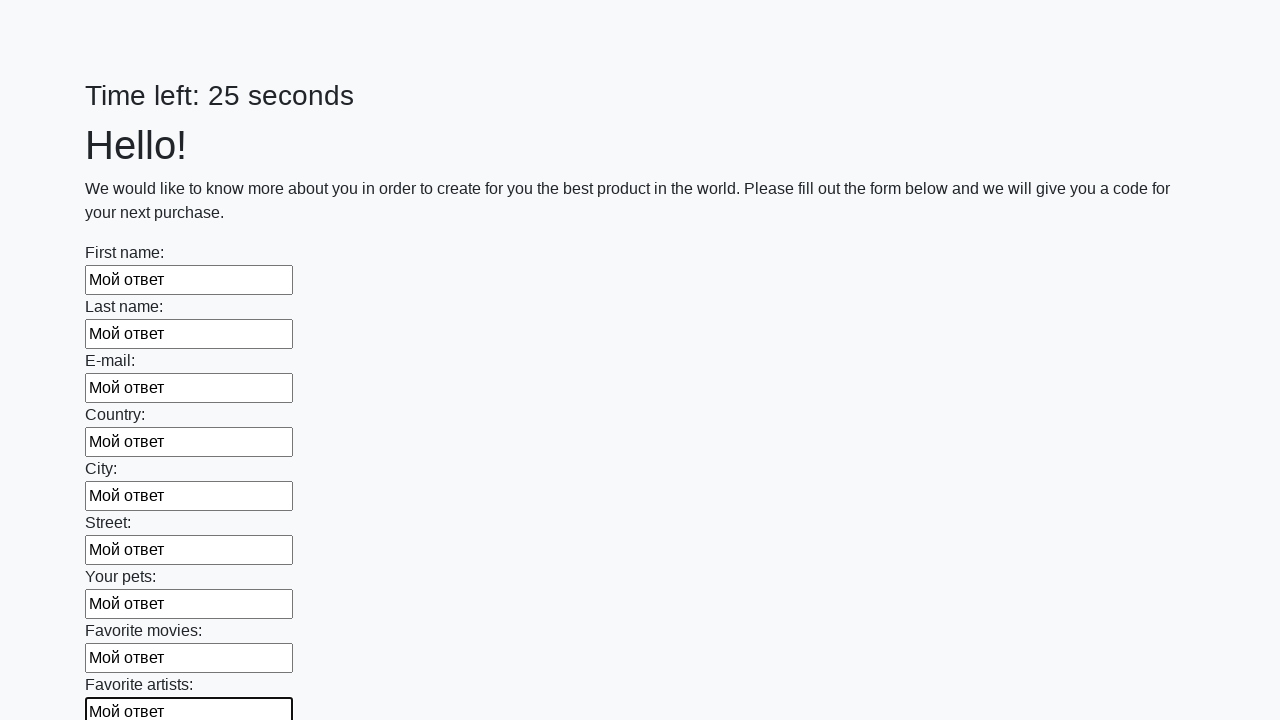

Filled input field 10 of 100 with test answer on div.first_block input >> nth=9
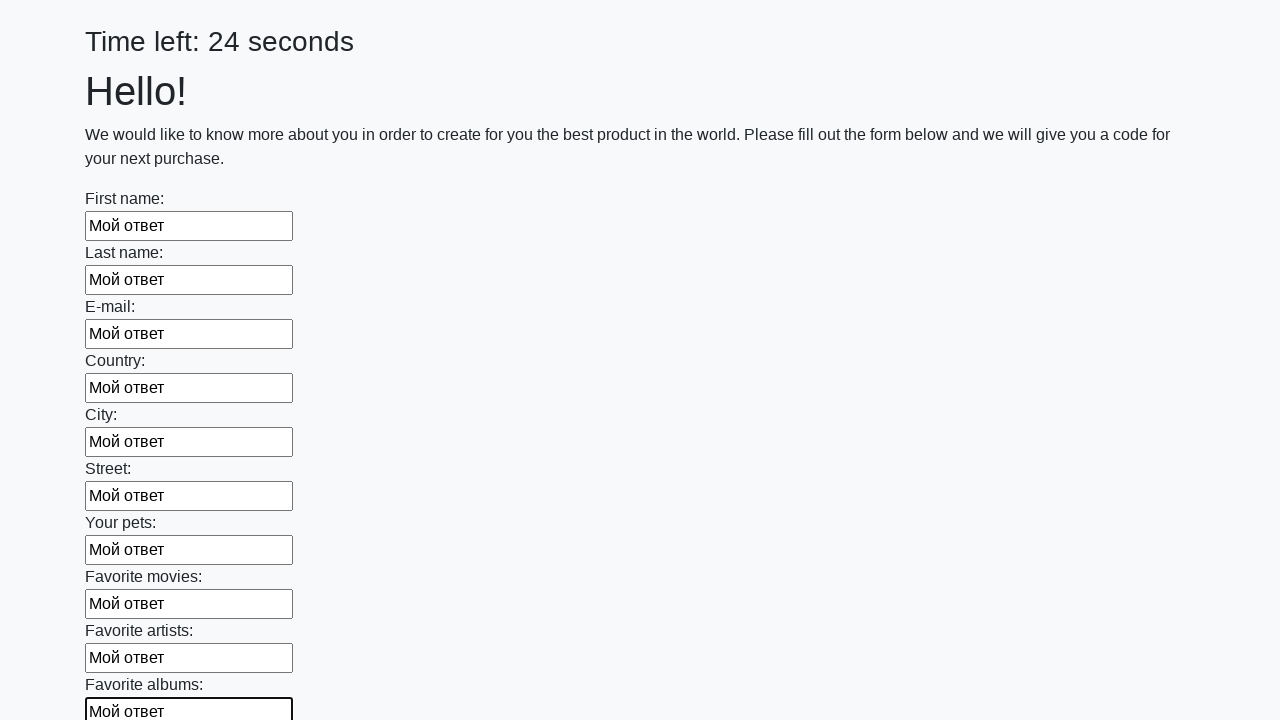

Filled input field 11 of 100 with test answer on div.first_block input >> nth=10
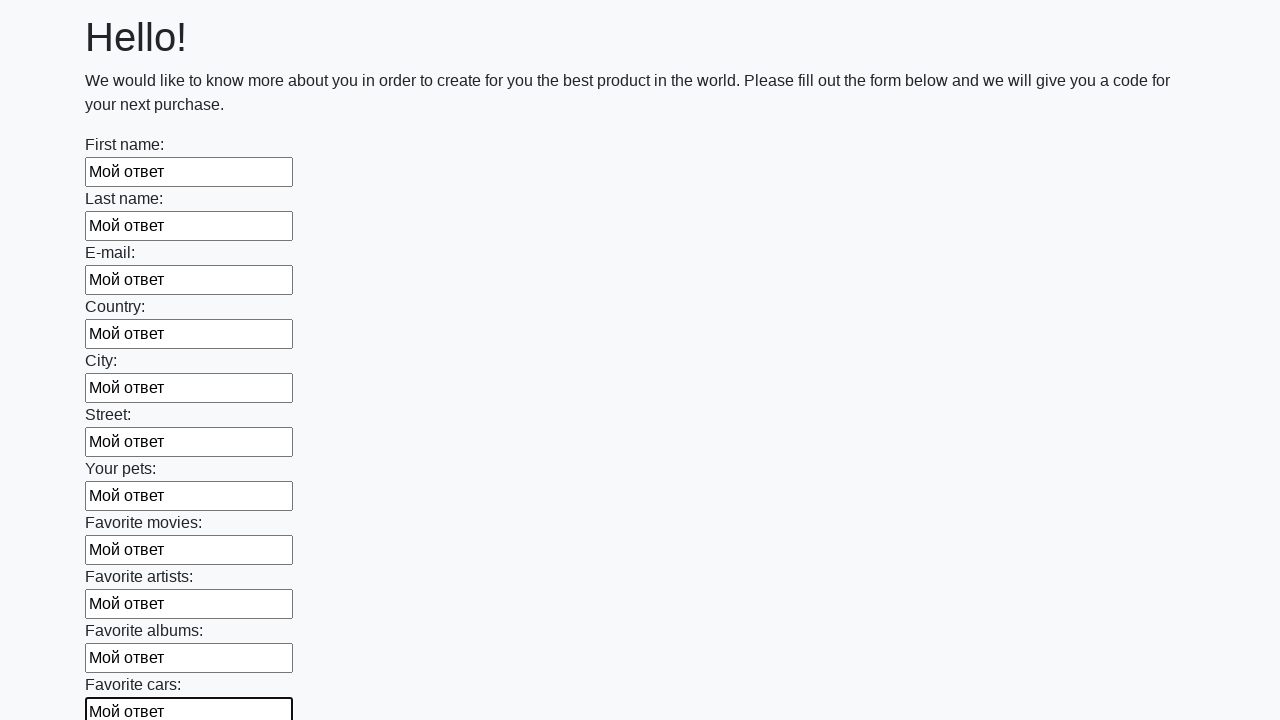

Filled input field 12 of 100 with test answer on div.first_block input >> nth=11
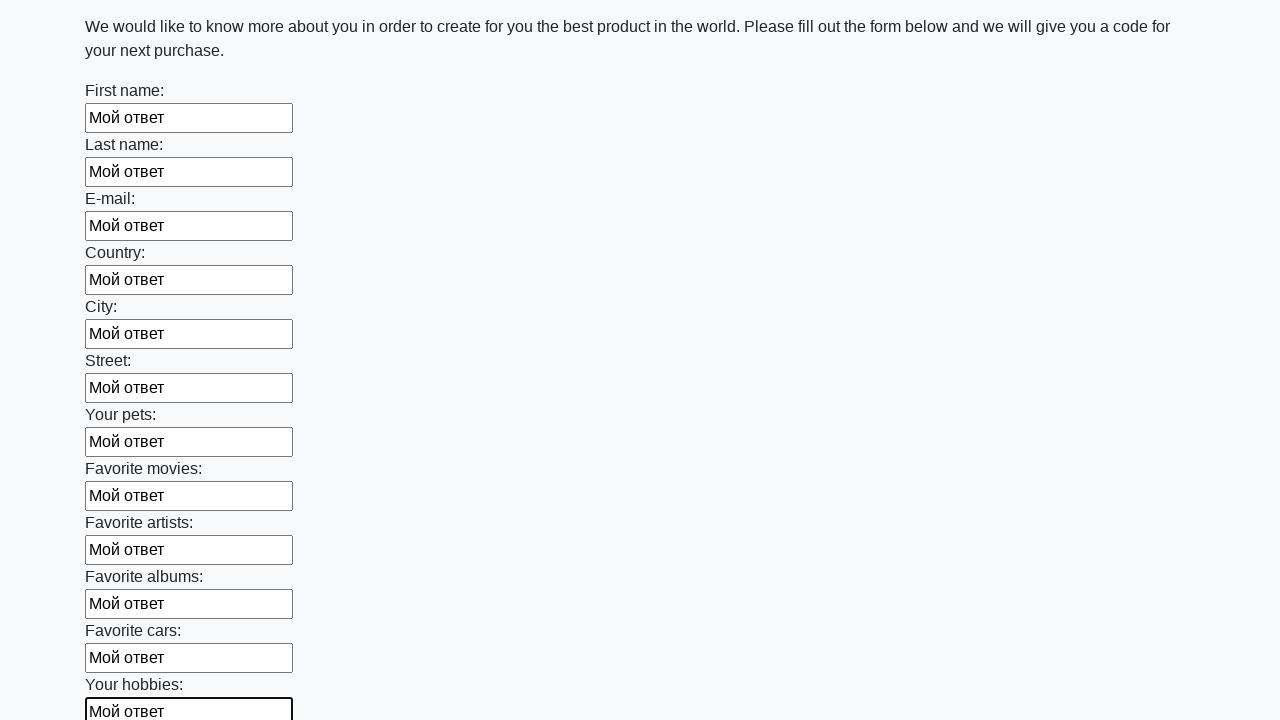

Filled input field 13 of 100 with test answer on div.first_block input >> nth=12
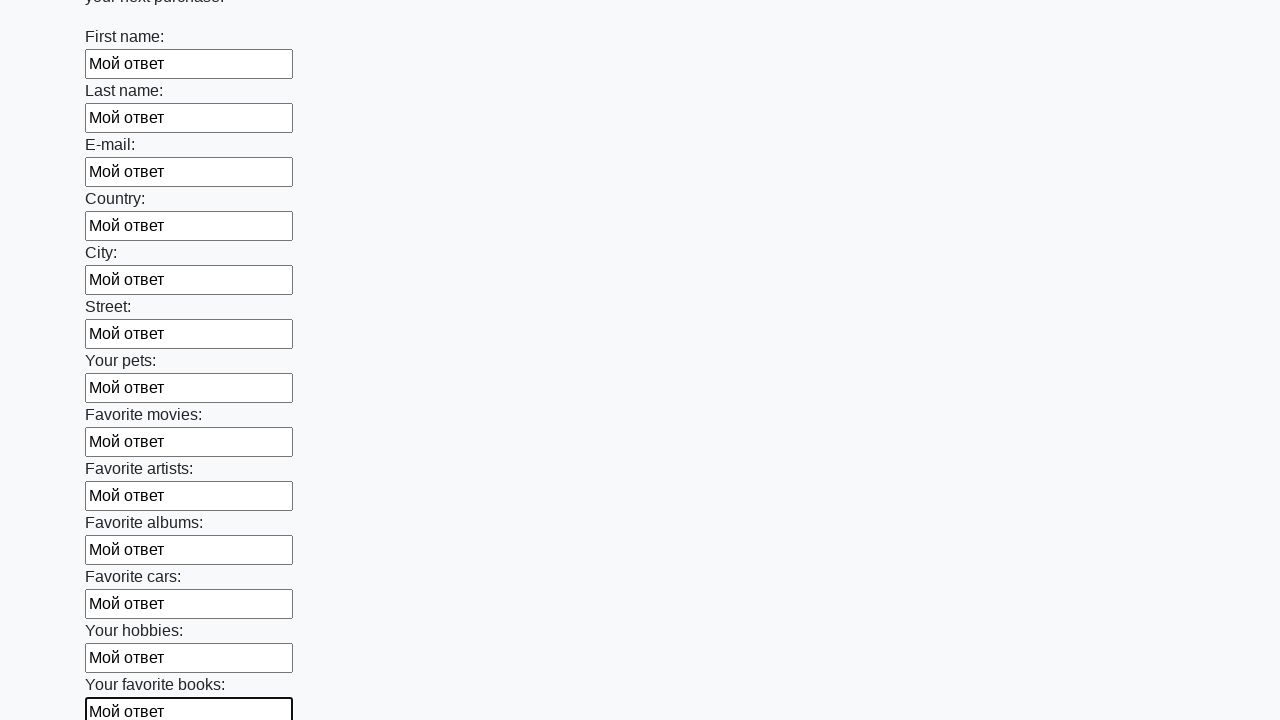

Filled input field 14 of 100 with test answer on div.first_block input >> nth=13
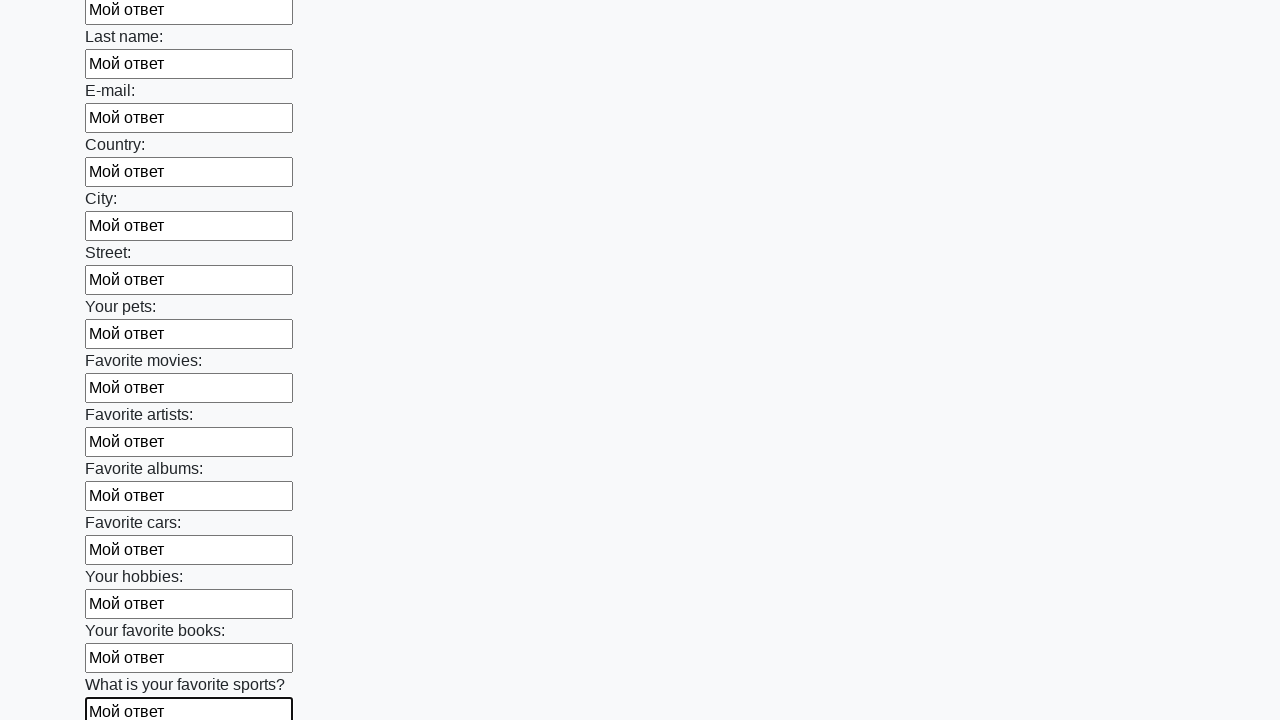

Filled input field 15 of 100 with test answer on div.first_block input >> nth=14
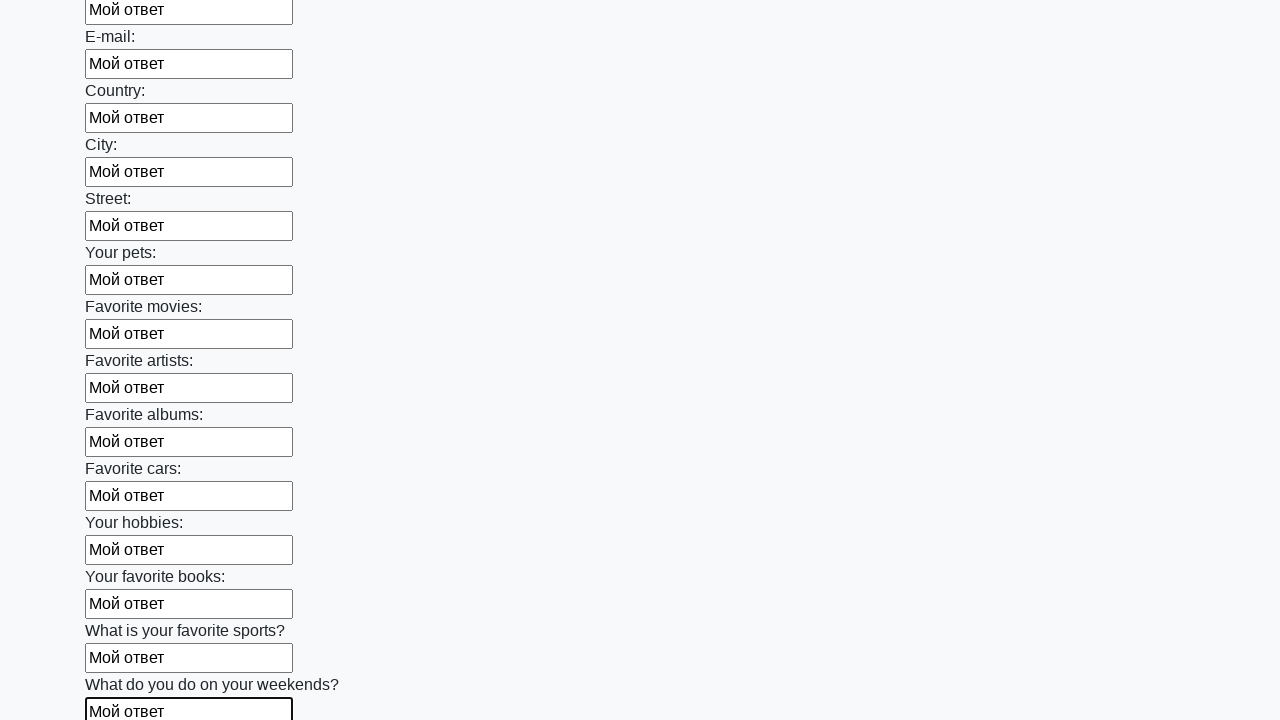

Filled input field 16 of 100 with test answer on div.first_block input >> nth=15
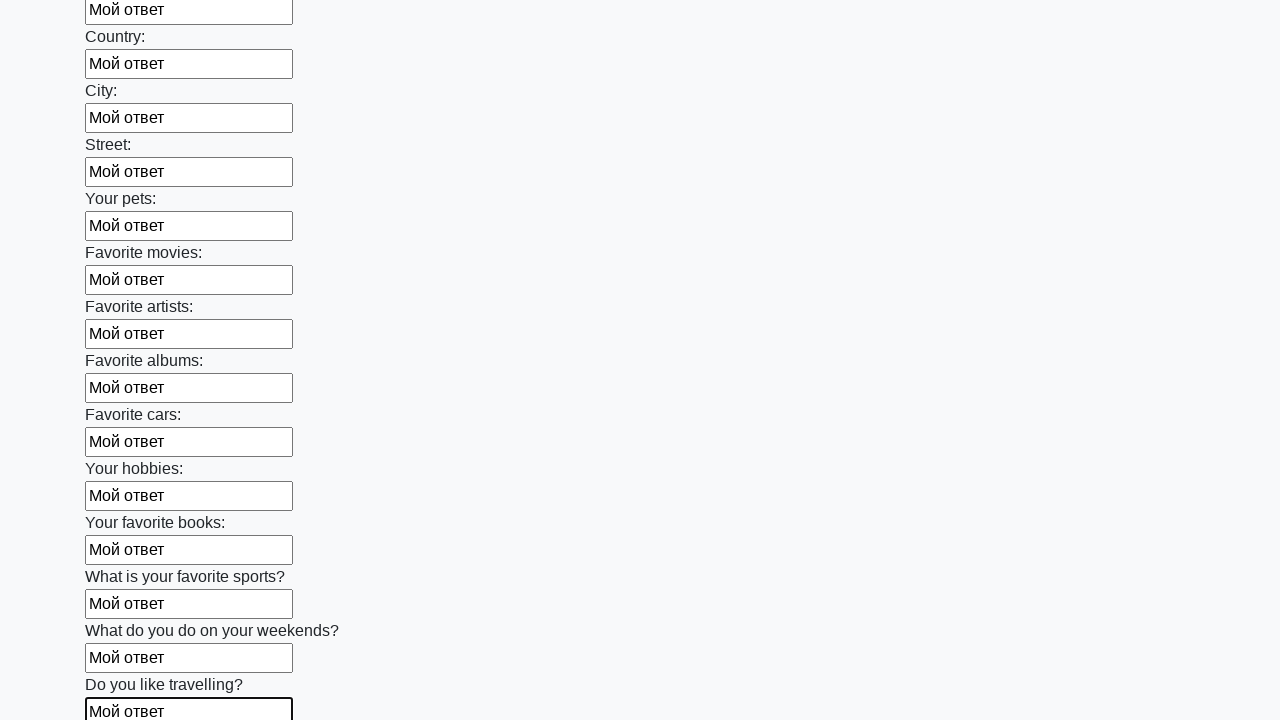

Filled input field 17 of 100 with test answer on div.first_block input >> nth=16
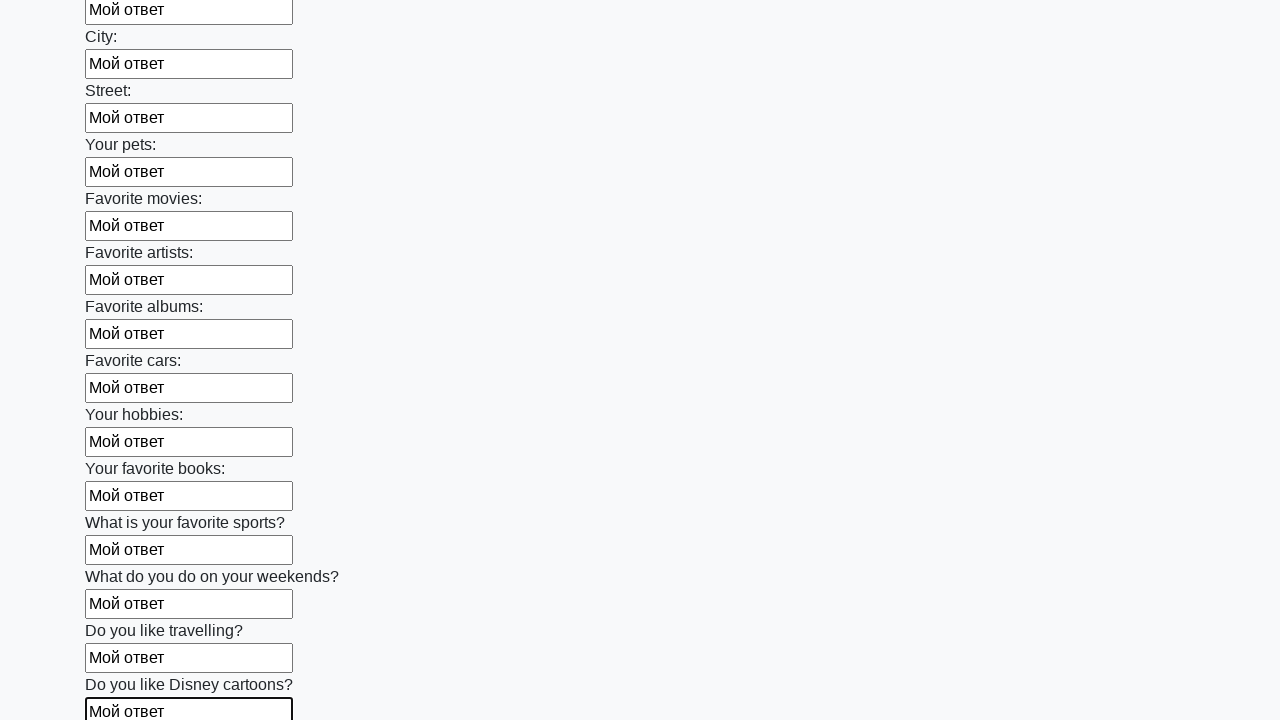

Filled input field 18 of 100 with test answer on div.first_block input >> nth=17
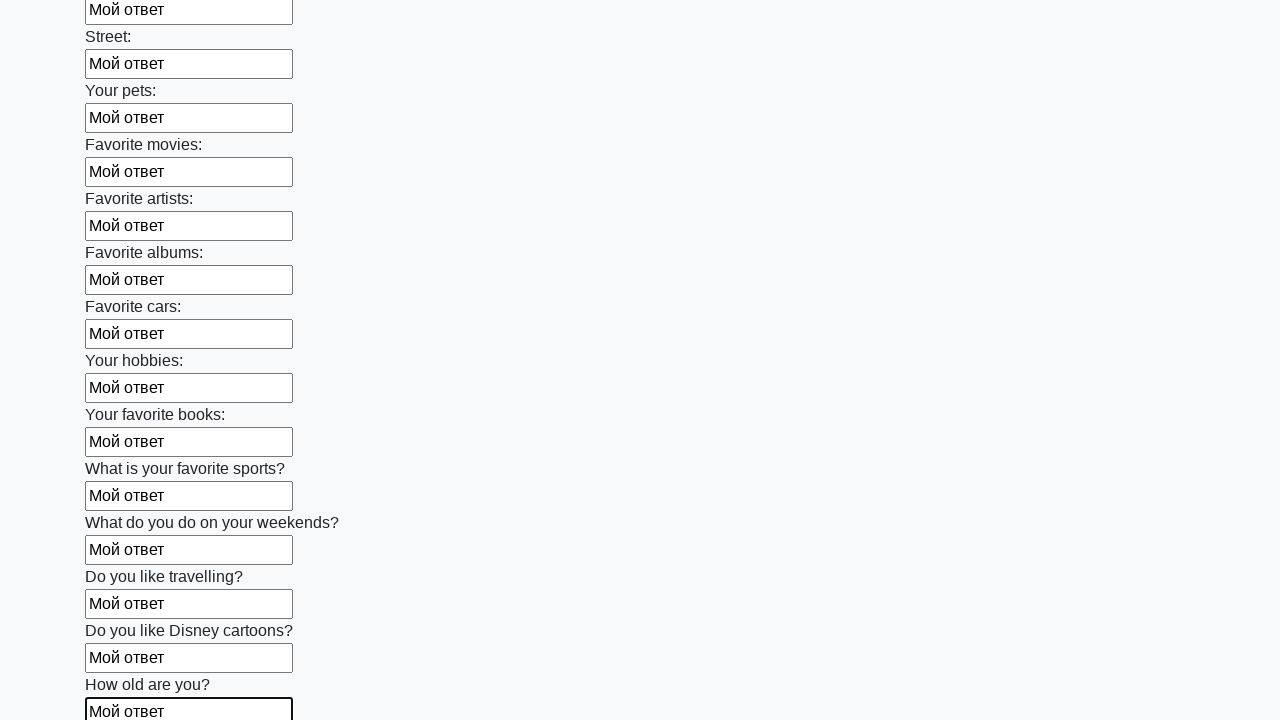

Filled input field 19 of 100 with test answer on div.first_block input >> nth=18
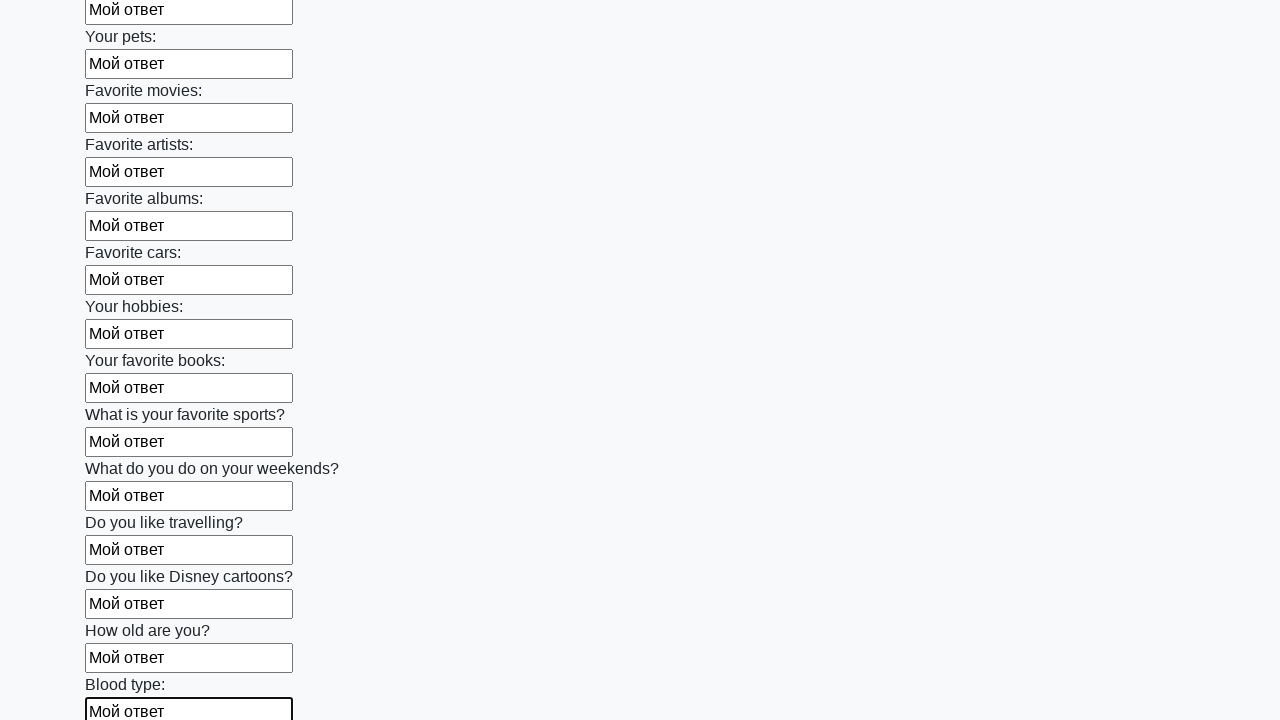

Filled input field 20 of 100 with test answer on div.first_block input >> nth=19
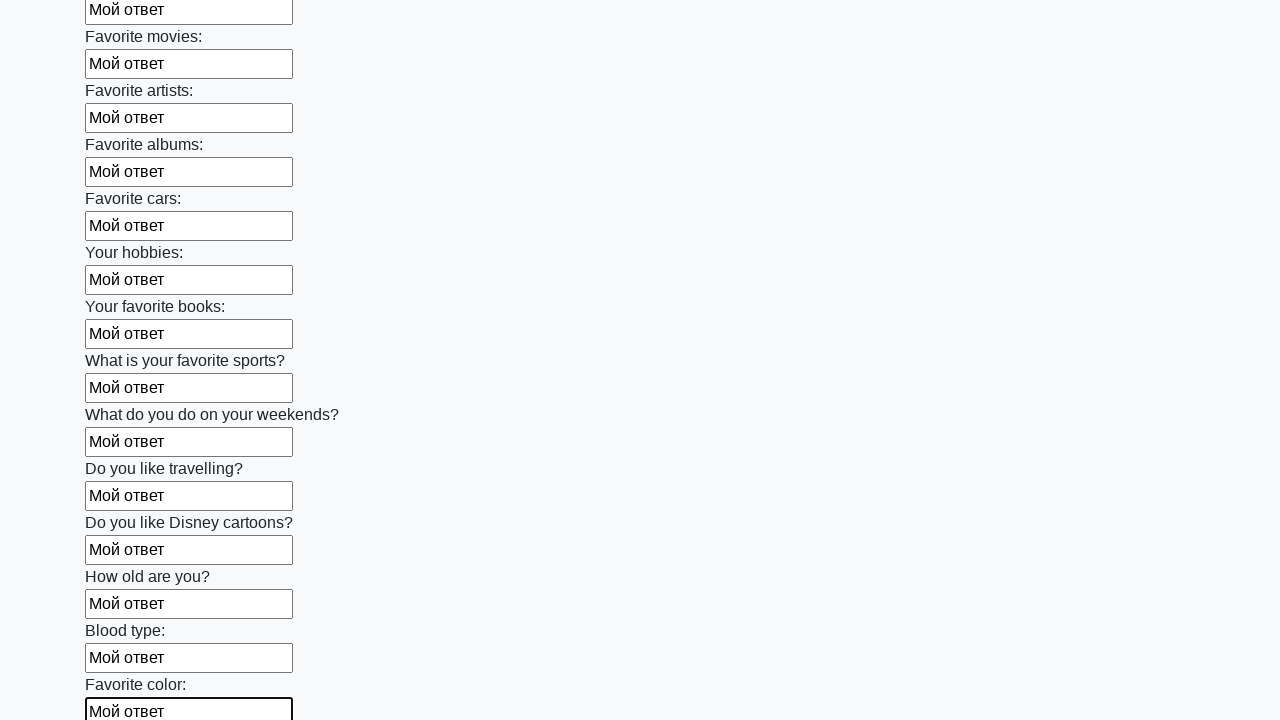

Filled input field 21 of 100 with test answer on div.first_block input >> nth=20
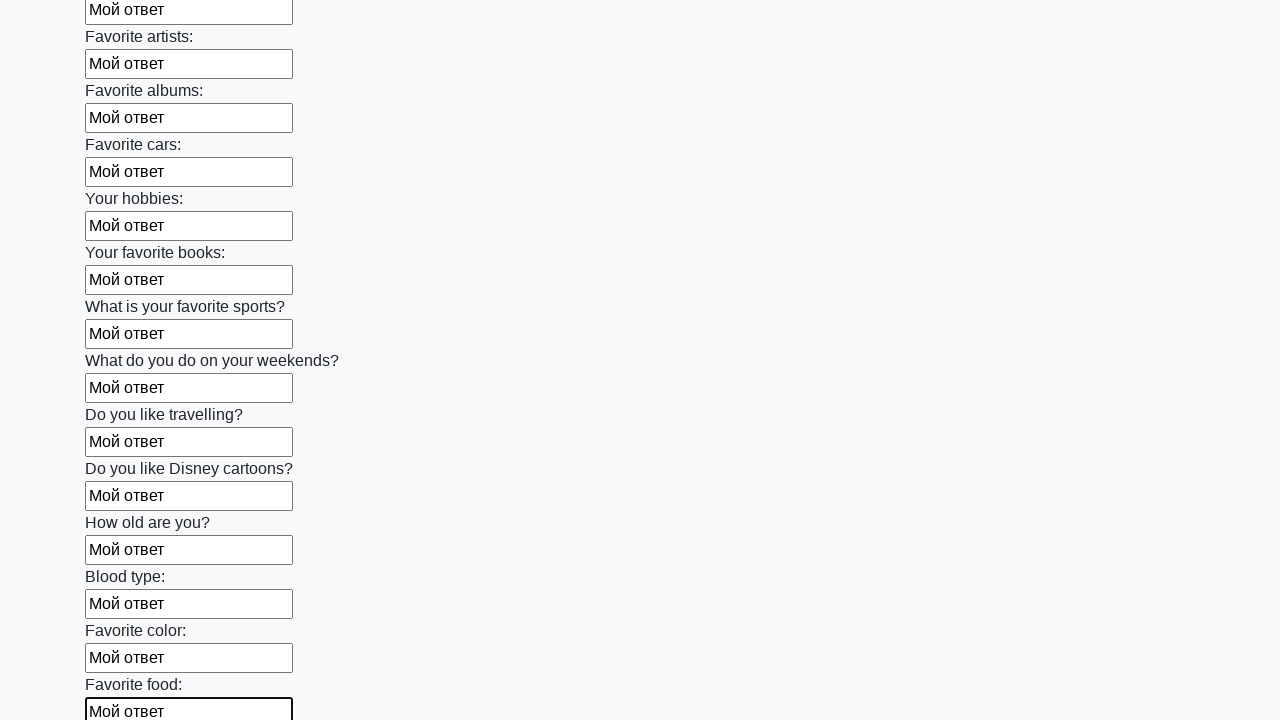

Filled input field 22 of 100 with test answer on div.first_block input >> nth=21
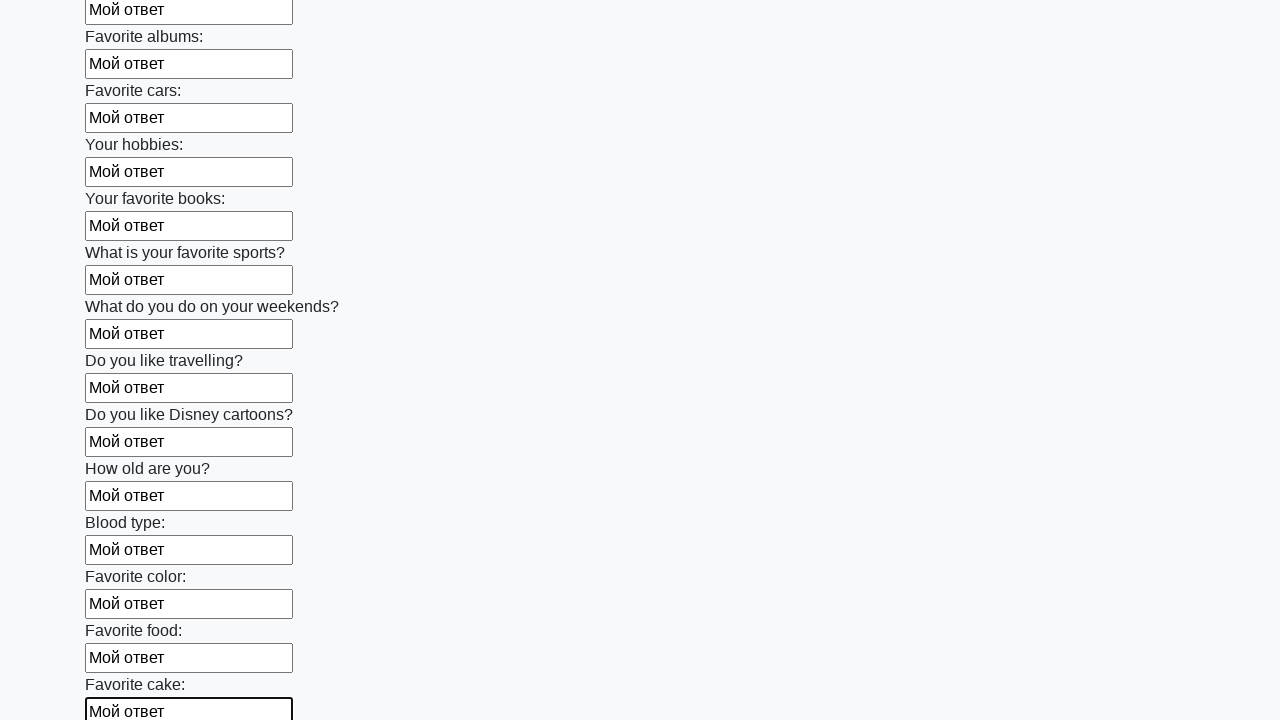

Filled input field 23 of 100 with test answer on div.first_block input >> nth=22
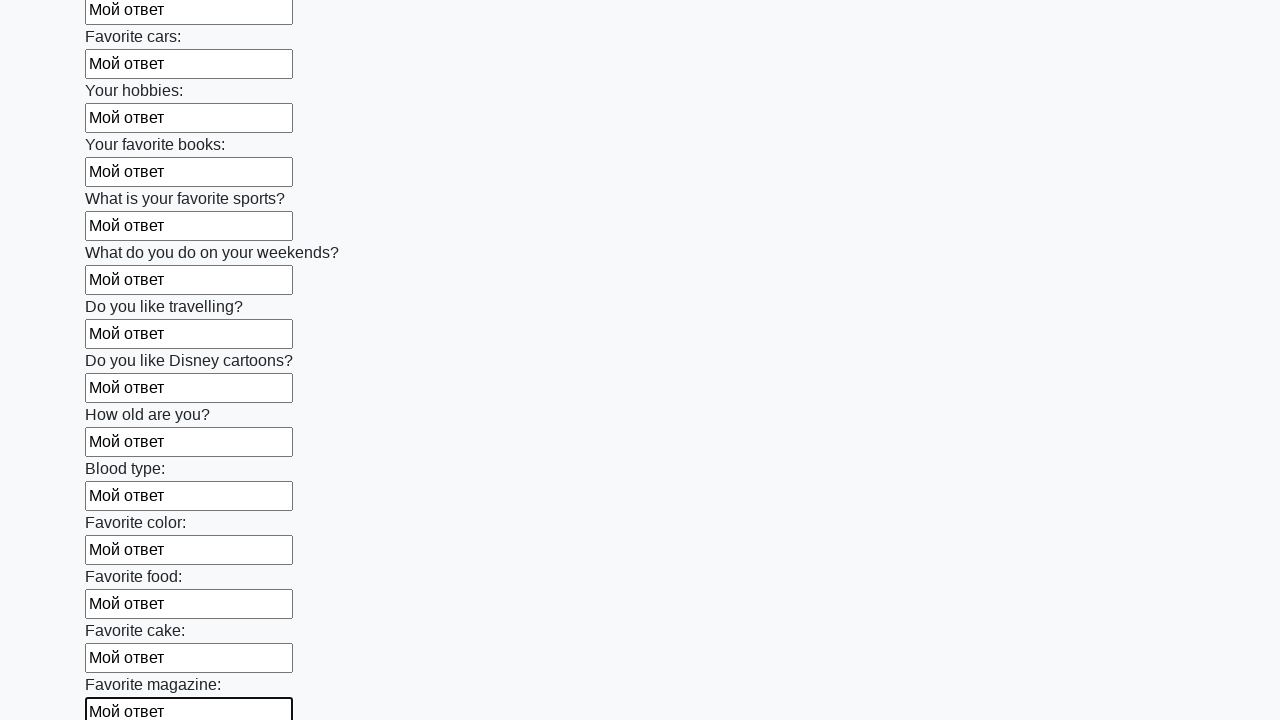

Filled input field 24 of 100 with test answer on div.first_block input >> nth=23
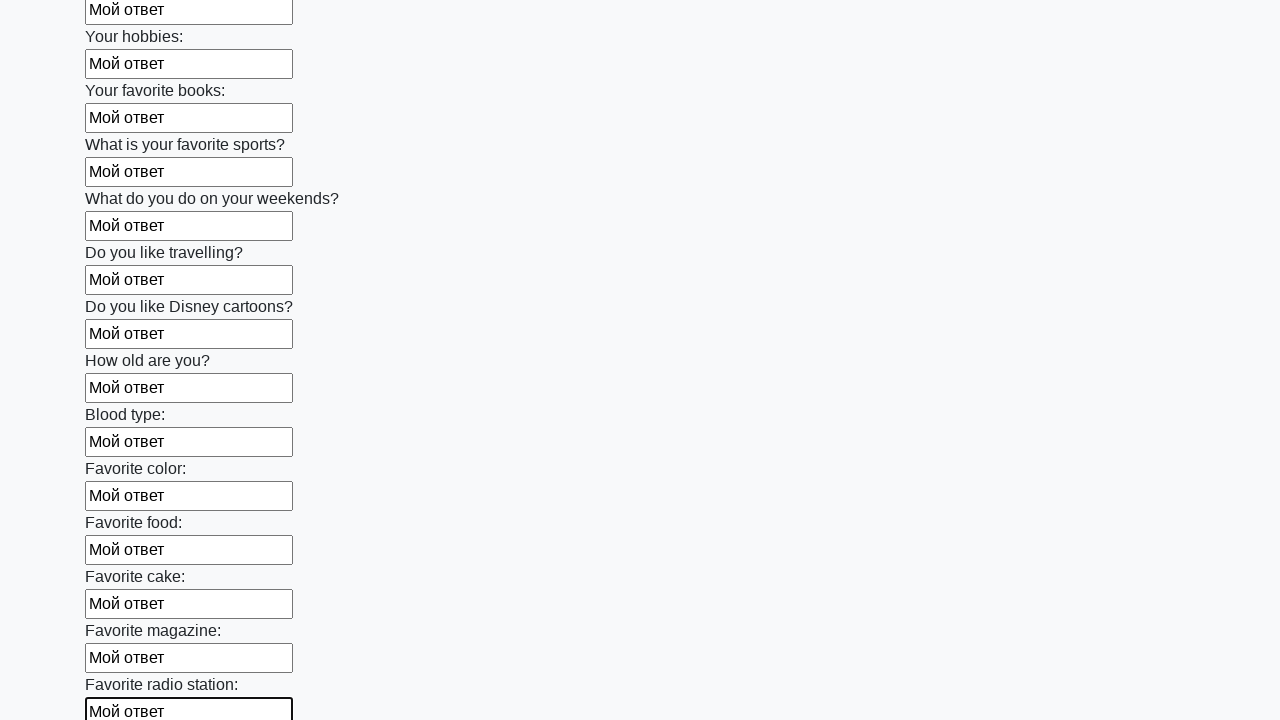

Filled input field 25 of 100 with test answer on div.first_block input >> nth=24
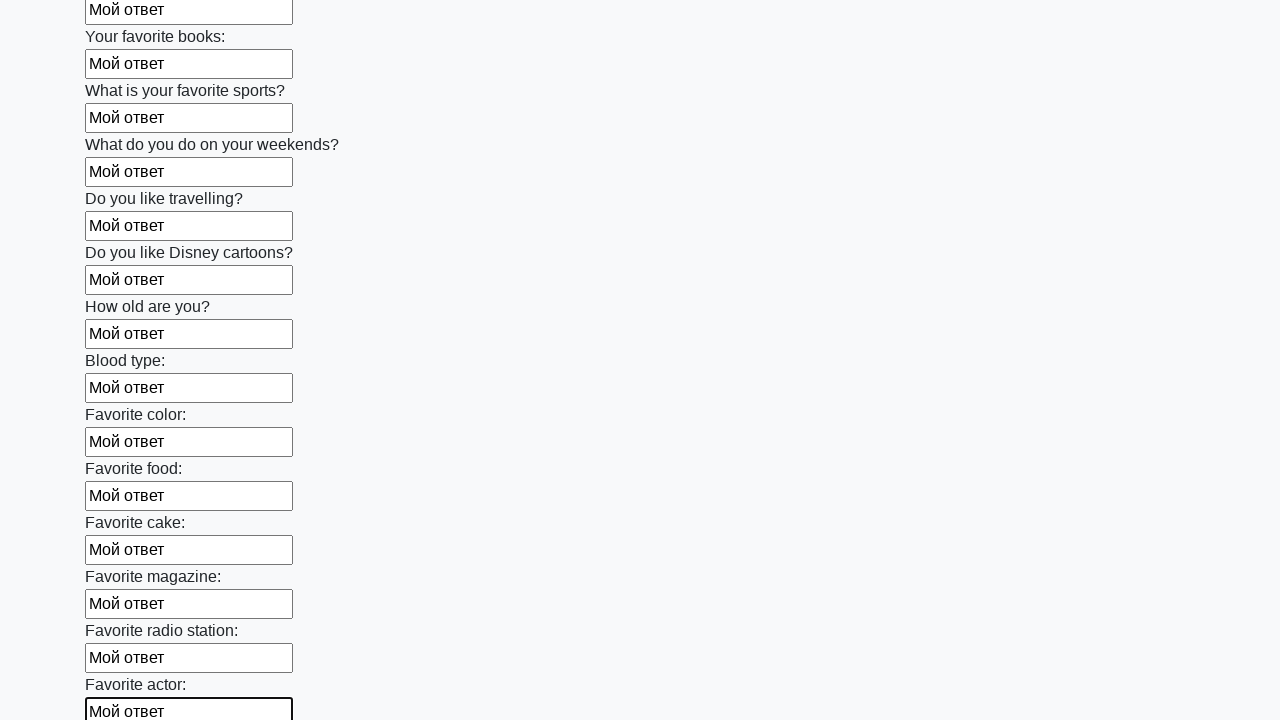

Filled input field 26 of 100 with test answer on div.first_block input >> nth=25
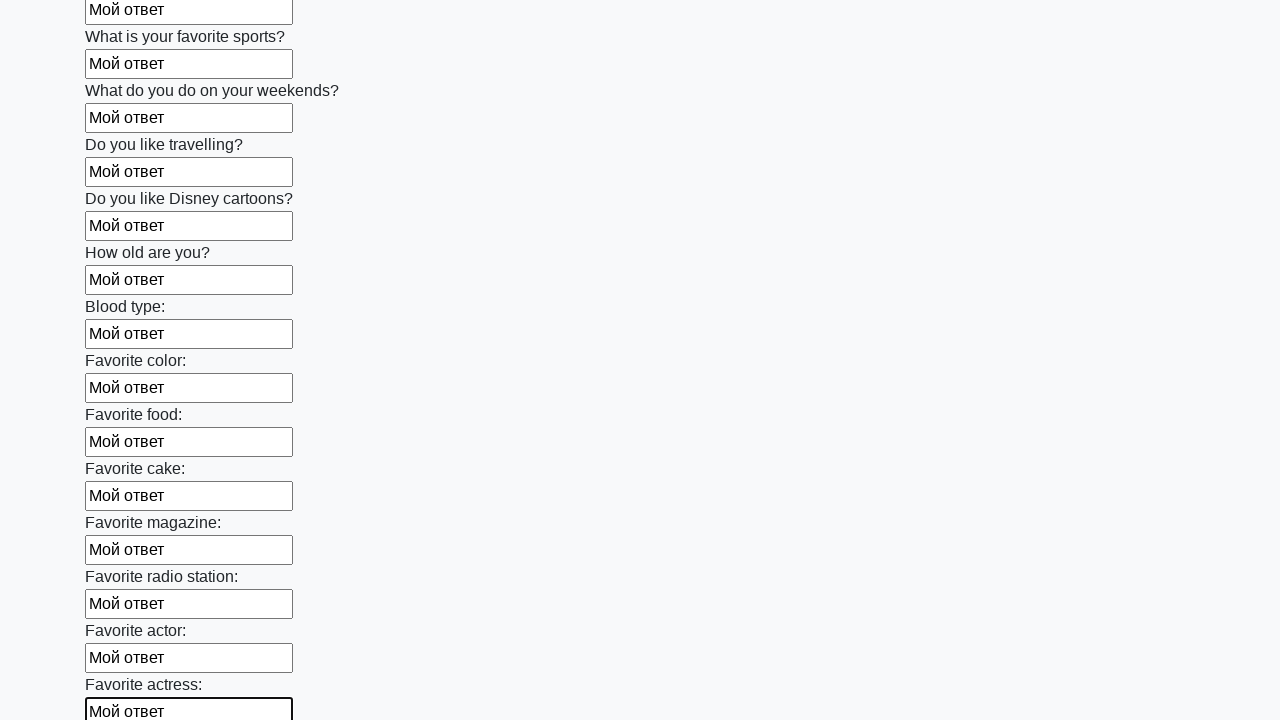

Filled input field 27 of 100 with test answer on div.first_block input >> nth=26
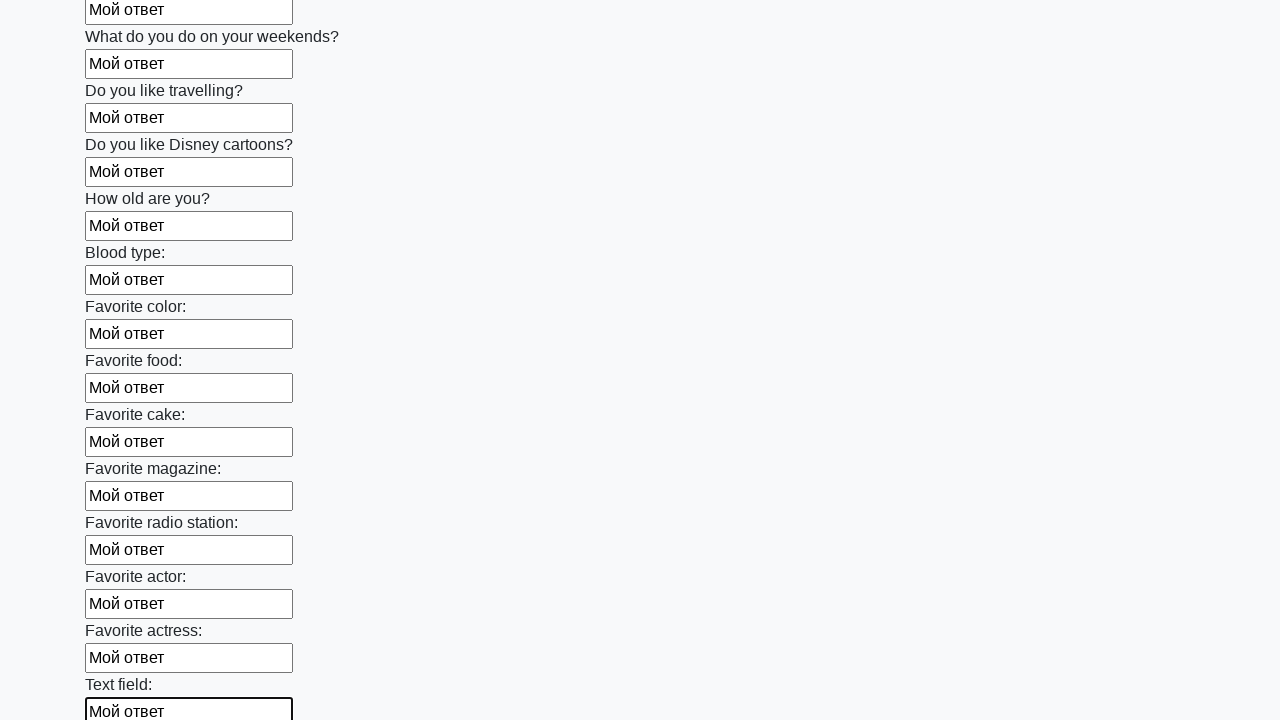

Filled input field 28 of 100 with test answer on div.first_block input >> nth=27
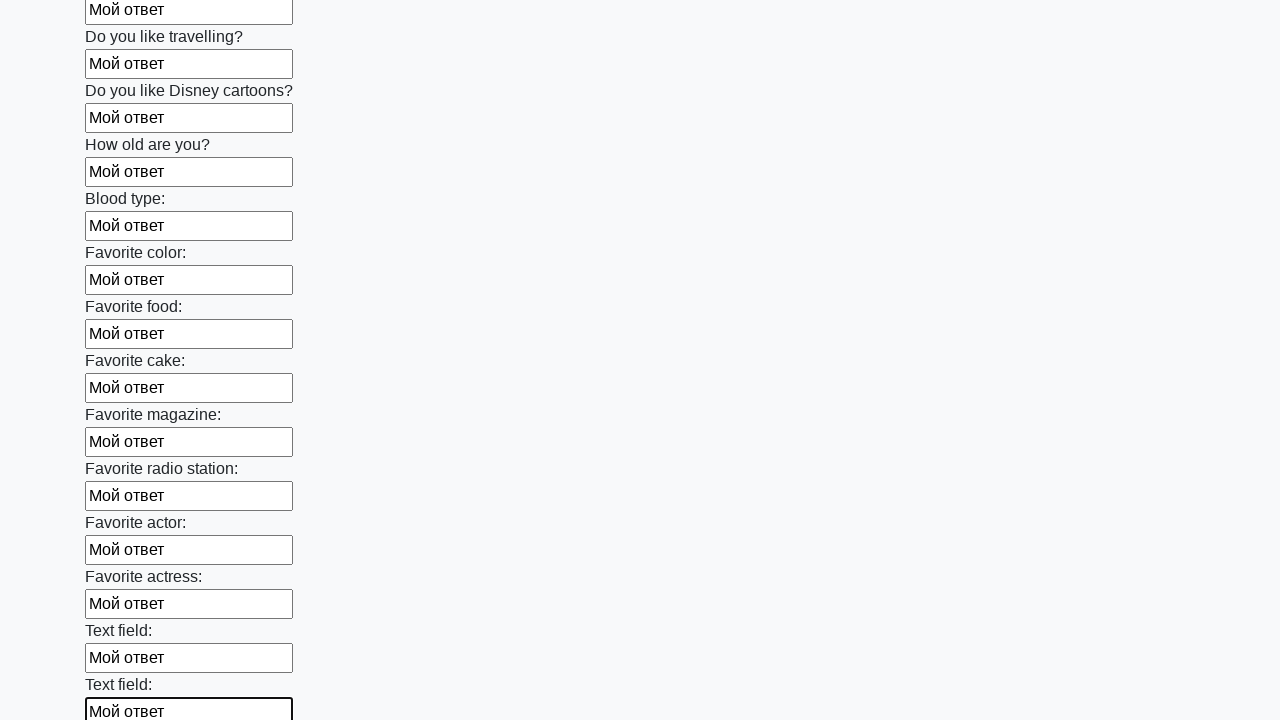

Filled input field 29 of 100 with test answer on div.first_block input >> nth=28
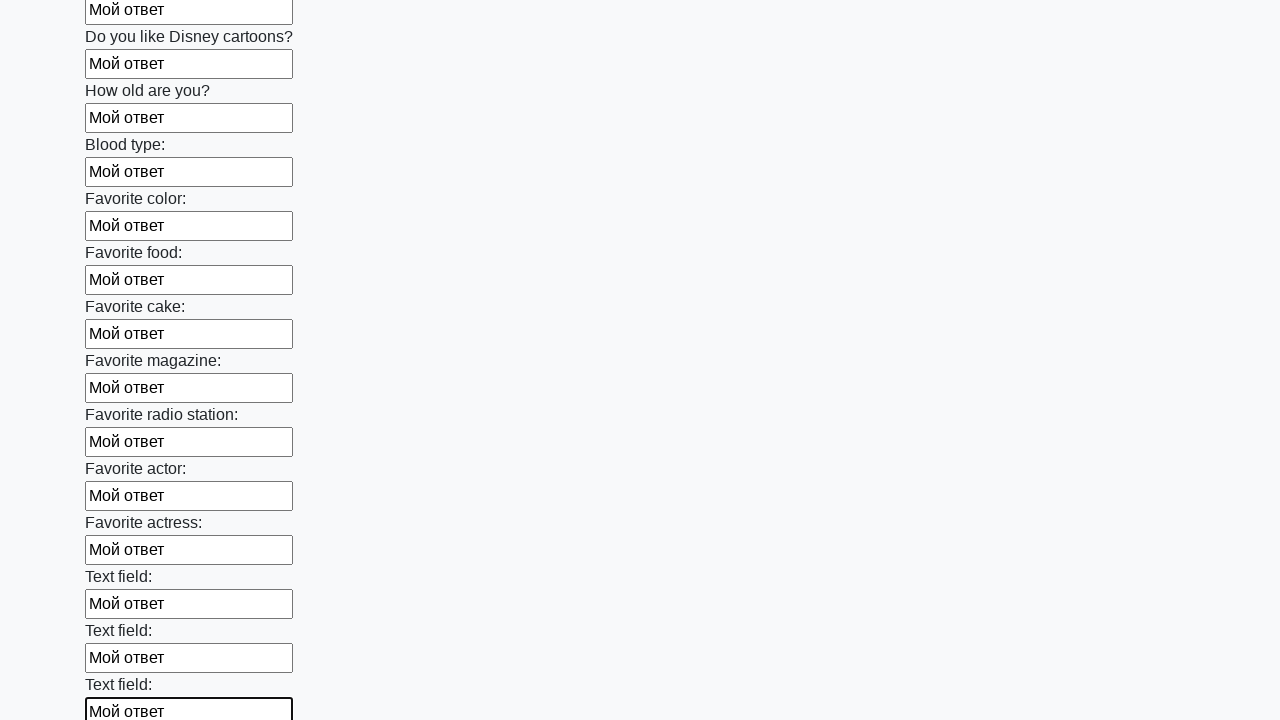

Filled input field 30 of 100 with test answer on div.first_block input >> nth=29
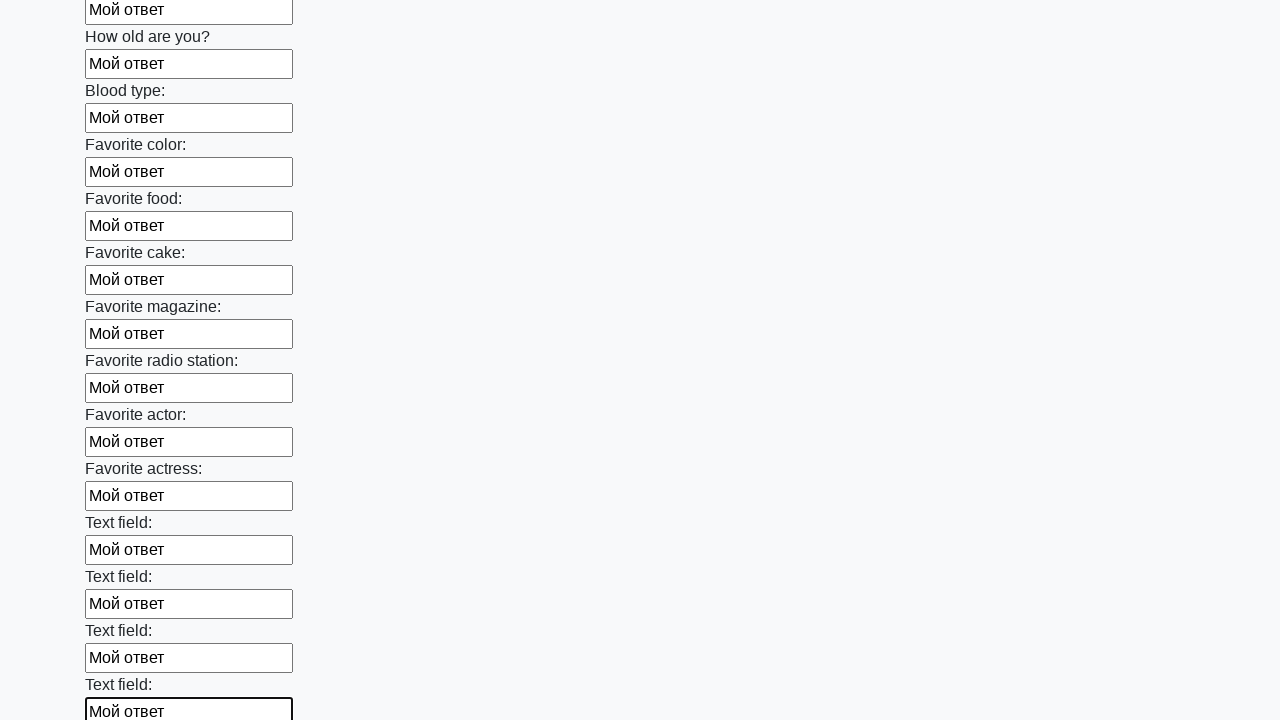

Filled input field 31 of 100 with test answer on div.first_block input >> nth=30
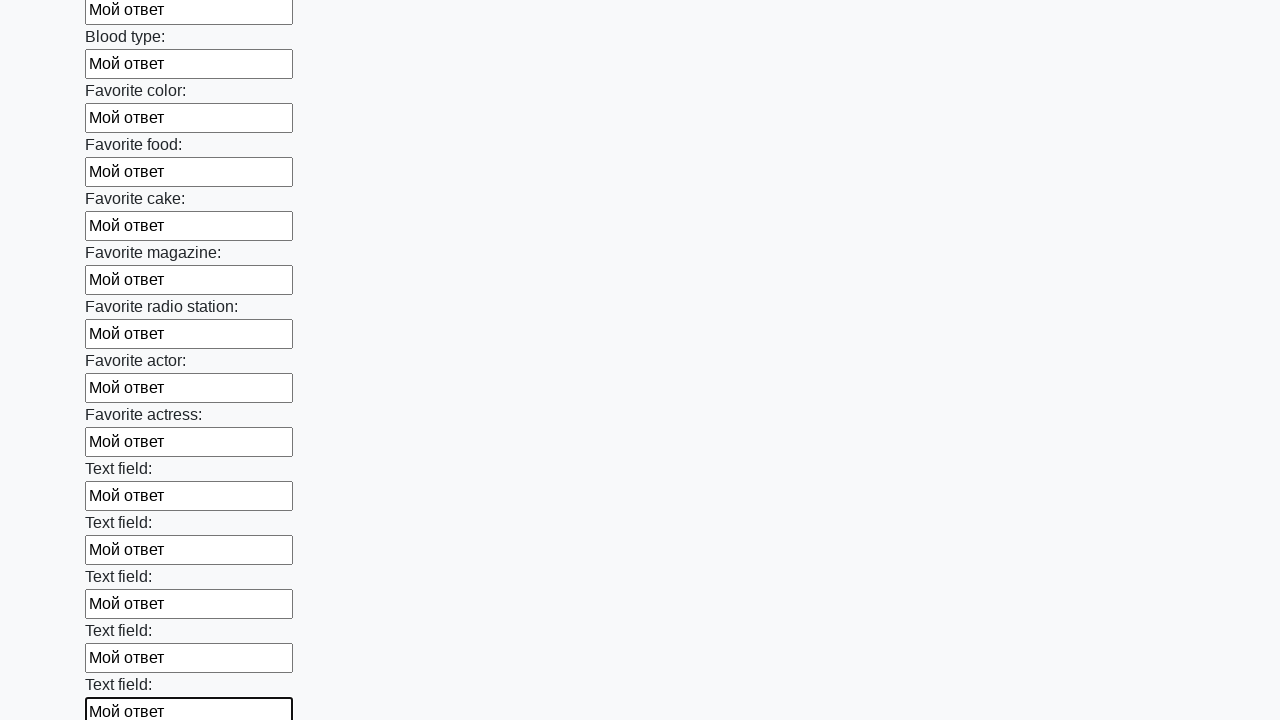

Filled input field 32 of 100 with test answer on div.first_block input >> nth=31
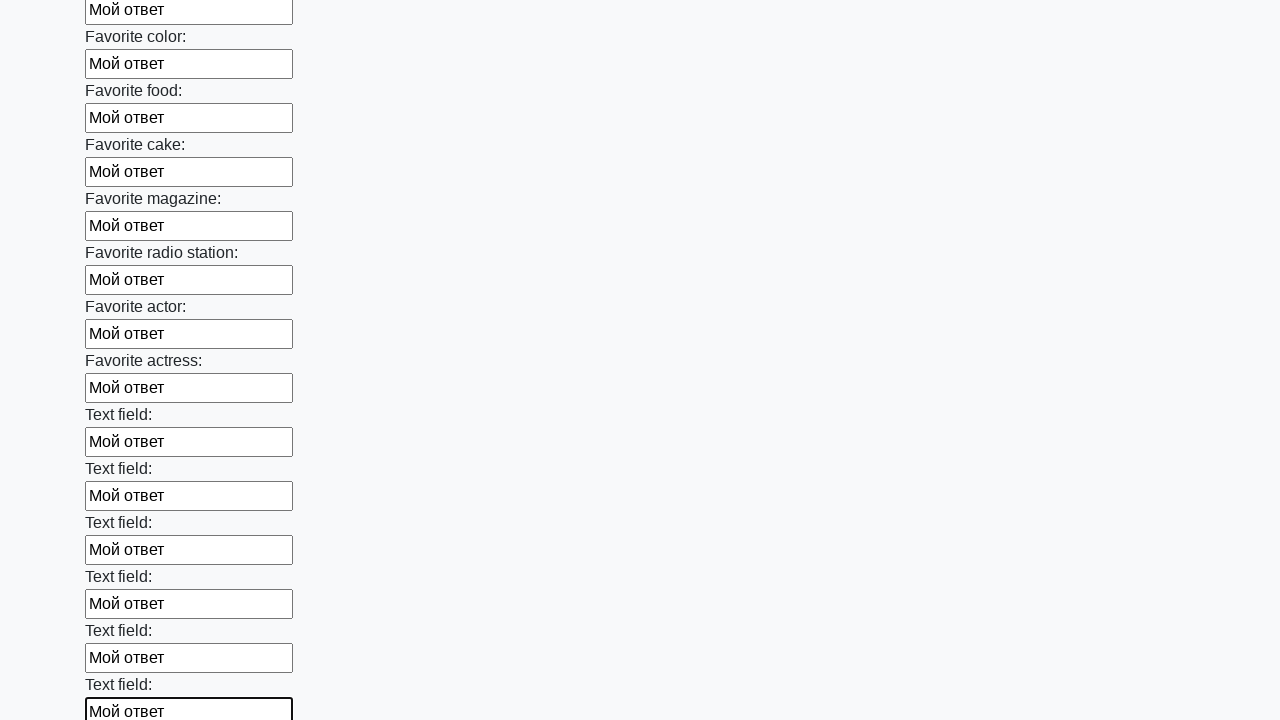

Filled input field 33 of 100 with test answer on div.first_block input >> nth=32
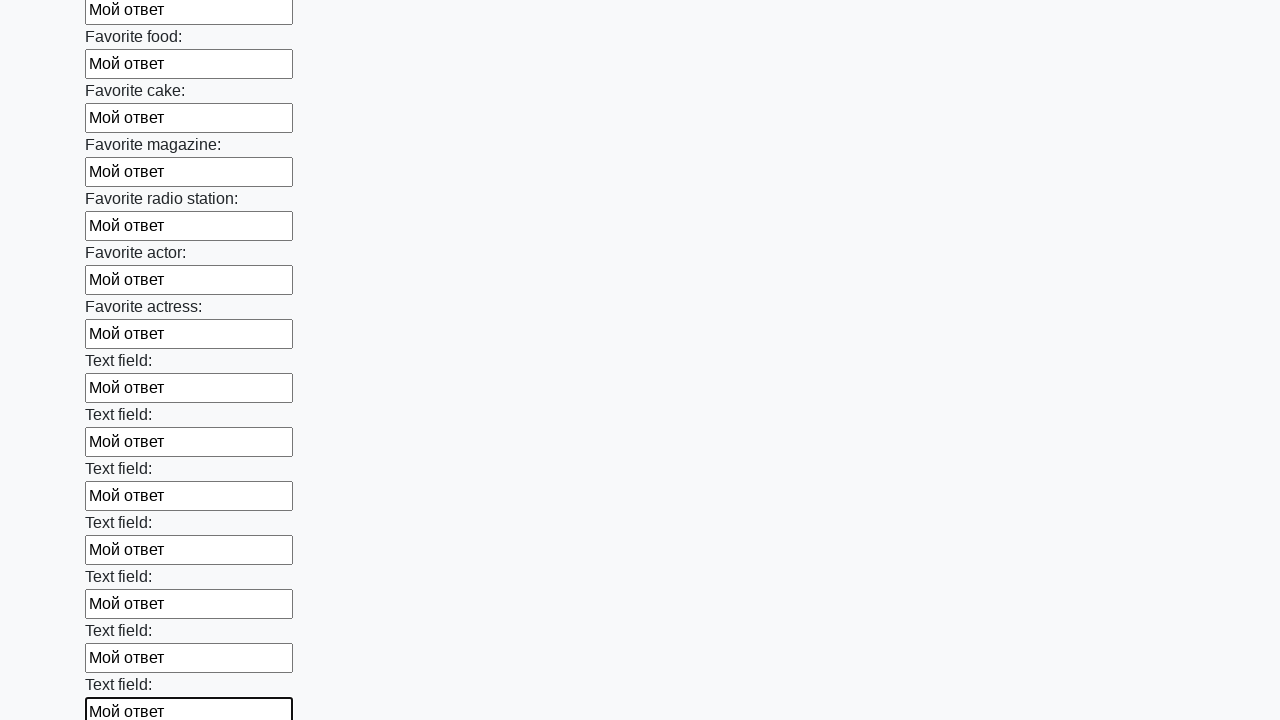

Filled input field 34 of 100 with test answer on div.first_block input >> nth=33
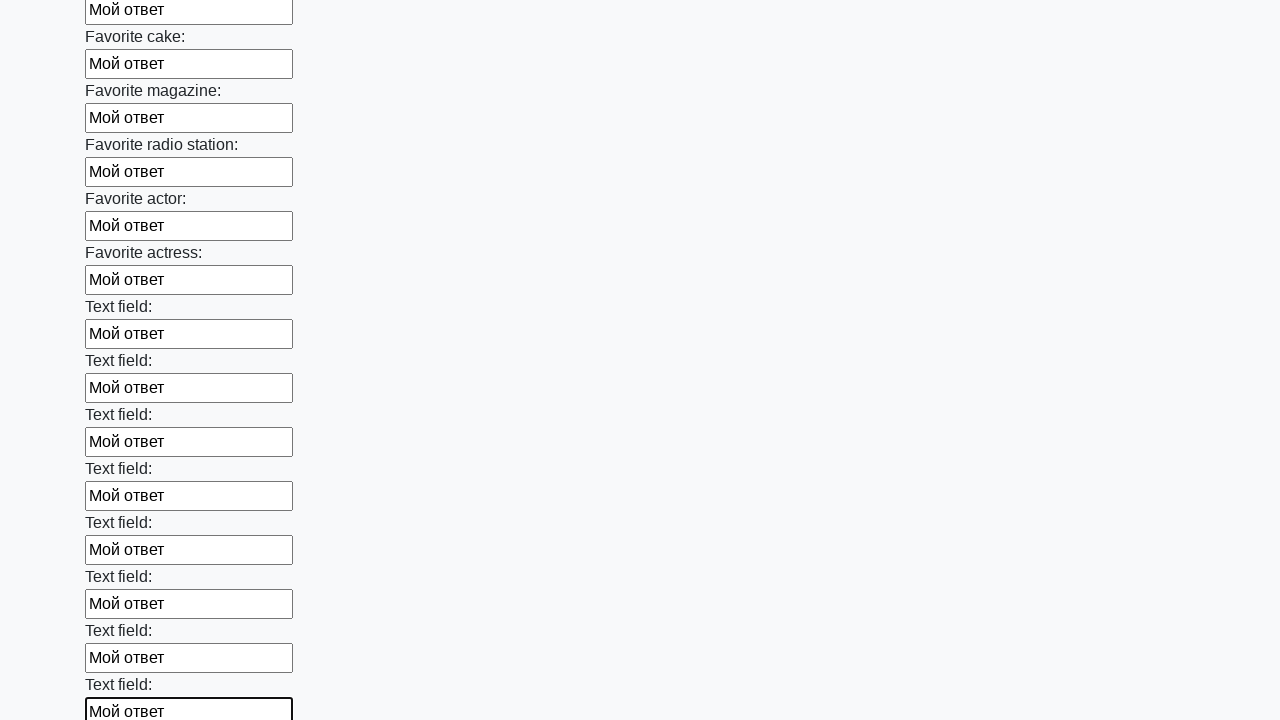

Filled input field 35 of 100 with test answer on div.first_block input >> nth=34
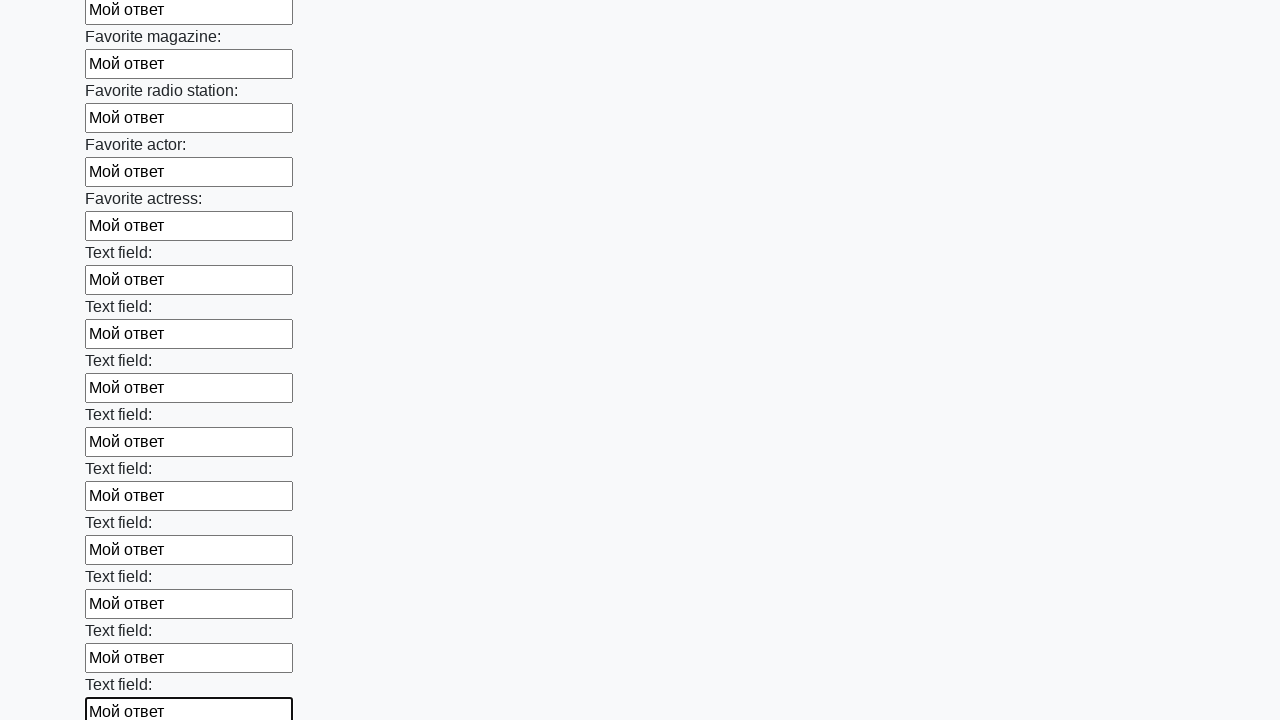

Filled input field 36 of 100 with test answer on div.first_block input >> nth=35
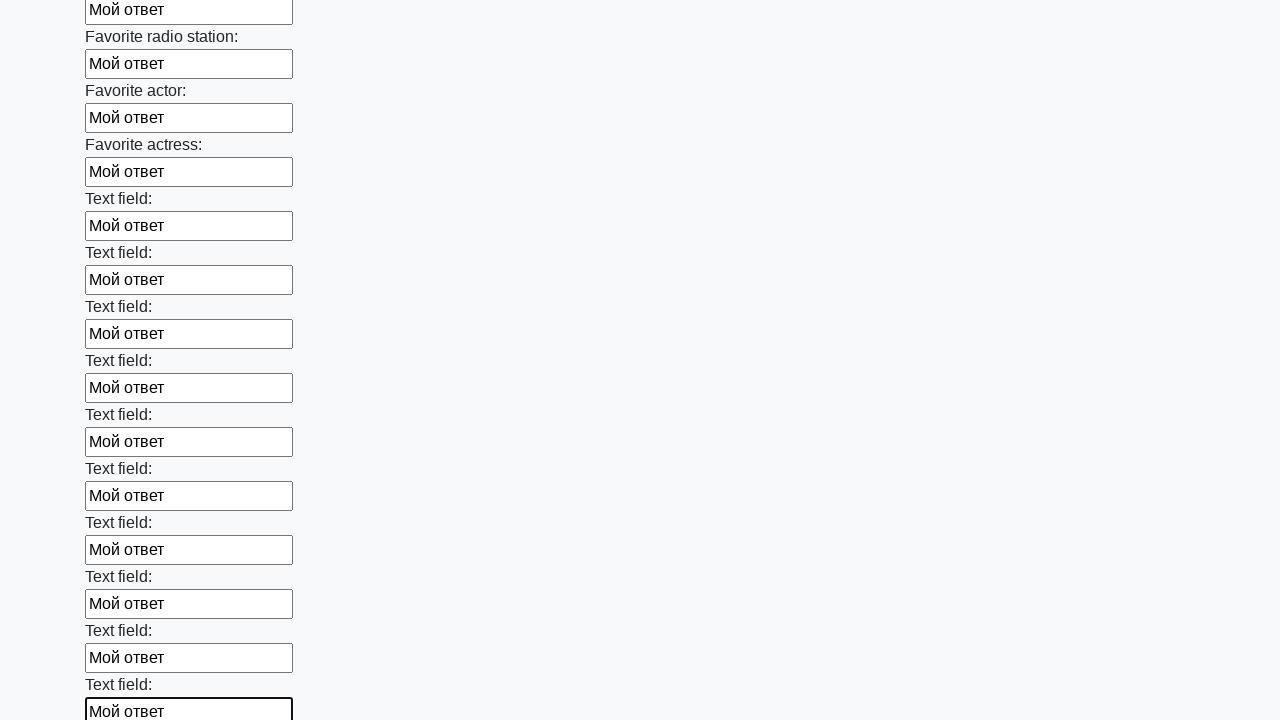

Filled input field 37 of 100 with test answer on div.first_block input >> nth=36
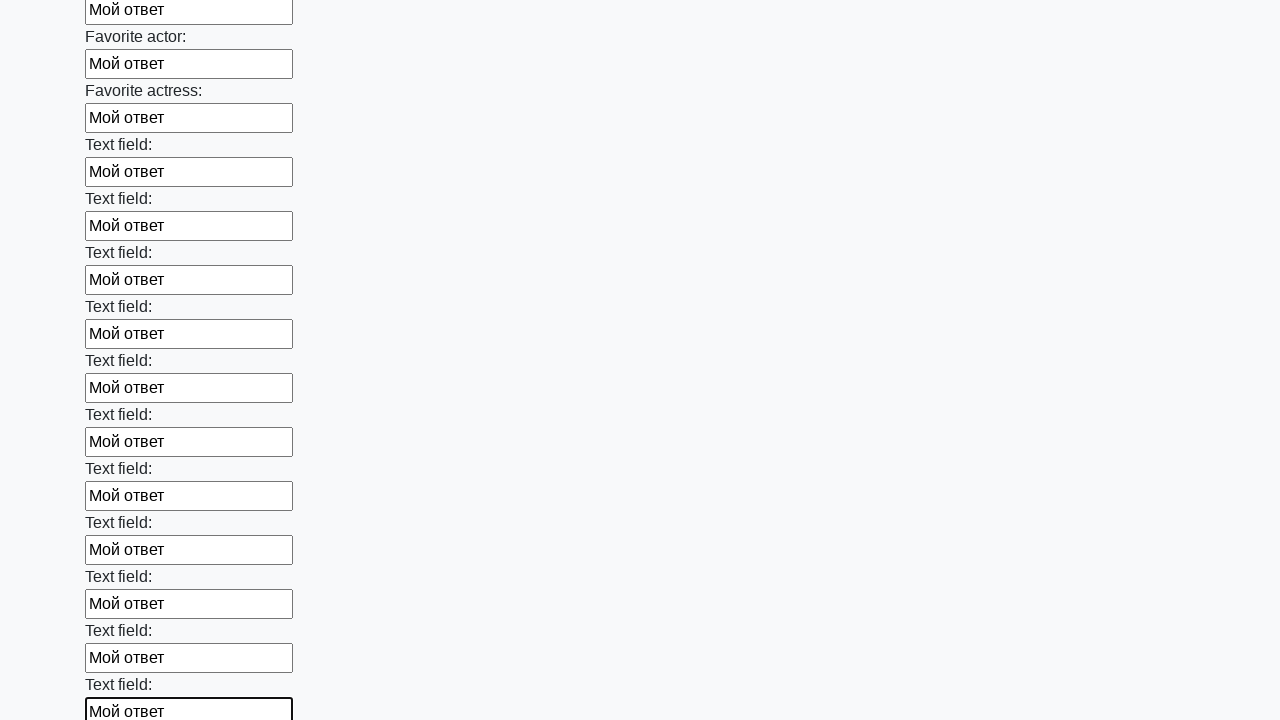

Filled input field 38 of 100 with test answer on div.first_block input >> nth=37
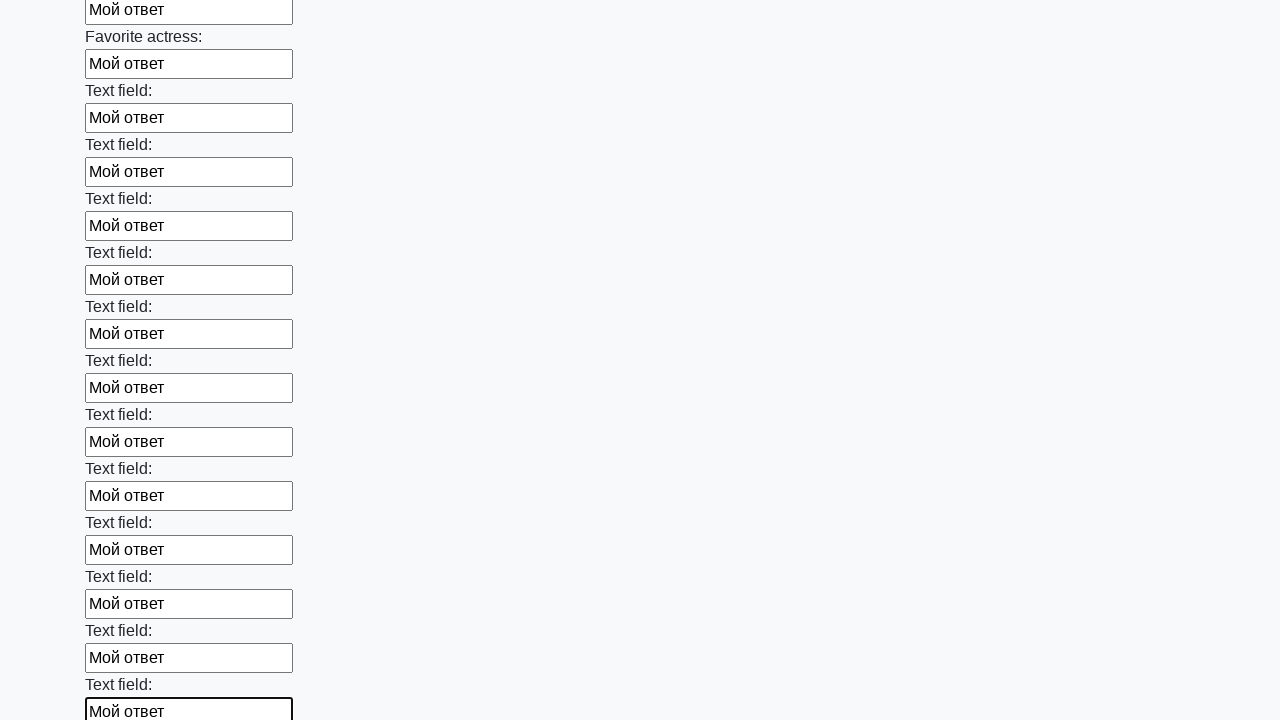

Filled input field 39 of 100 with test answer on div.first_block input >> nth=38
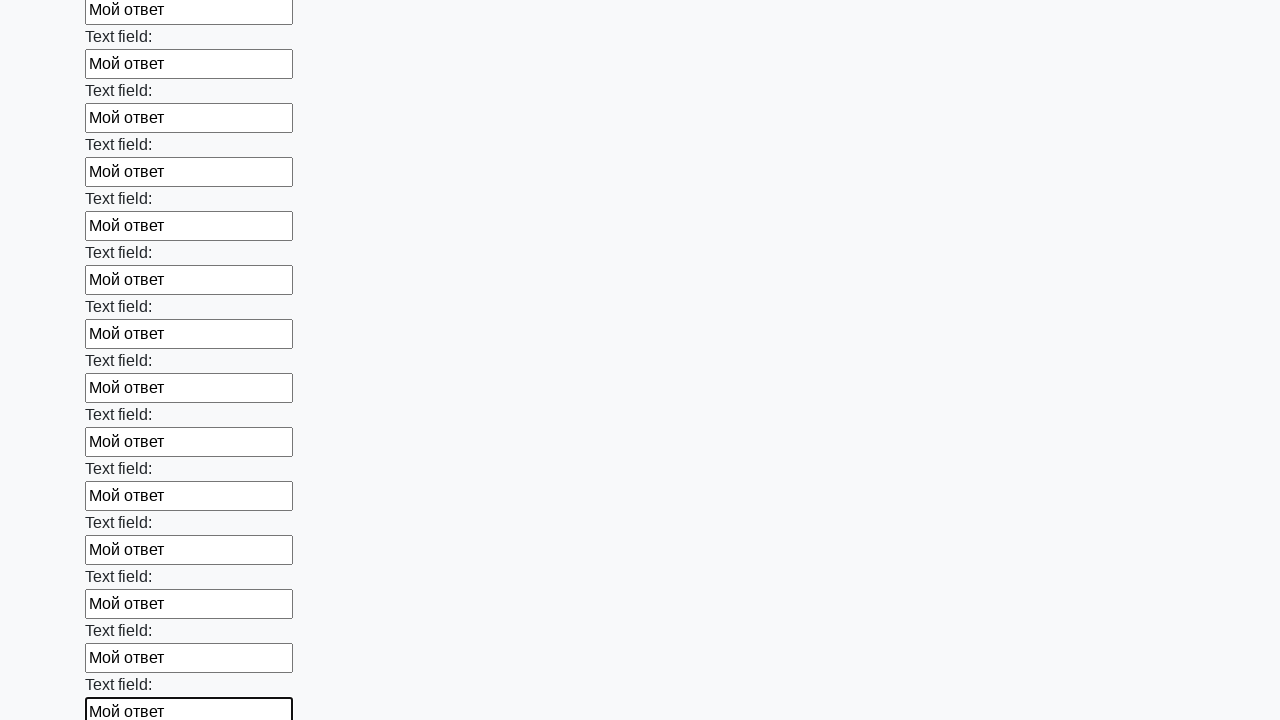

Filled input field 40 of 100 with test answer on div.first_block input >> nth=39
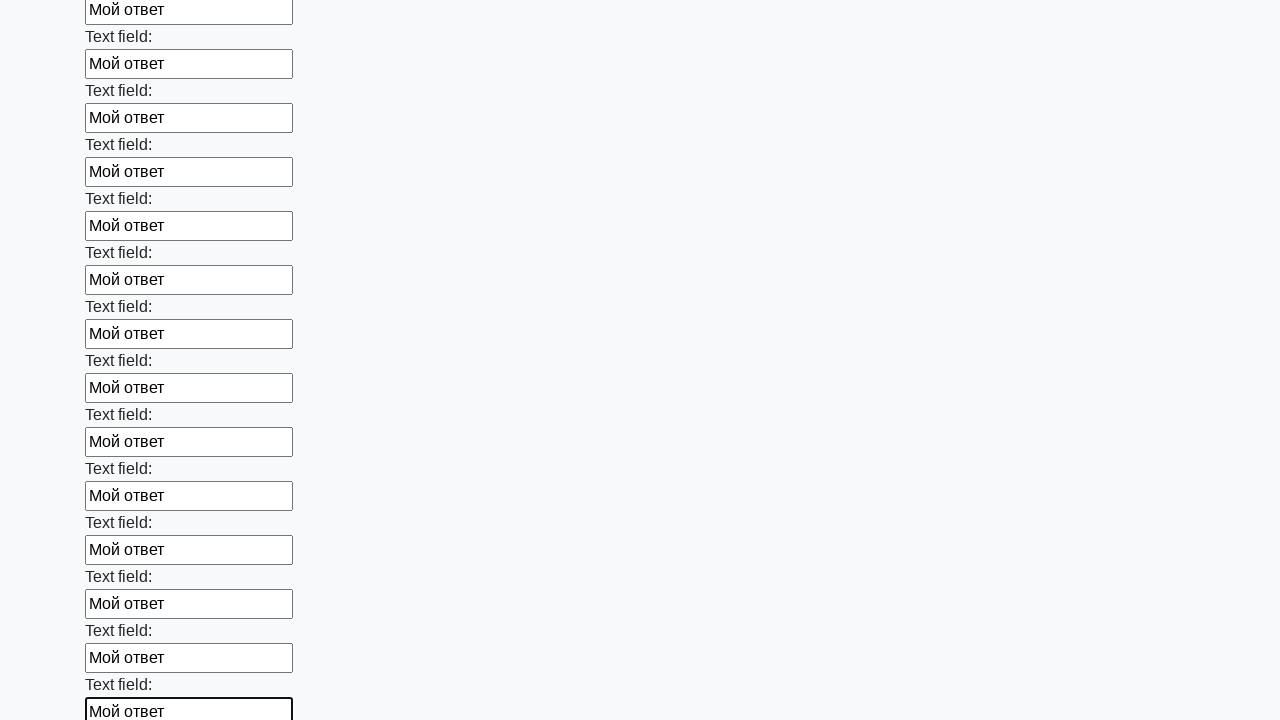

Filled input field 41 of 100 with test answer on div.first_block input >> nth=40
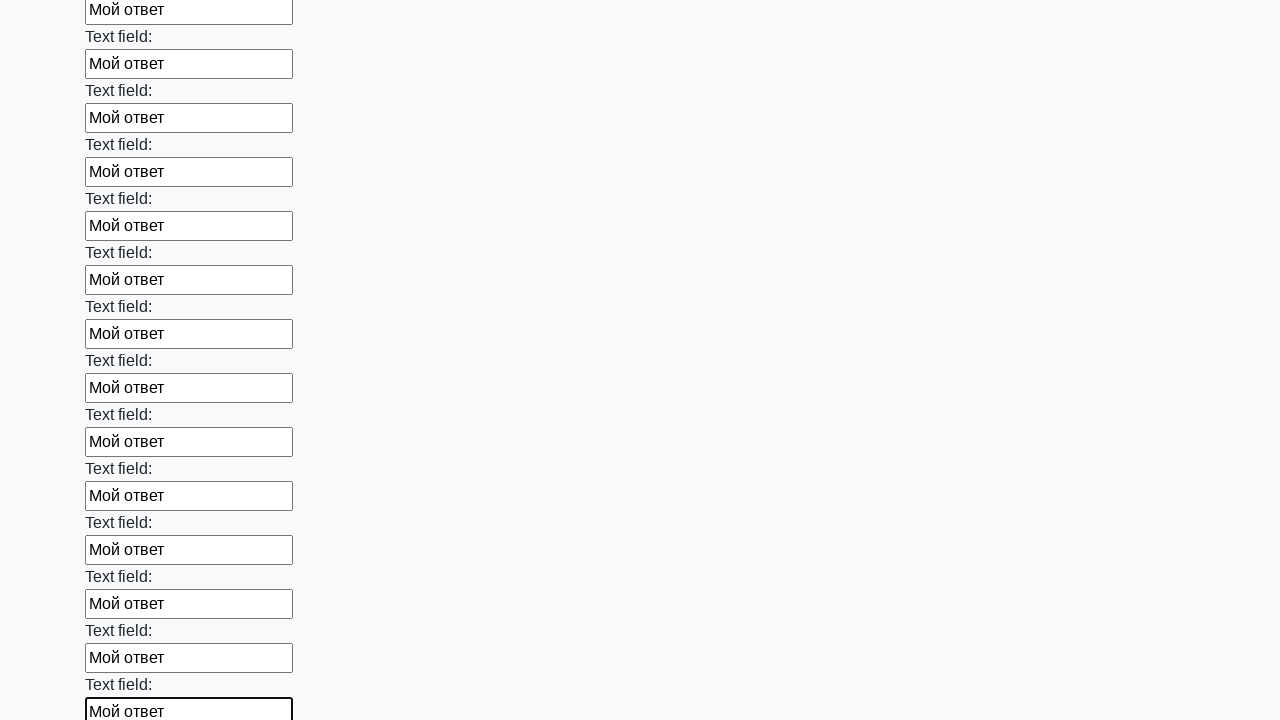

Filled input field 42 of 100 with test answer on div.first_block input >> nth=41
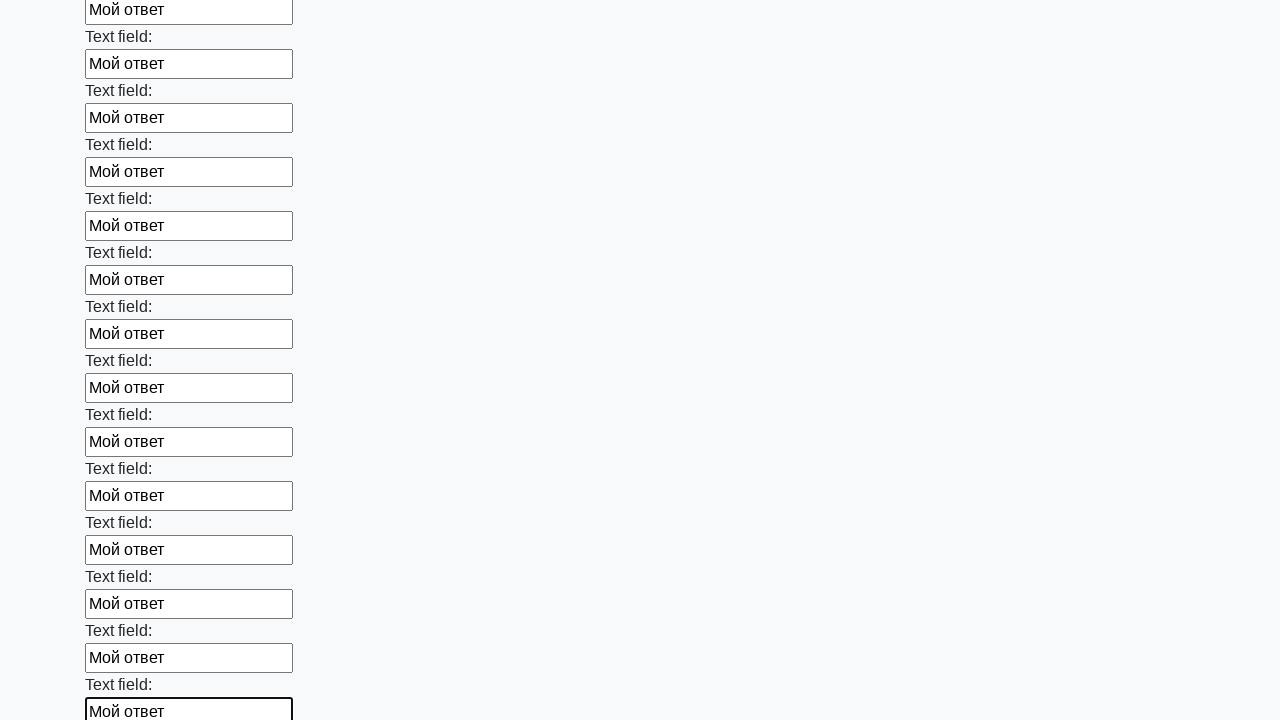

Filled input field 43 of 100 with test answer on div.first_block input >> nth=42
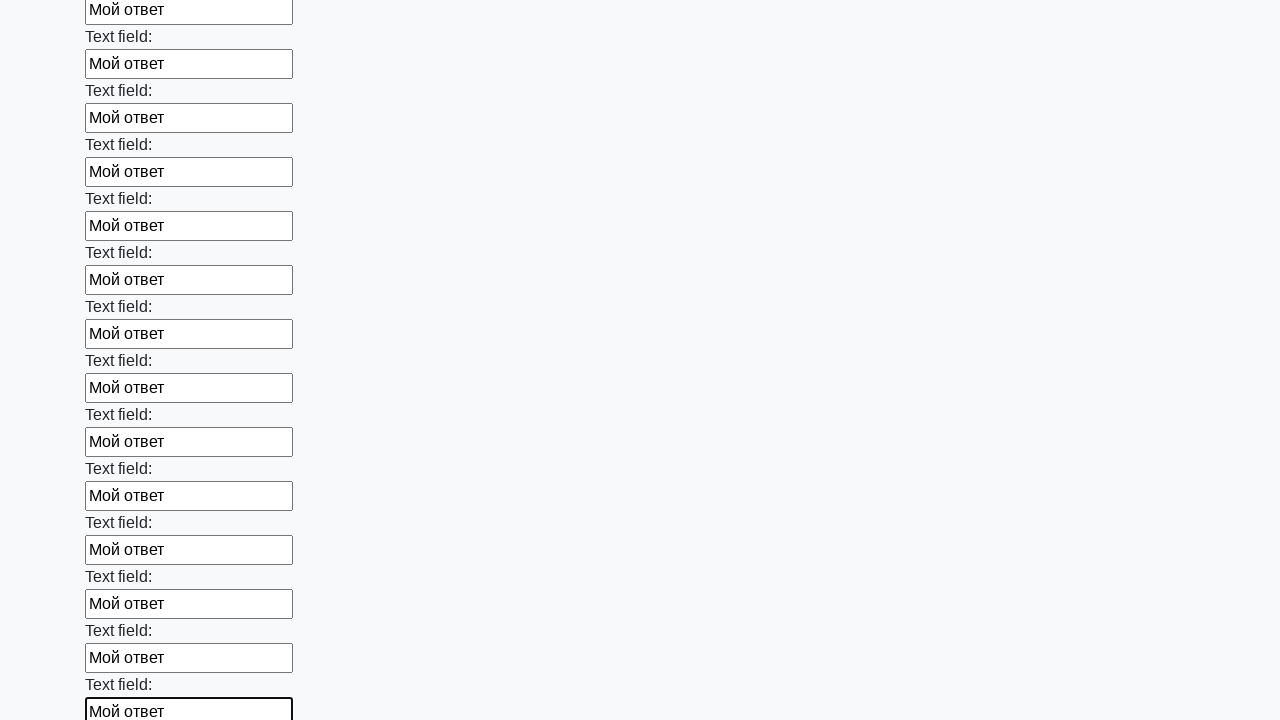

Filled input field 44 of 100 with test answer on div.first_block input >> nth=43
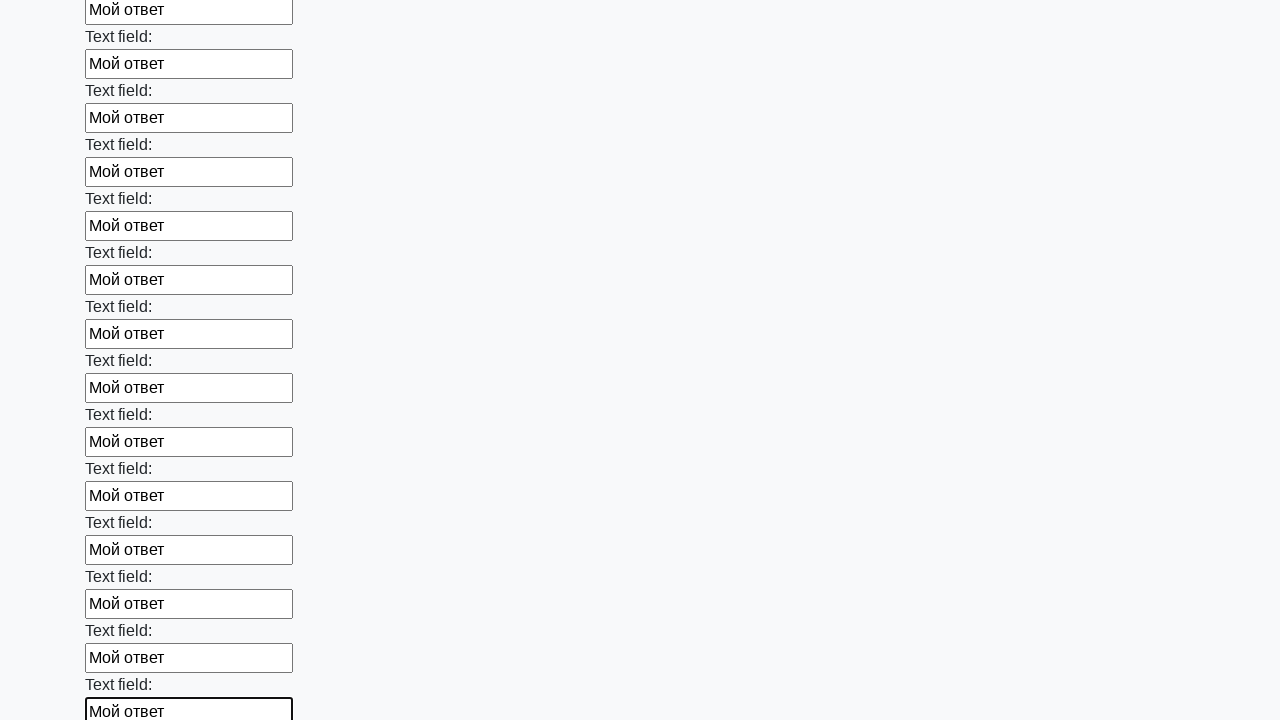

Filled input field 45 of 100 with test answer on div.first_block input >> nth=44
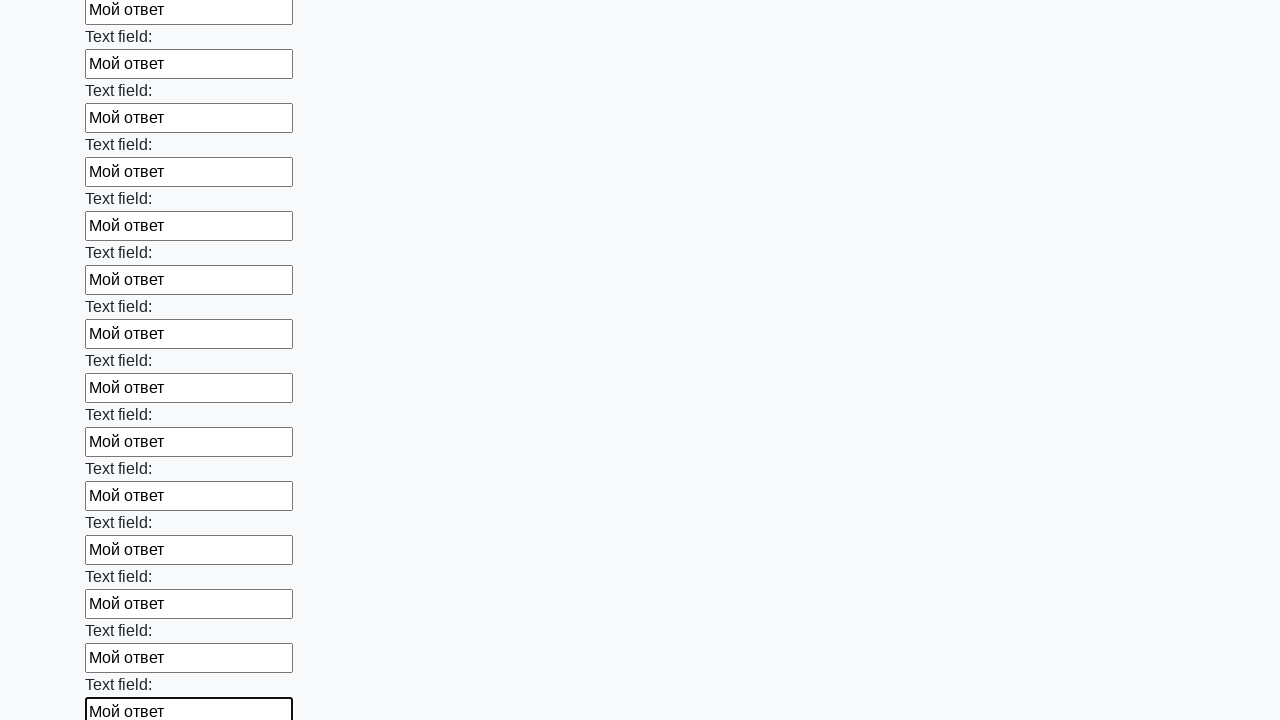

Filled input field 46 of 100 with test answer on div.first_block input >> nth=45
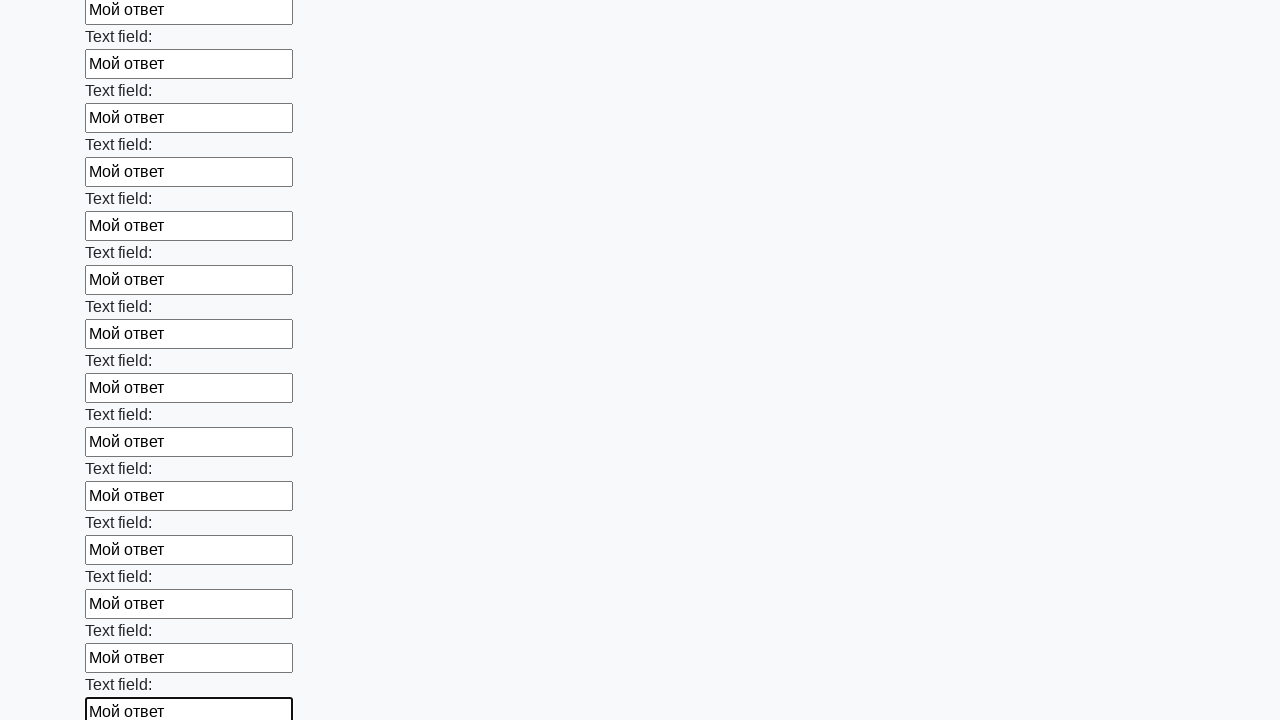

Filled input field 47 of 100 with test answer on div.first_block input >> nth=46
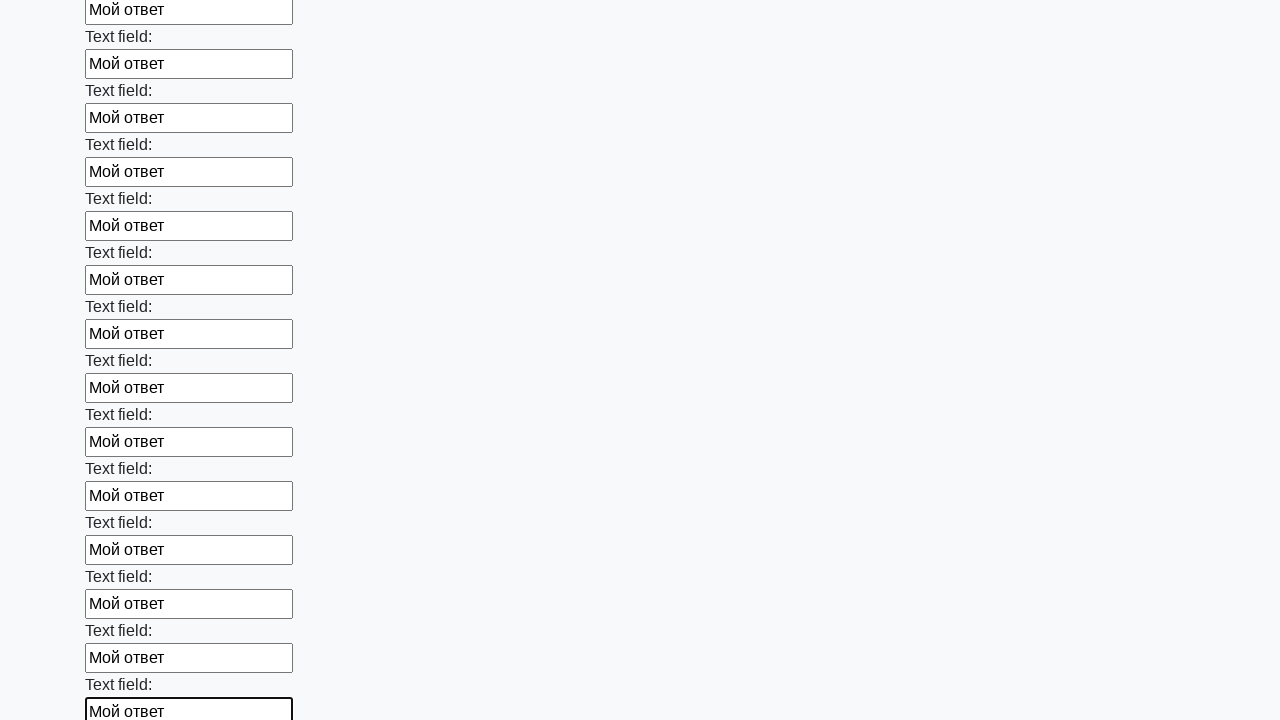

Filled input field 48 of 100 with test answer on div.first_block input >> nth=47
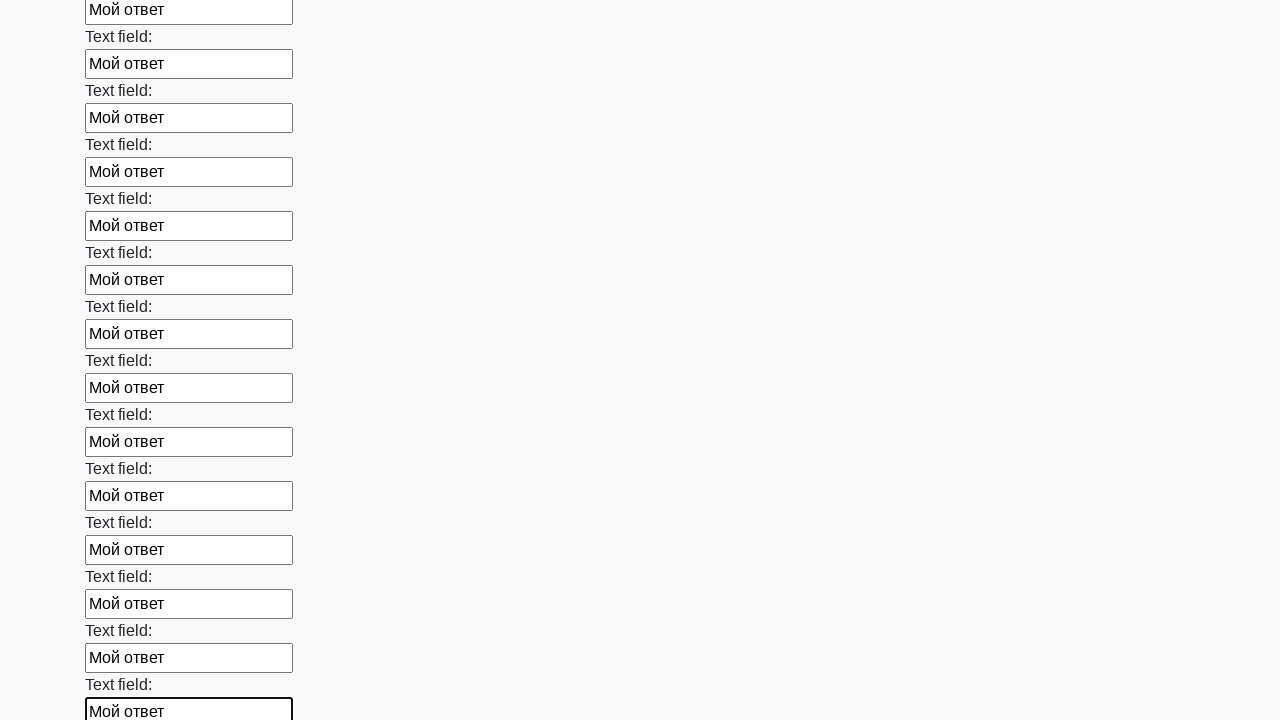

Filled input field 49 of 100 with test answer on div.first_block input >> nth=48
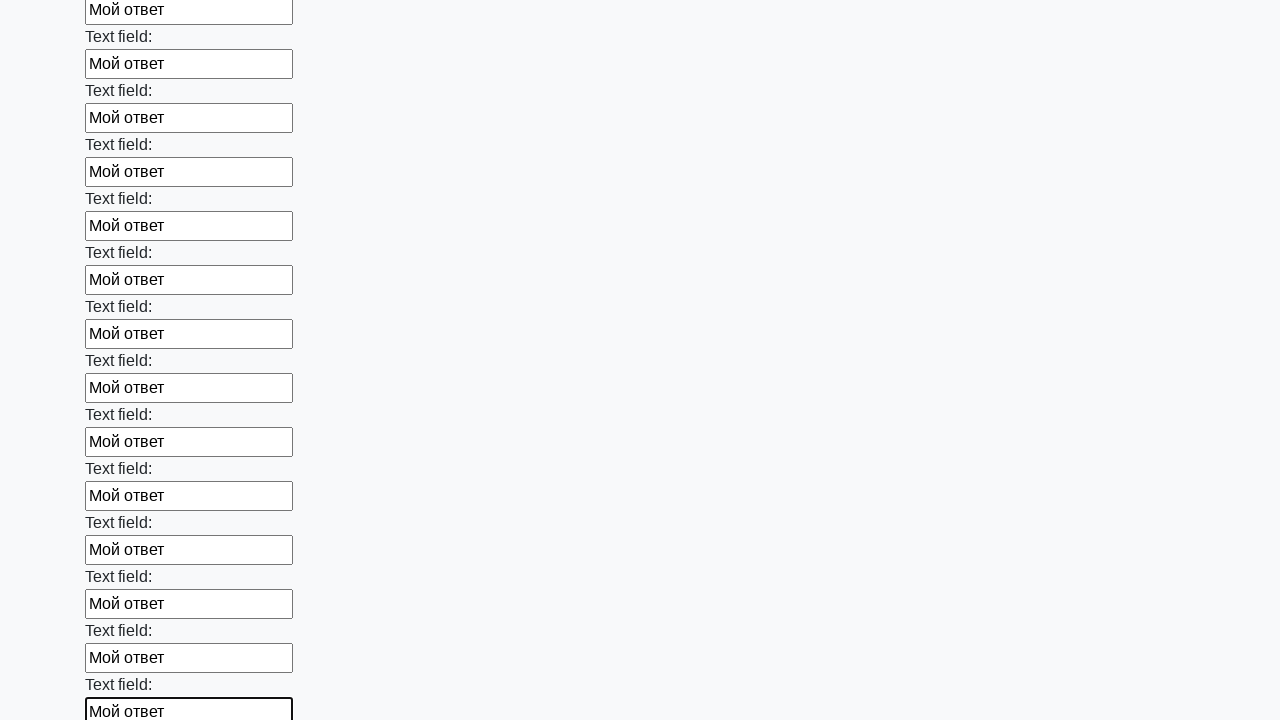

Filled input field 50 of 100 with test answer on div.first_block input >> nth=49
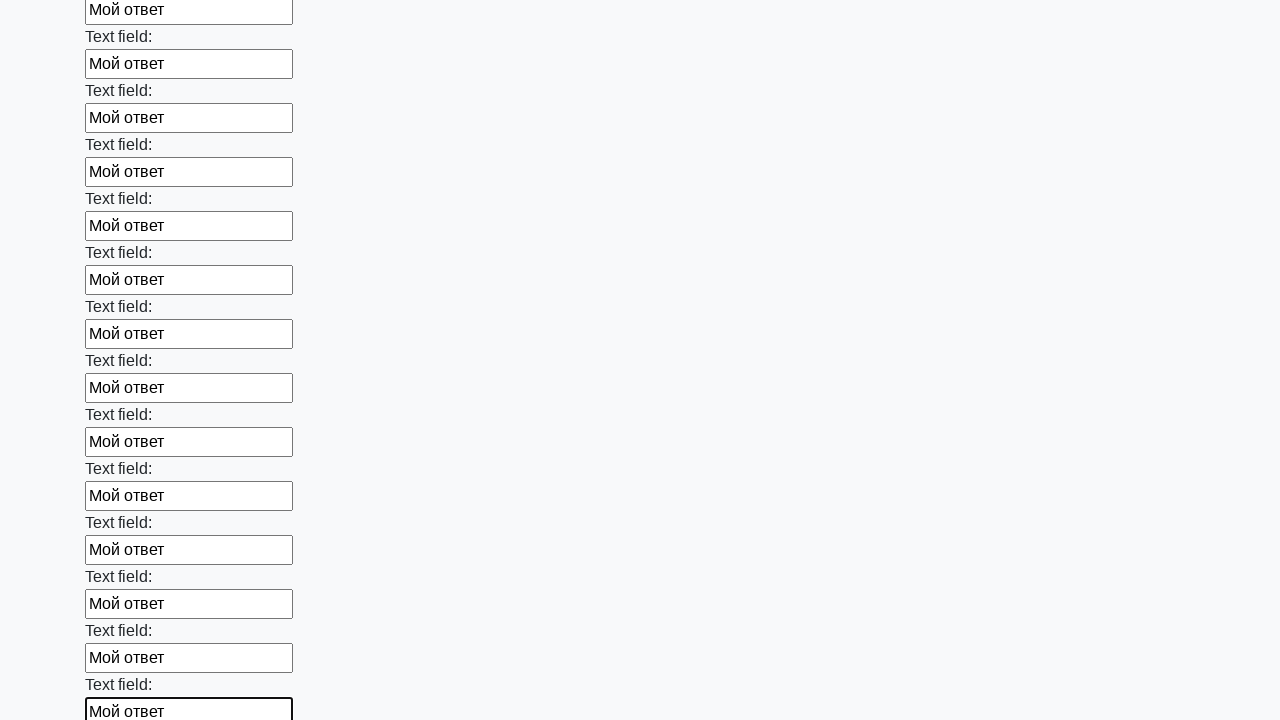

Filled input field 51 of 100 with test answer on div.first_block input >> nth=50
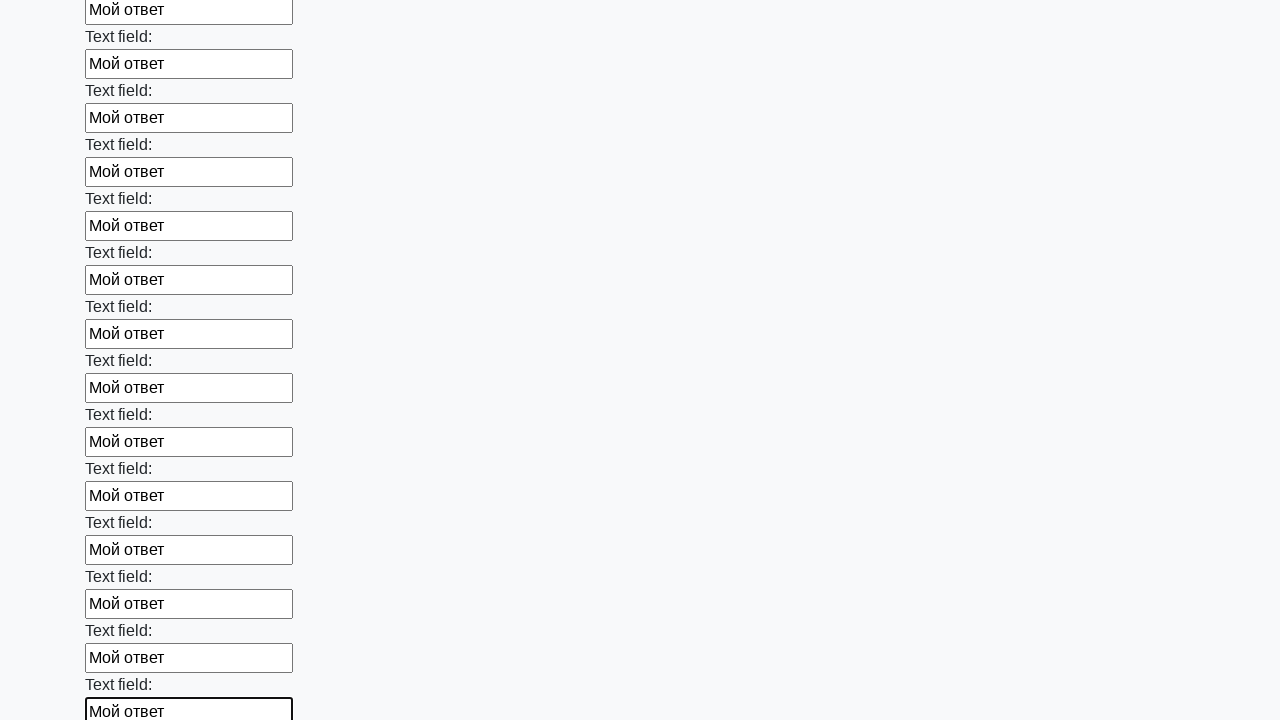

Filled input field 52 of 100 with test answer on div.first_block input >> nth=51
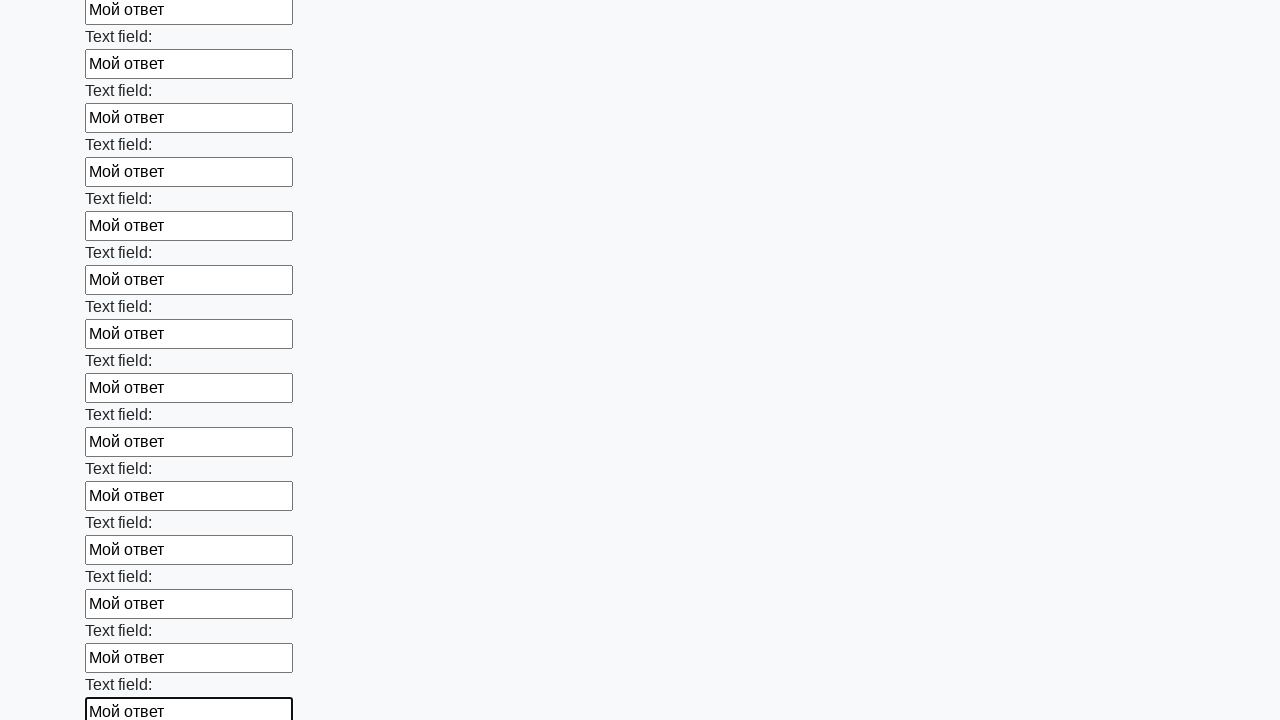

Filled input field 53 of 100 with test answer on div.first_block input >> nth=52
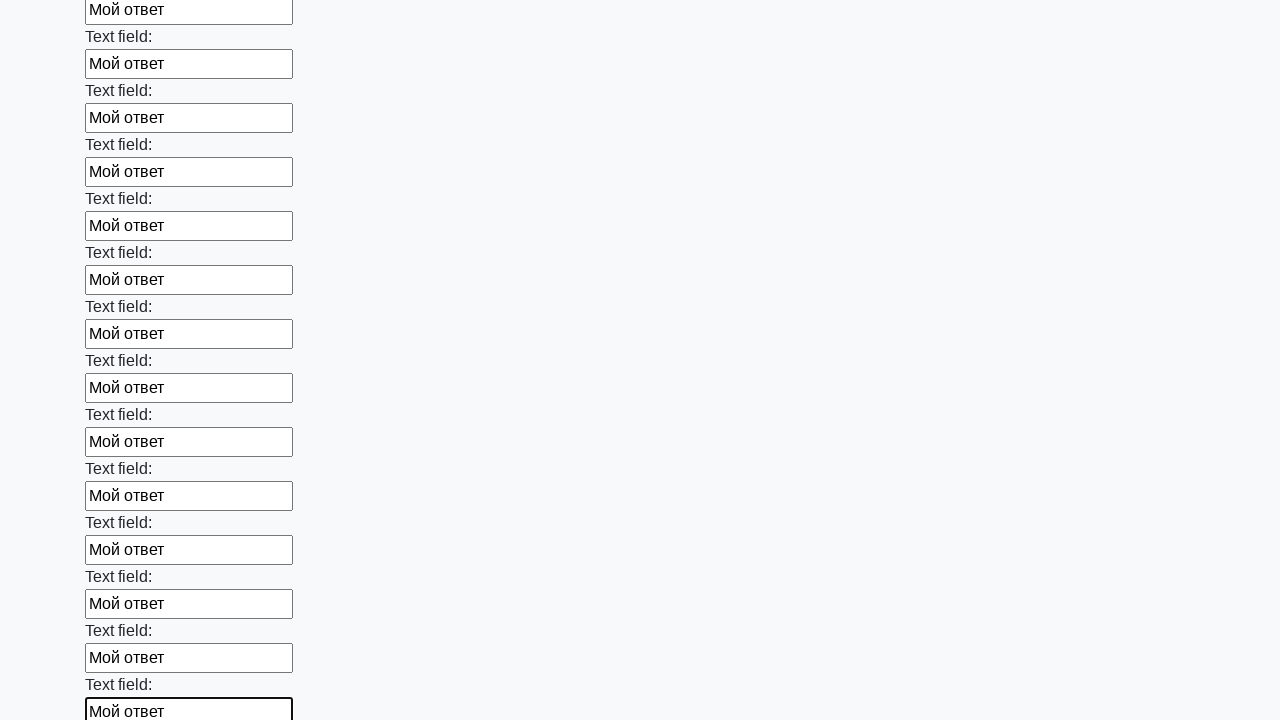

Filled input field 54 of 100 with test answer on div.first_block input >> nth=53
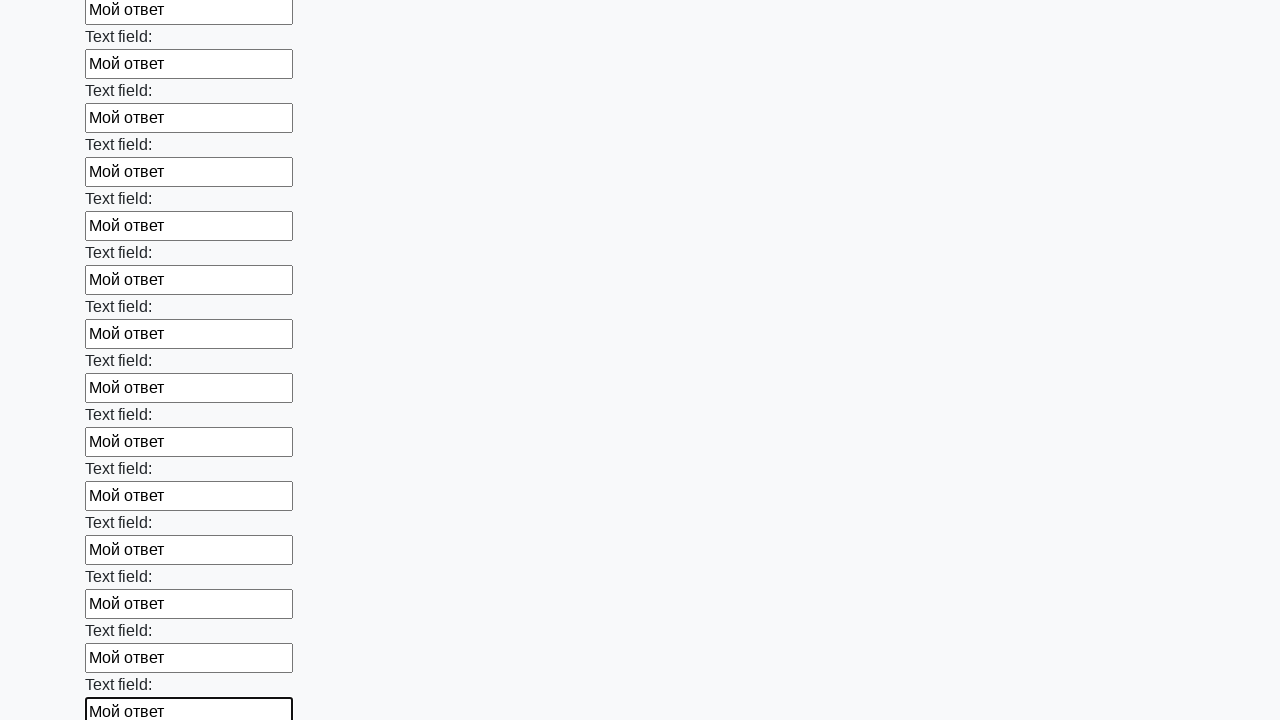

Filled input field 55 of 100 with test answer on div.first_block input >> nth=54
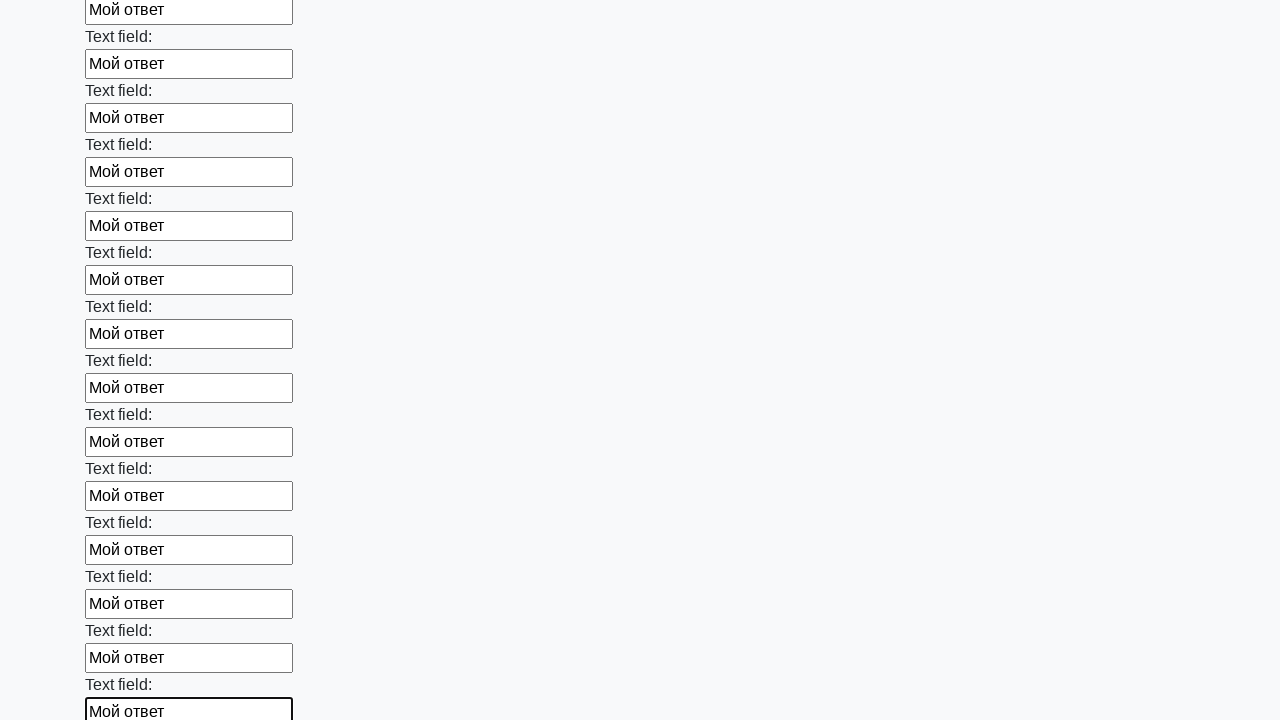

Filled input field 56 of 100 with test answer on div.first_block input >> nth=55
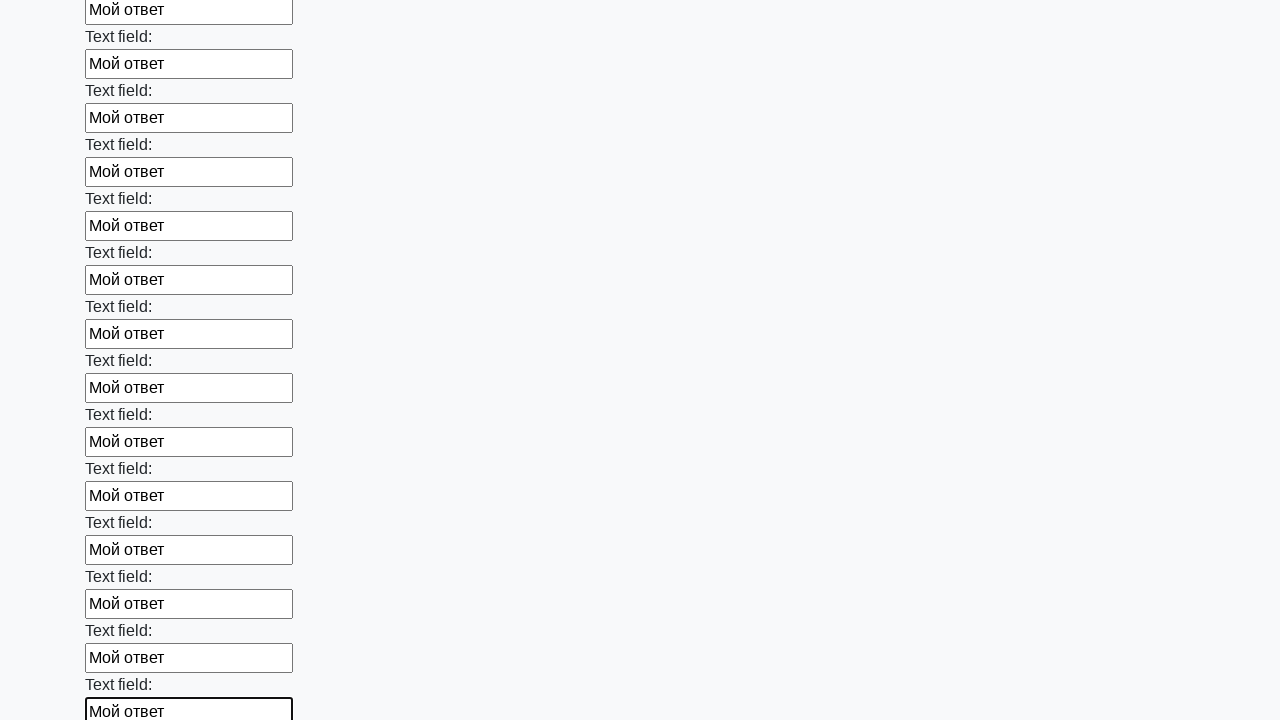

Filled input field 57 of 100 with test answer on div.first_block input >> nth=56
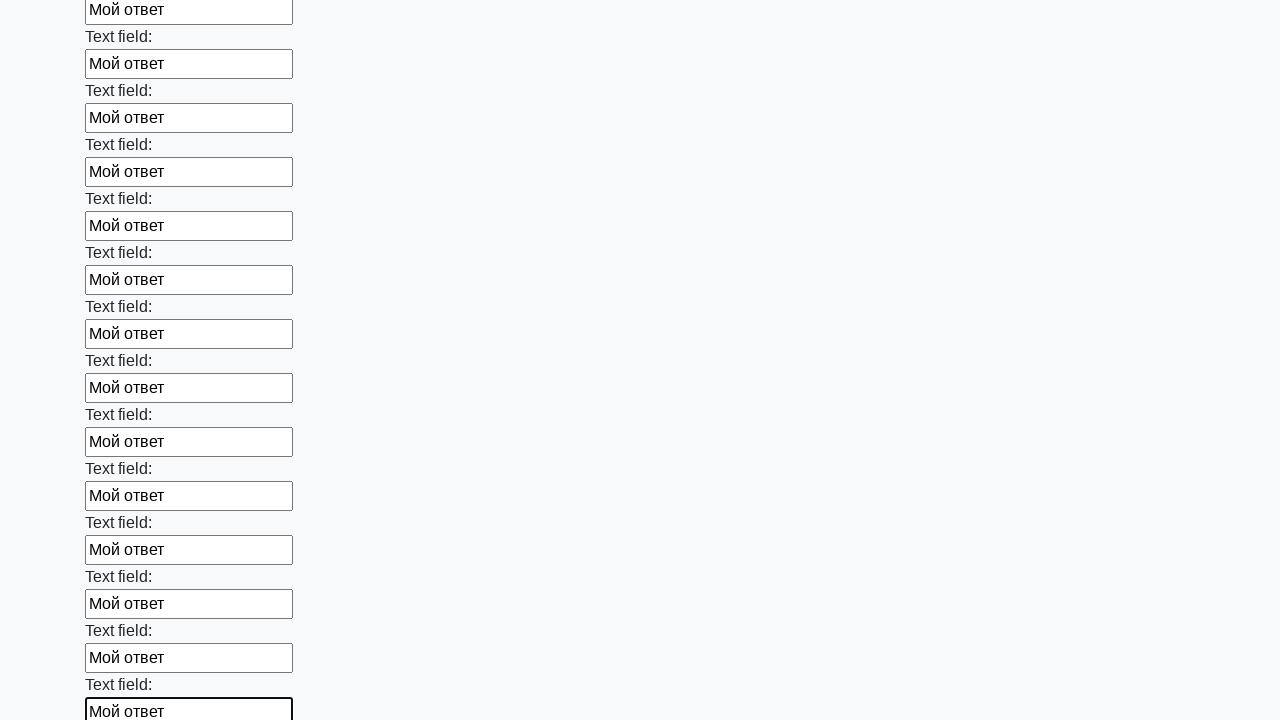

Filled input field 58 of 100 with test answer on div.first_block input >> nth=57
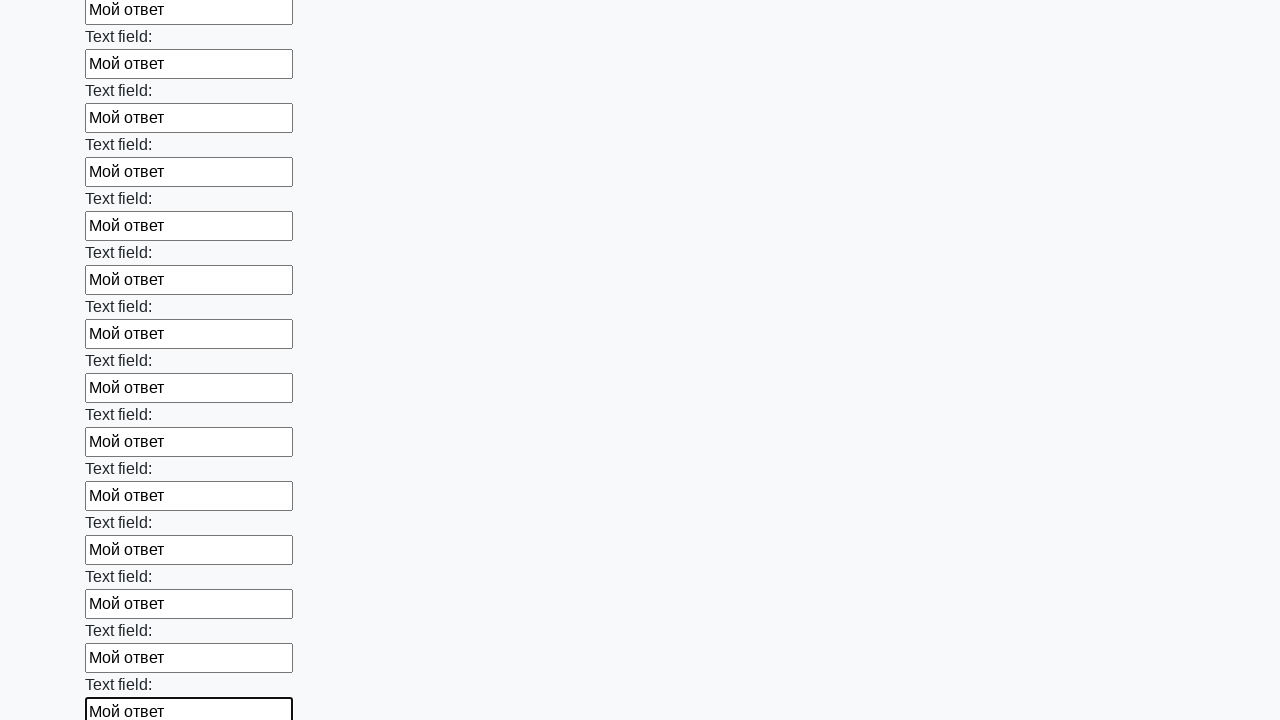

Filled input field 59 of 100 with test answer on div.first_block input >> nth=58
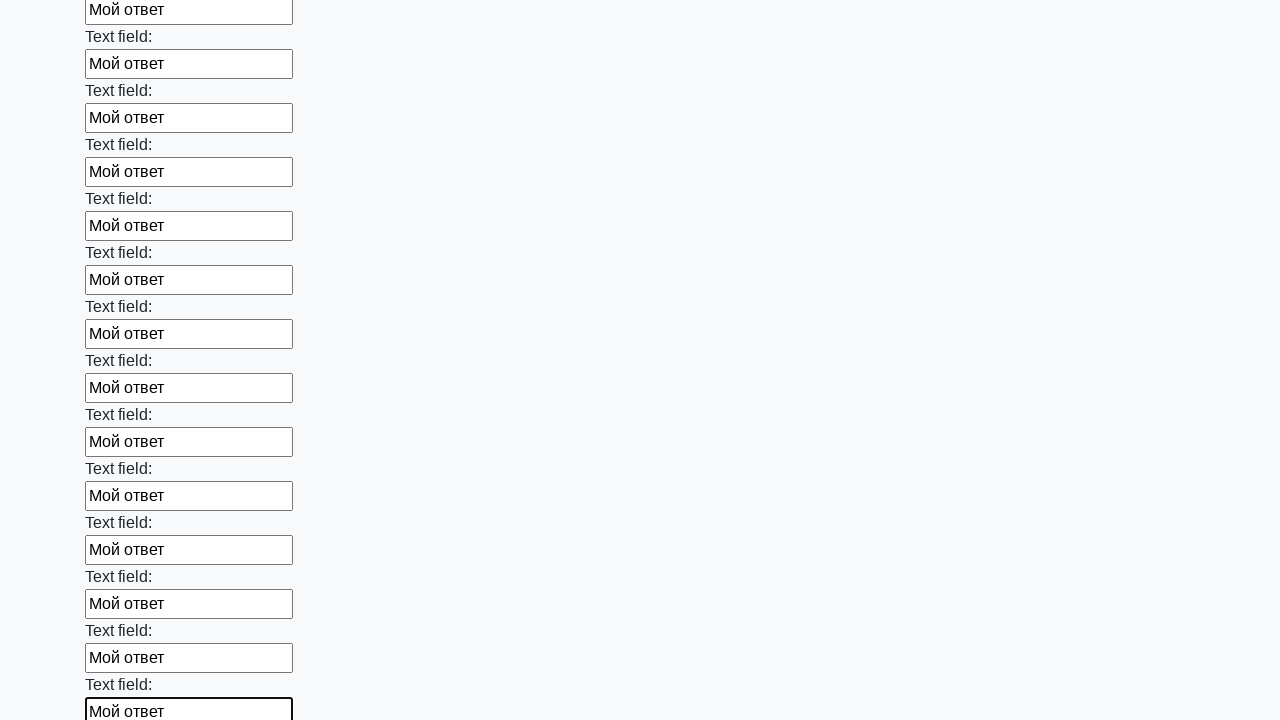

Filled input field 60 of 100 with test answer on div.first_block input >> nth=59
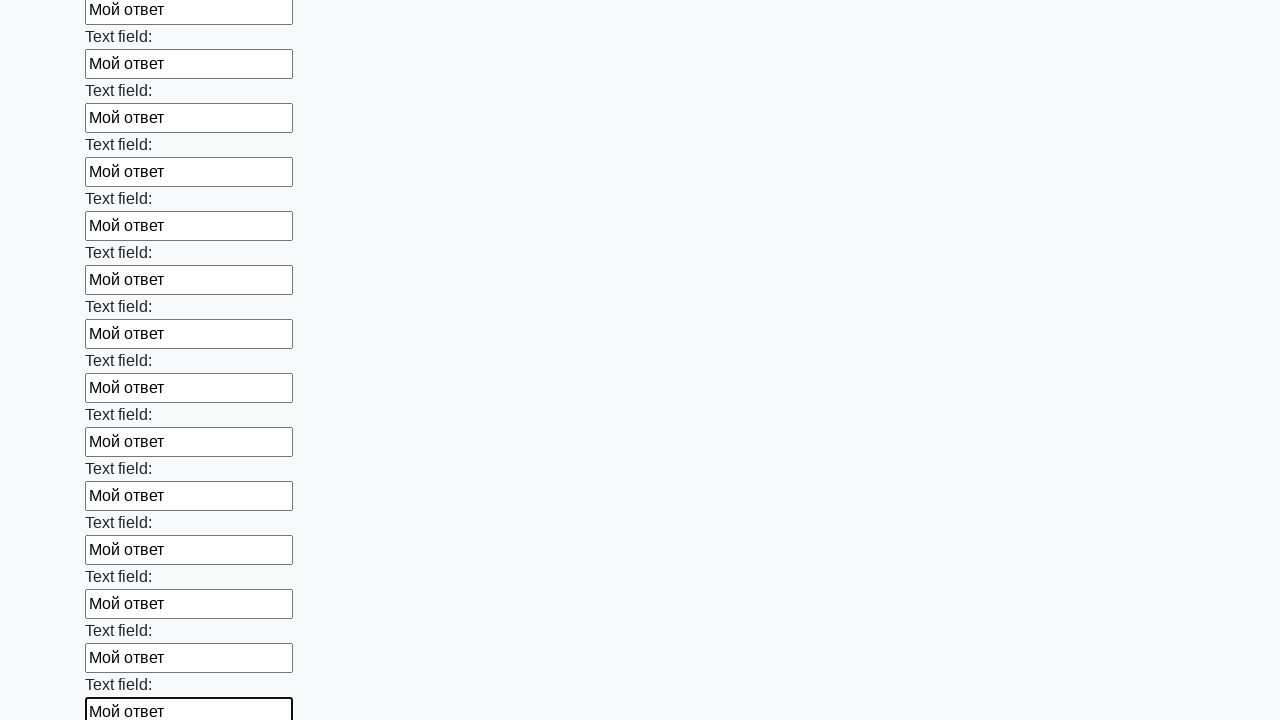

Filled input field 61 of 100 with test answer on div.first_block input >> nth=60
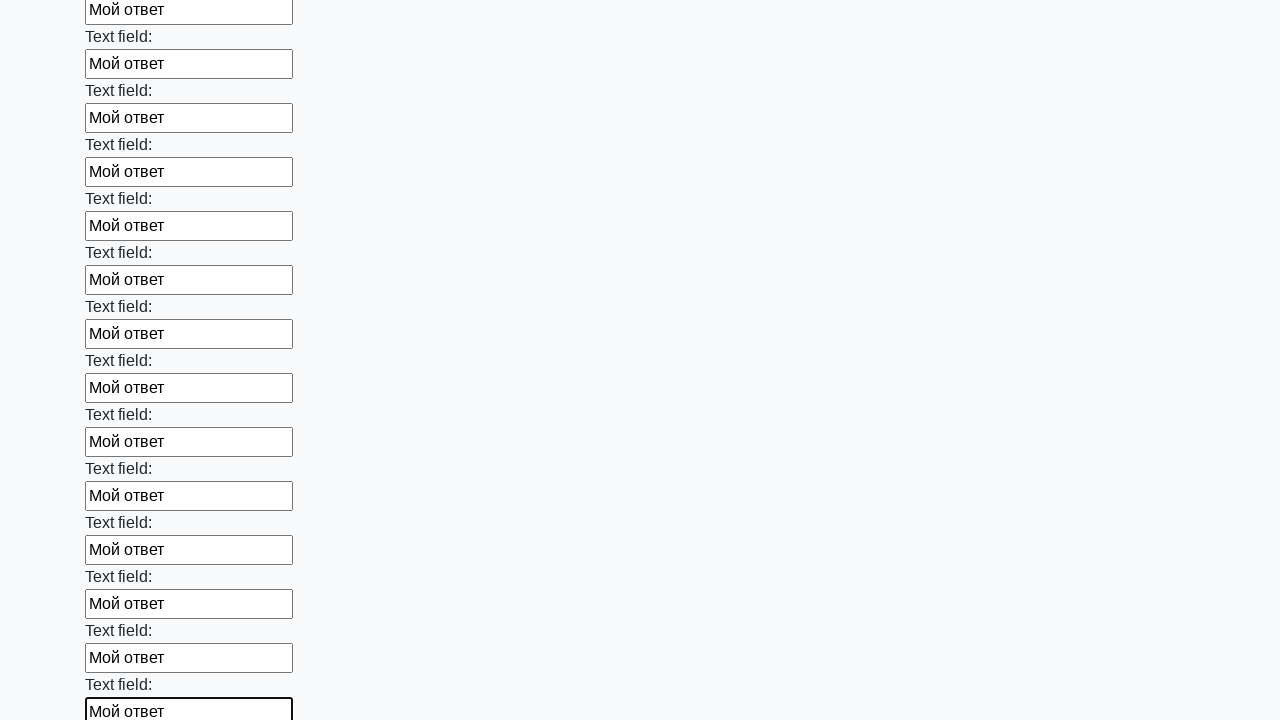

Filled input field 62 of 100 with test answer on div.first_block input >> nth=61
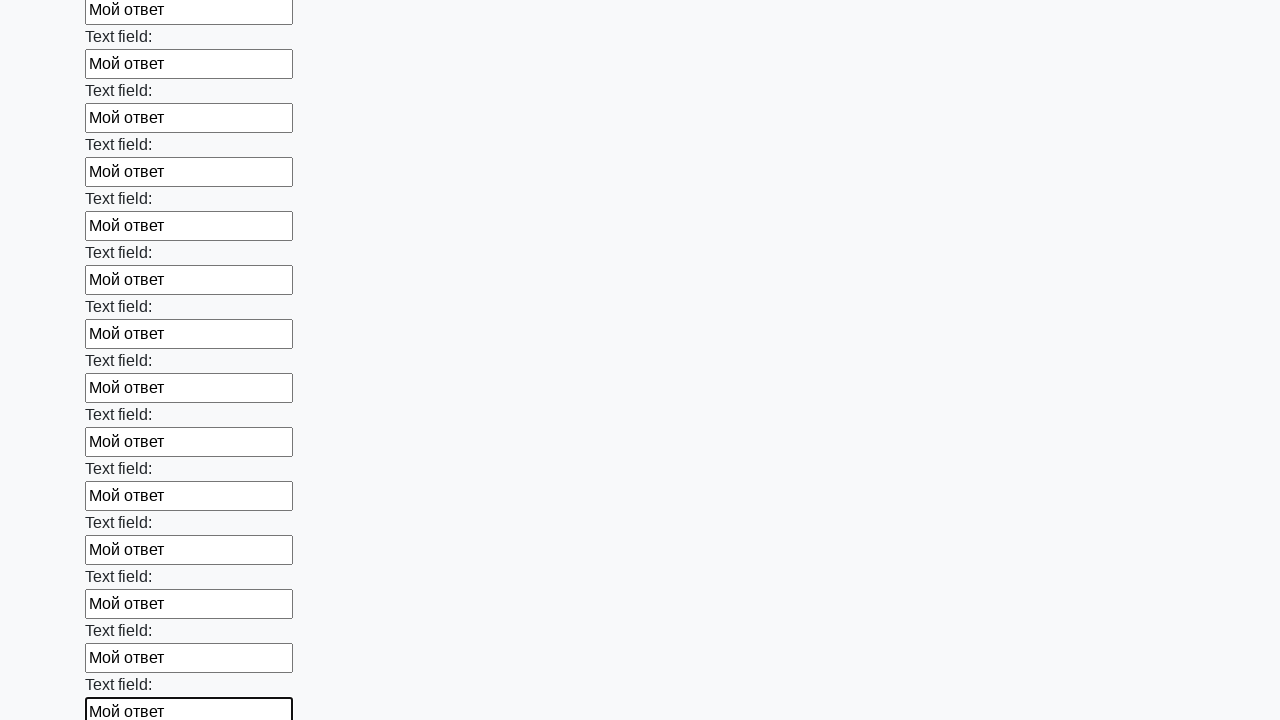

Filled input field 63 of 100 with test answer on div.first_block input >> nth=62
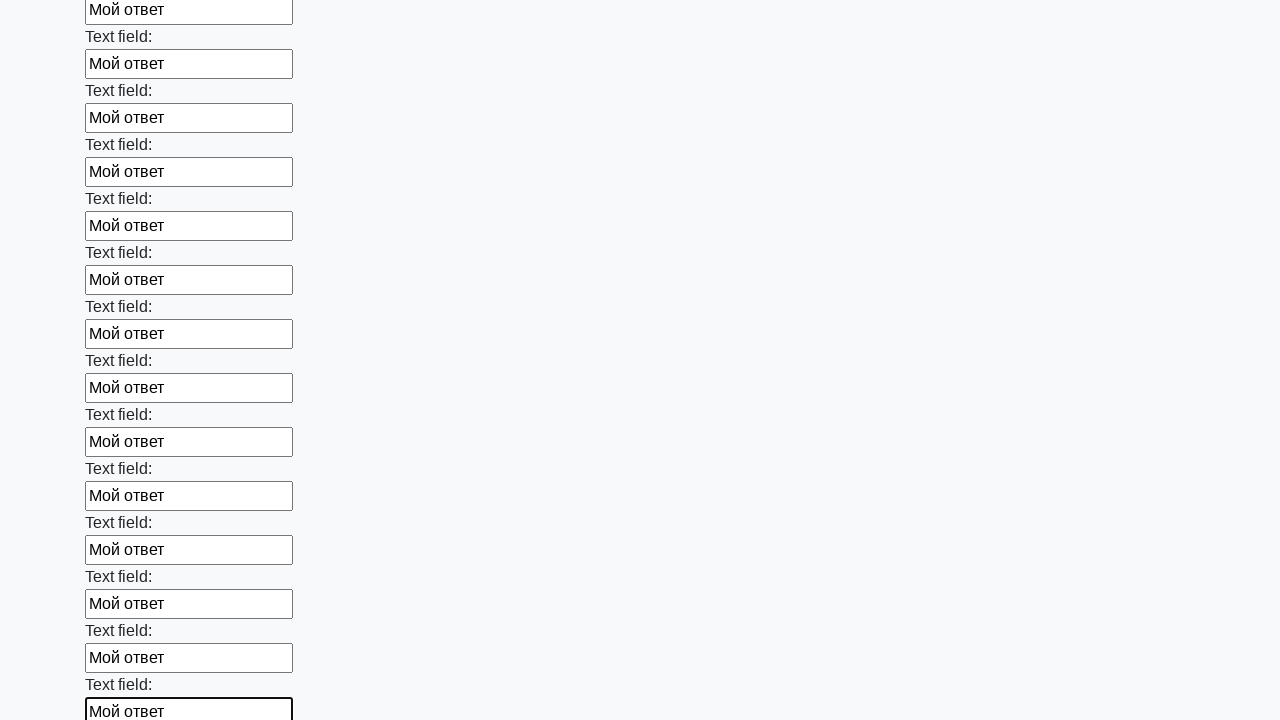

Filled input field 64 of 100 with test answer on div.first_block input >> nth=63
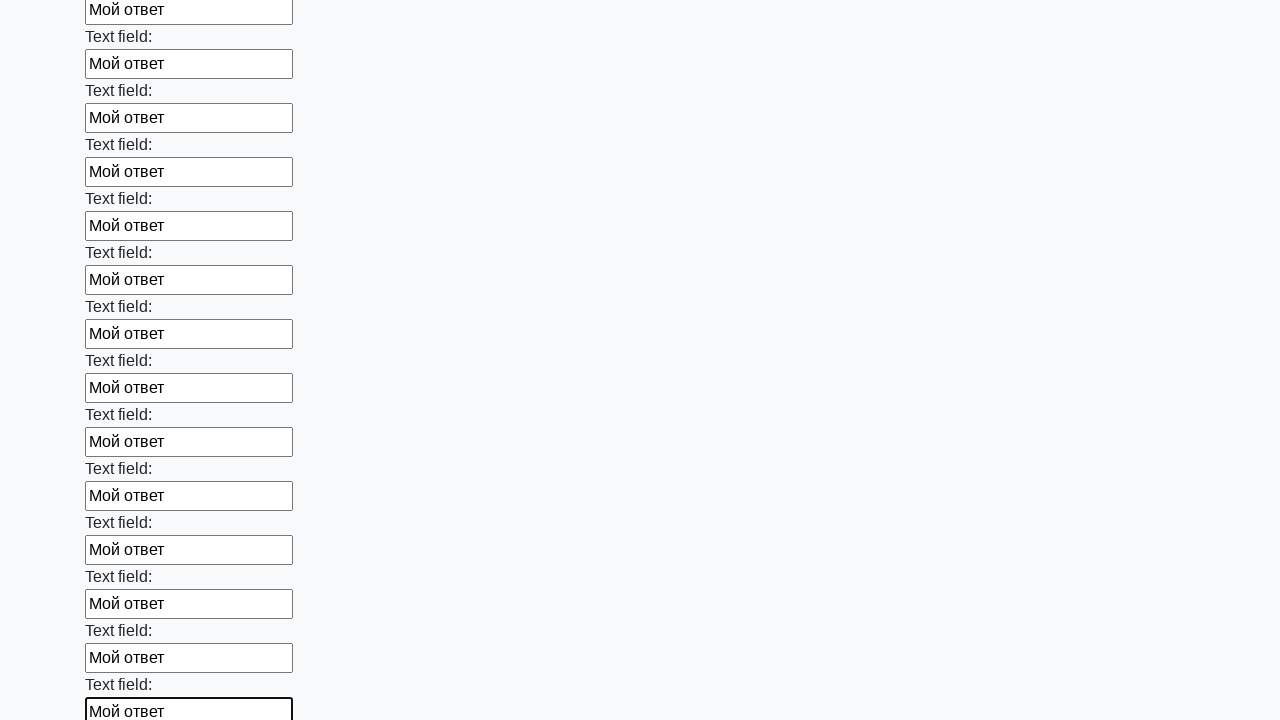

Filled input field 65 of 100 with test answer on div.first_block input >> nth=64
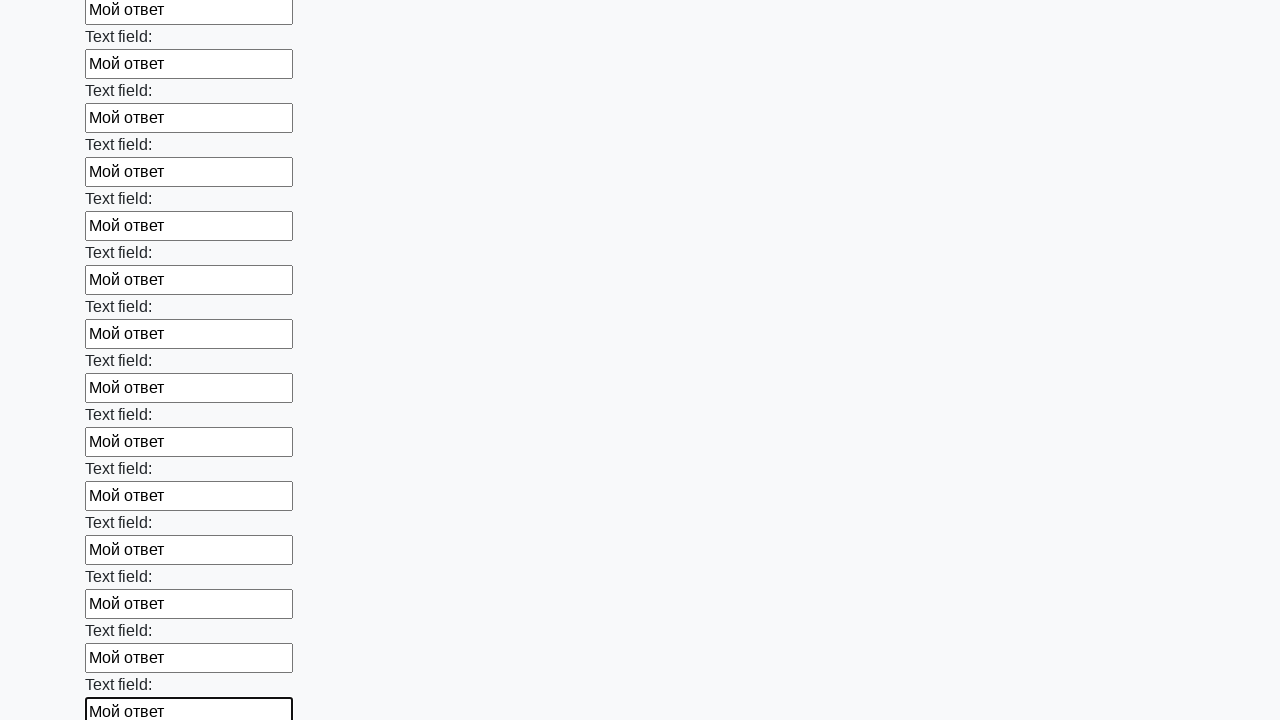

Filled input field 66 of 100 with test answer on div.first_block input >> nth=65
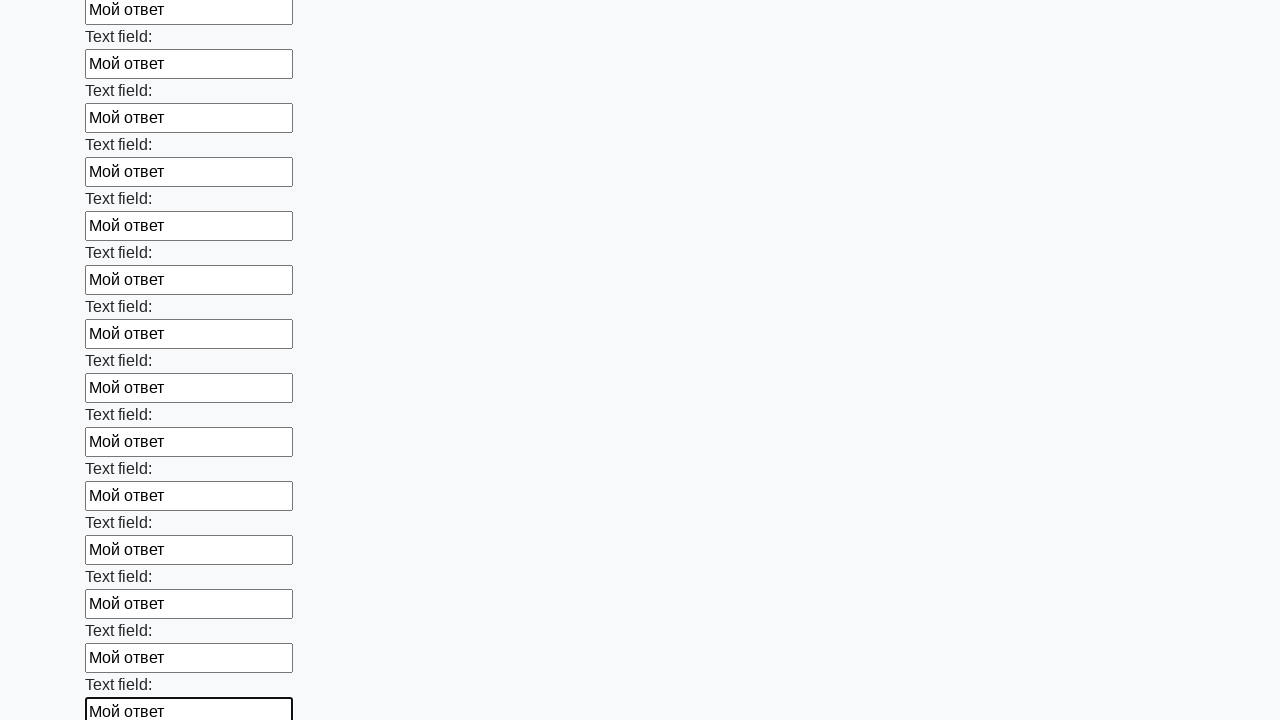

Filled input field 67 of 100 with test answer on div.first_block input >> nth=66
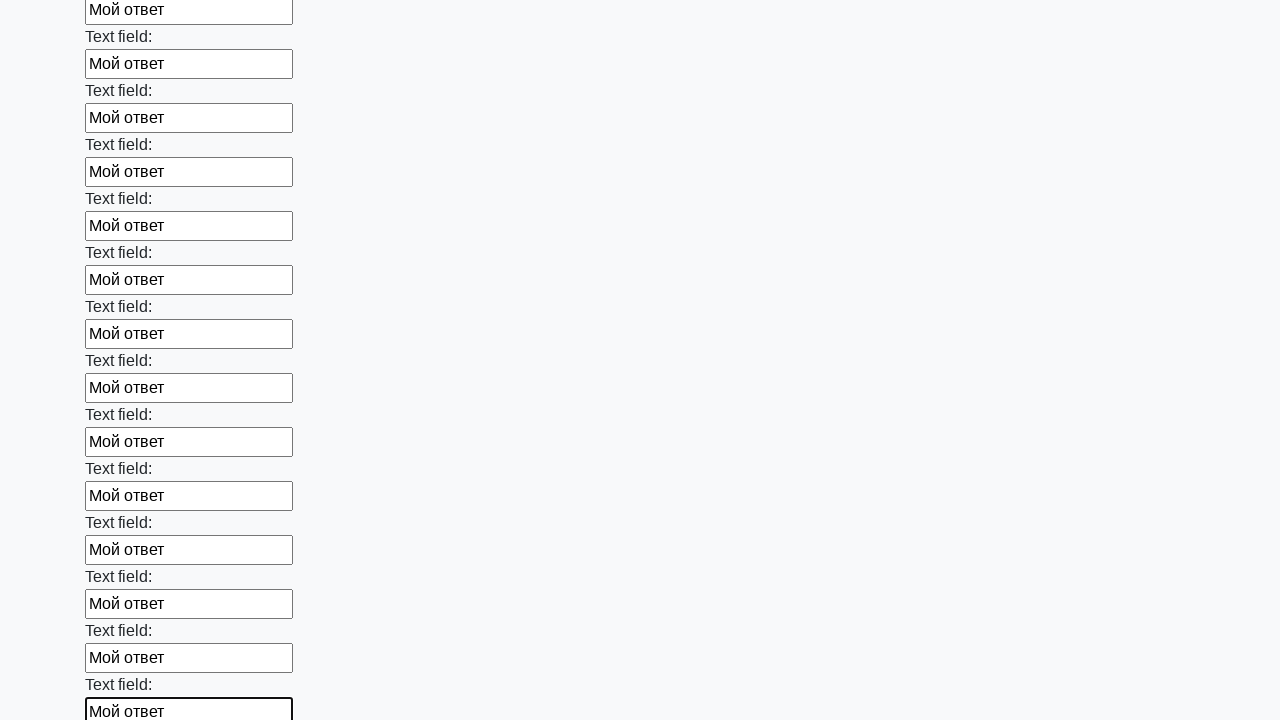

Filled input field 68 of 100 with test answer on div.first_block input >> nth=67
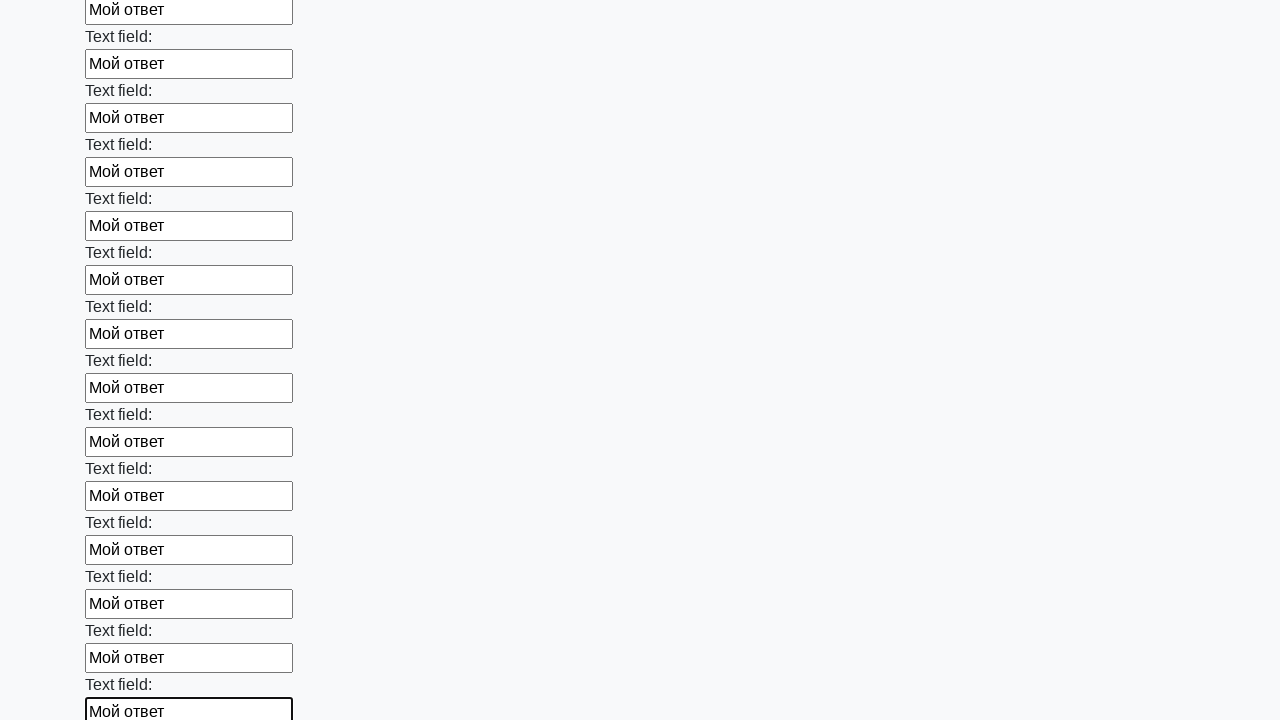

Filled input field 69 of 100 with test answer on div.first_block input >> nth=68
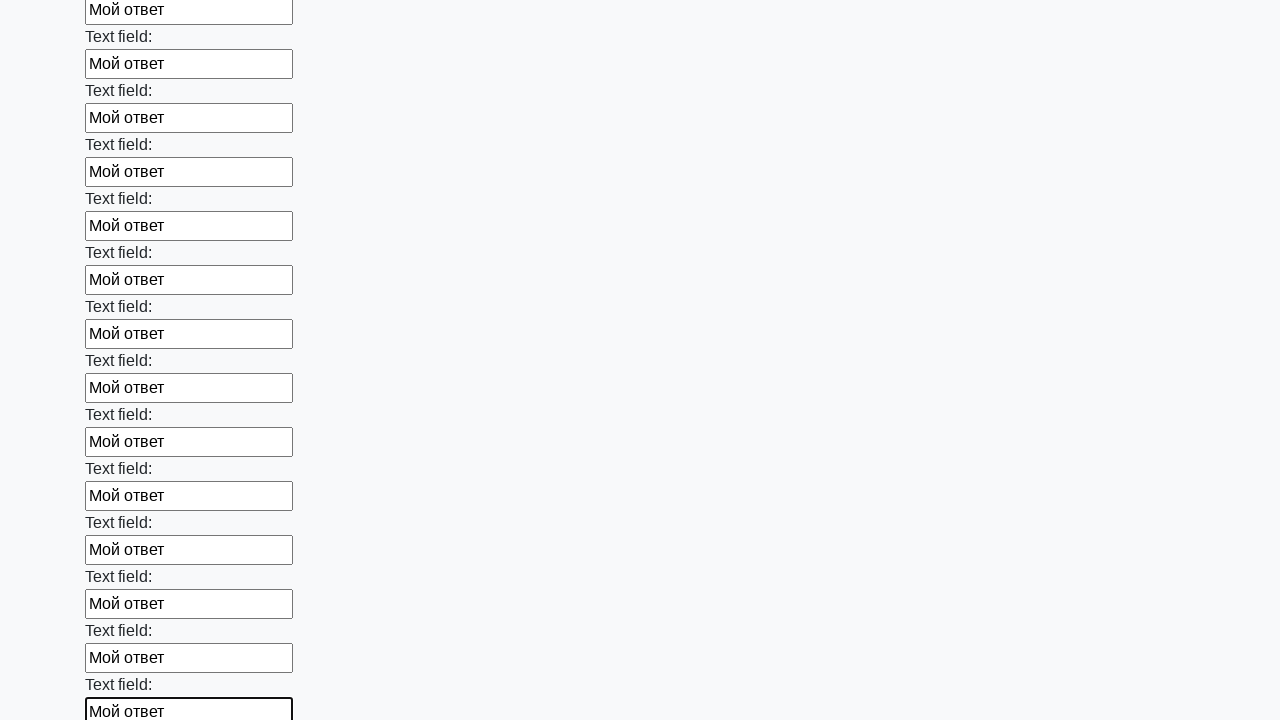

Filled input field 70 of 100 with test answer on div.first_block input >> nth=69
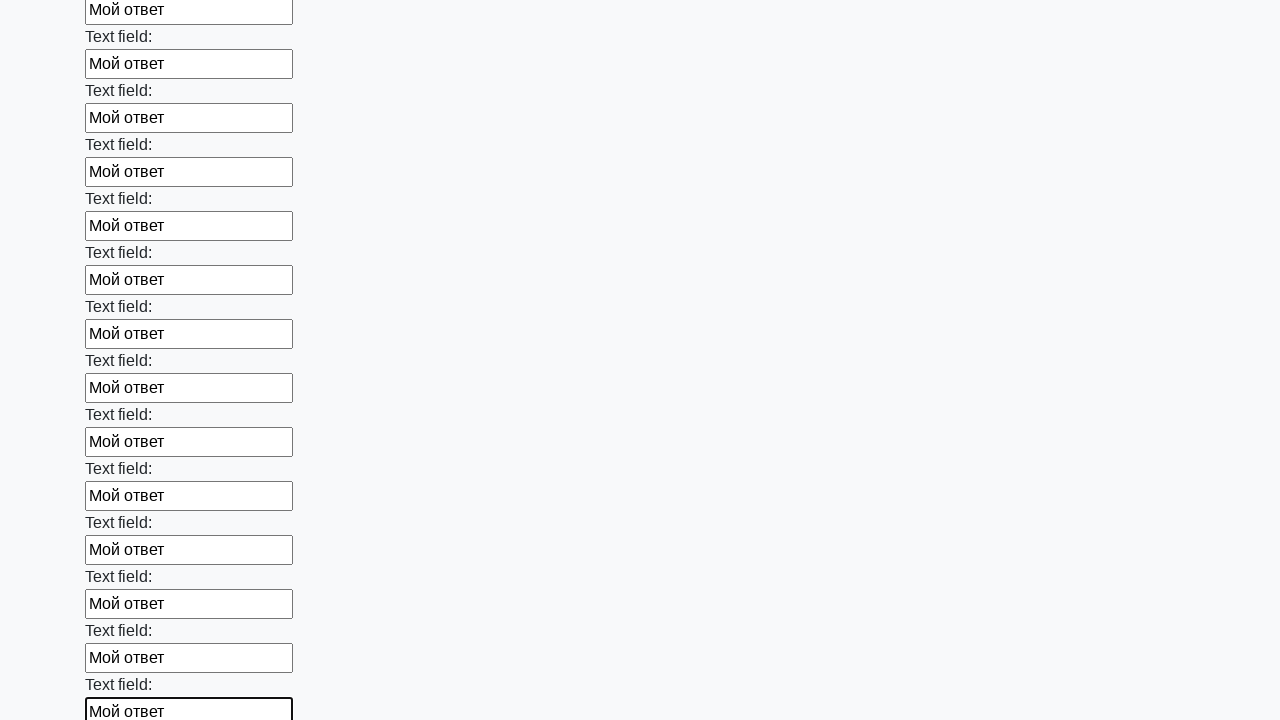

Filled input field 71 of 100 with test answer on div.first_block input >> nth=70
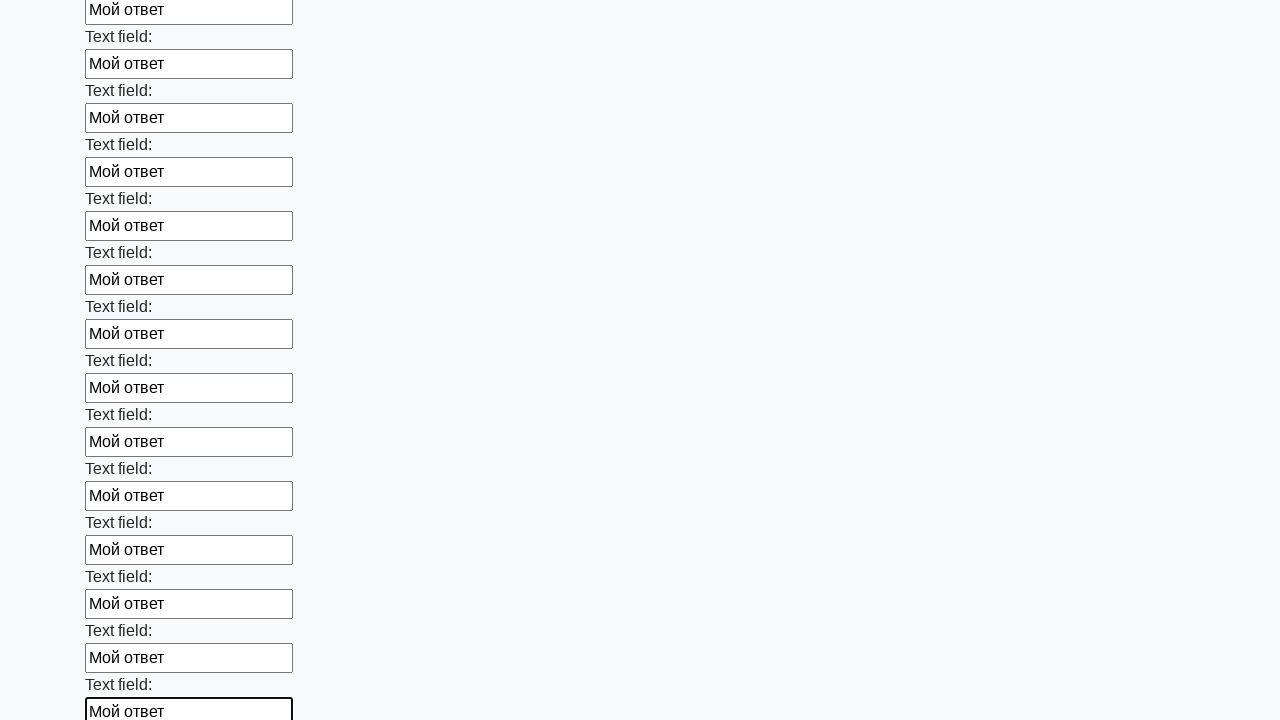

Filled input field 72 of 100 with test answer on div.first_block input >> nth=71
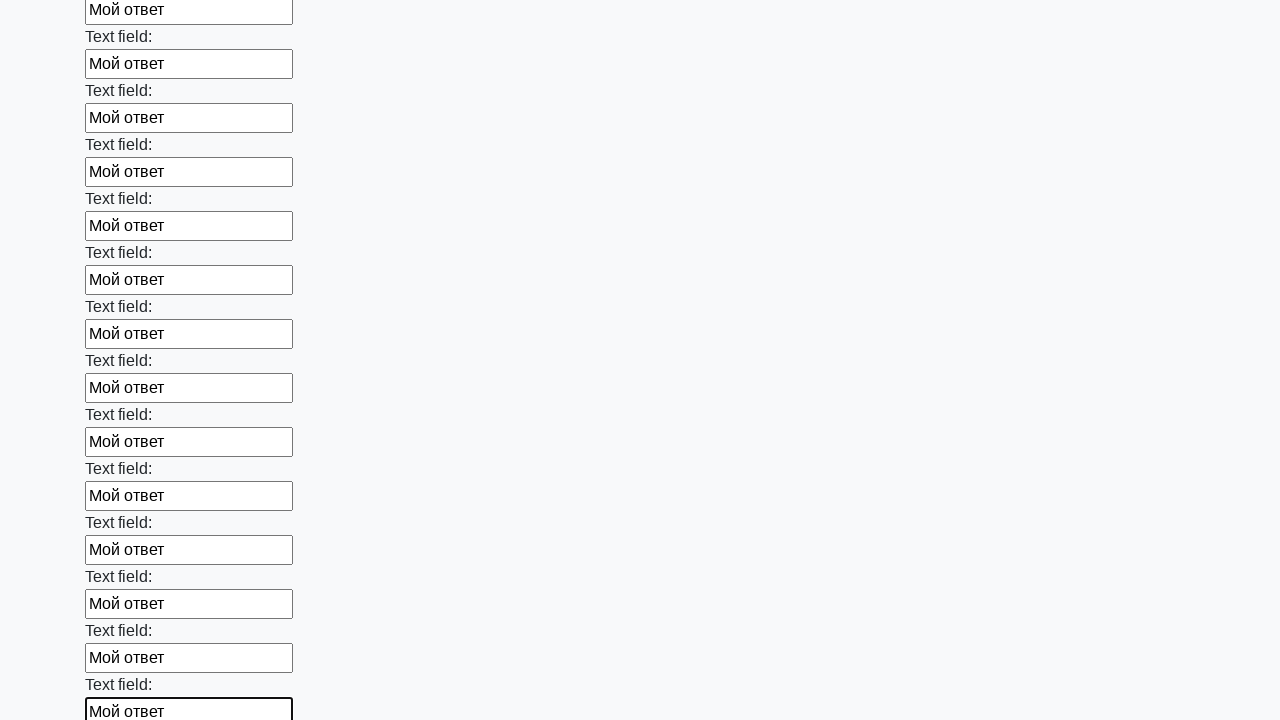

Filled input field 73 of 100 with test answer on div.first_block input >> nth=72
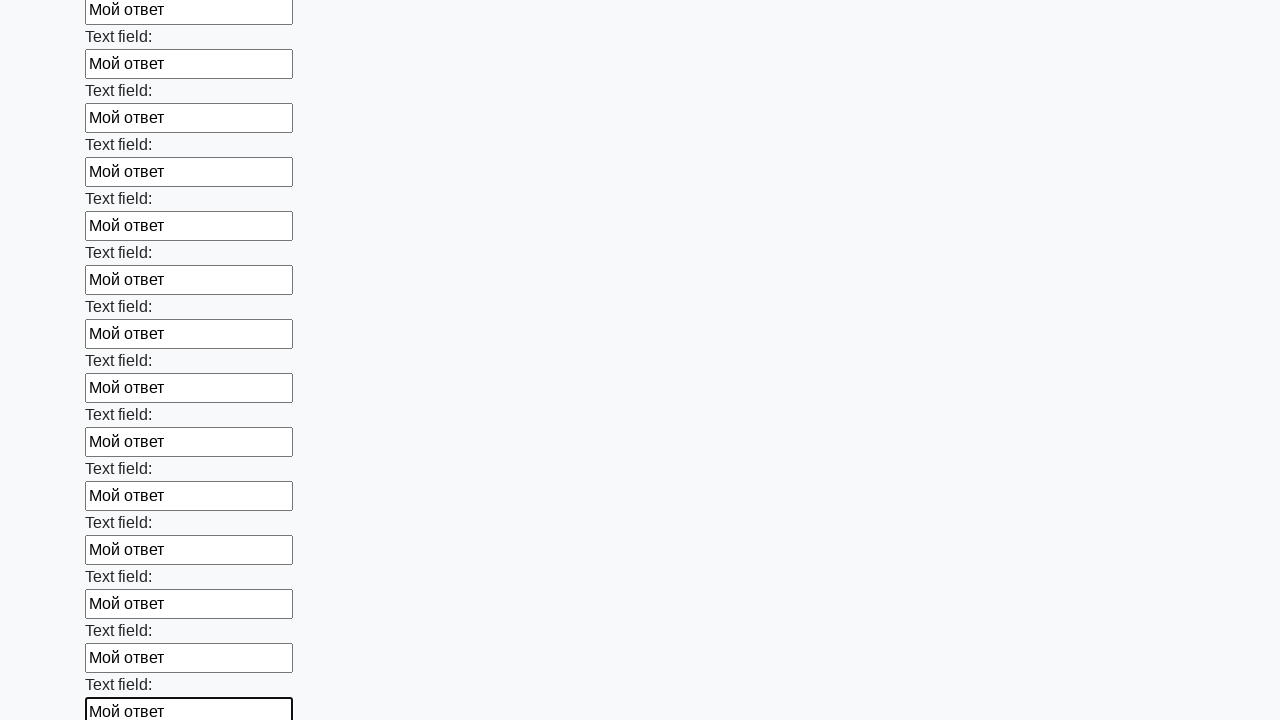

Filled input field 74 of 100 with test answer on div.first_block input >> nth=73
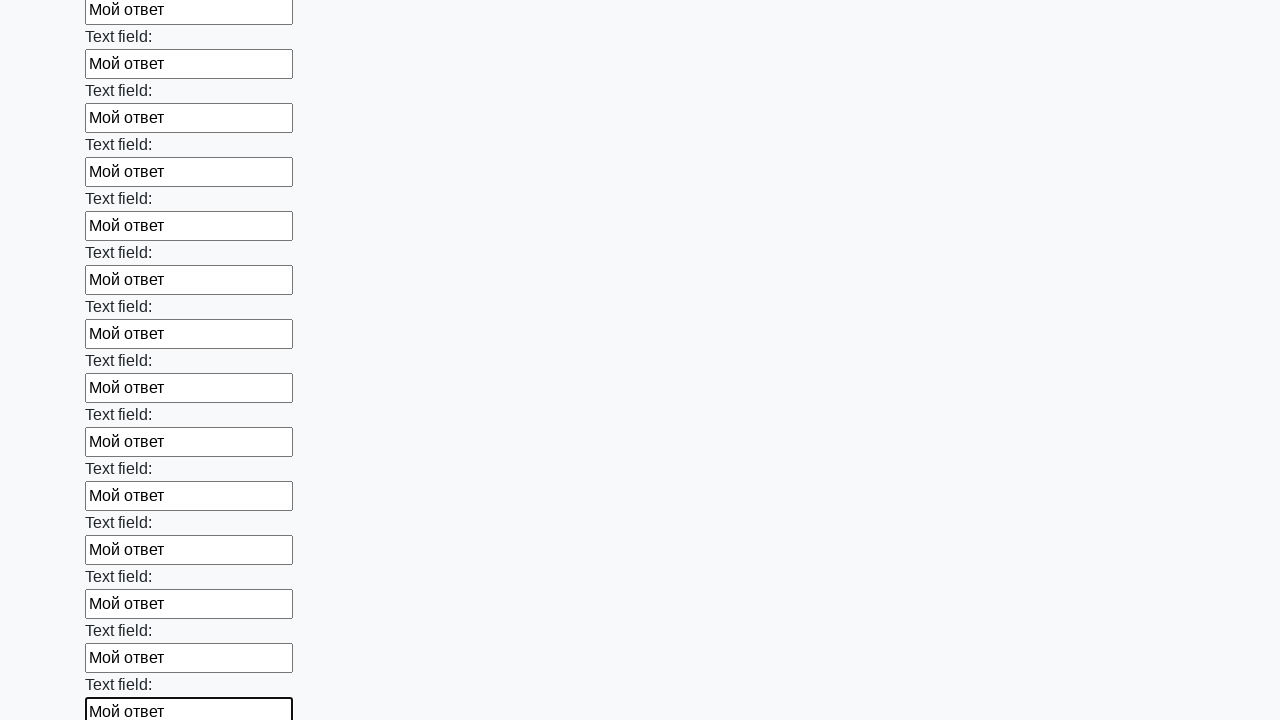

Filled input field 75 of 100 with test answer on div.first_block input >> nth=74
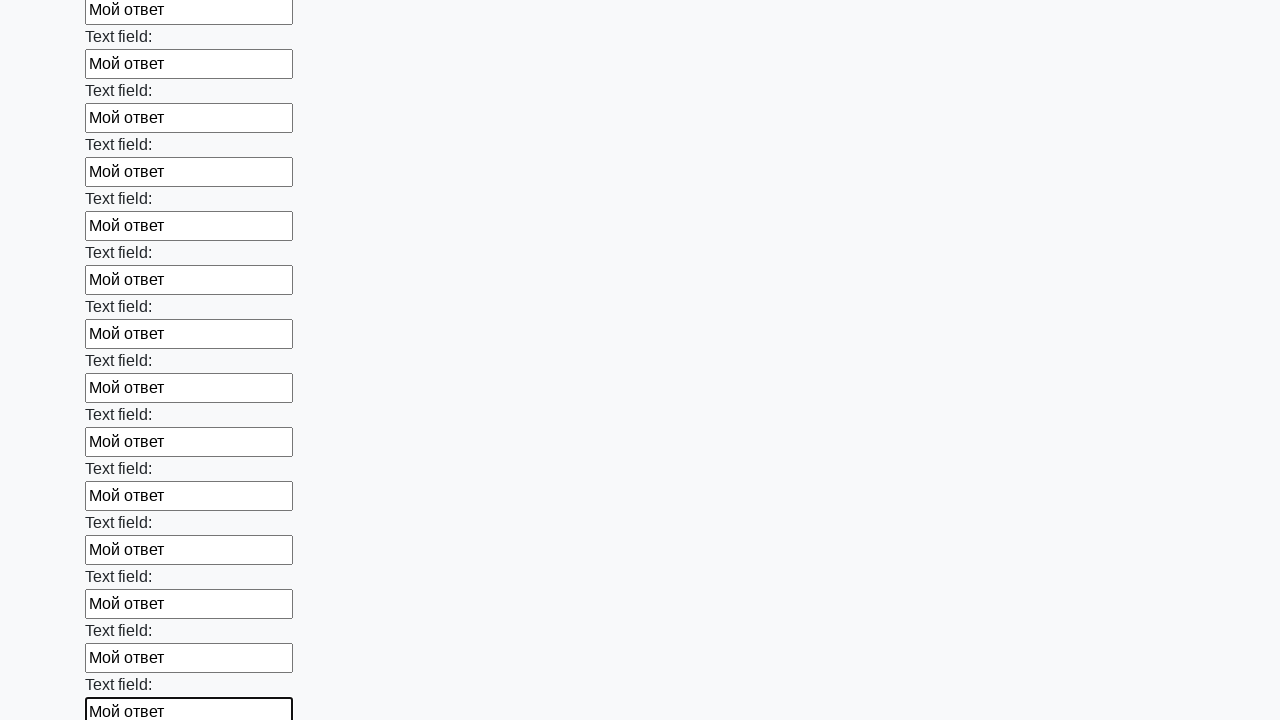

Filled input field 76 of 100 with test answer on div.first_block input >> nth=75
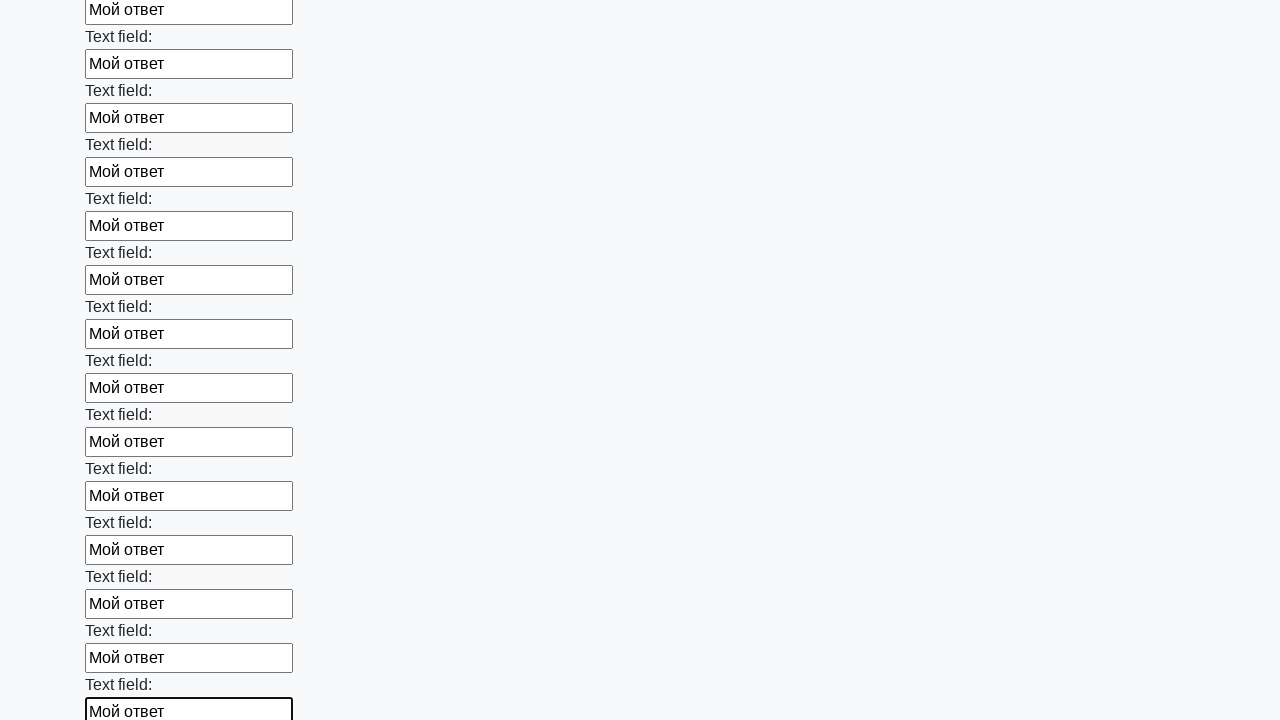

Filled input field 77 of 100 with test answer on div.first_block input >> nth=76
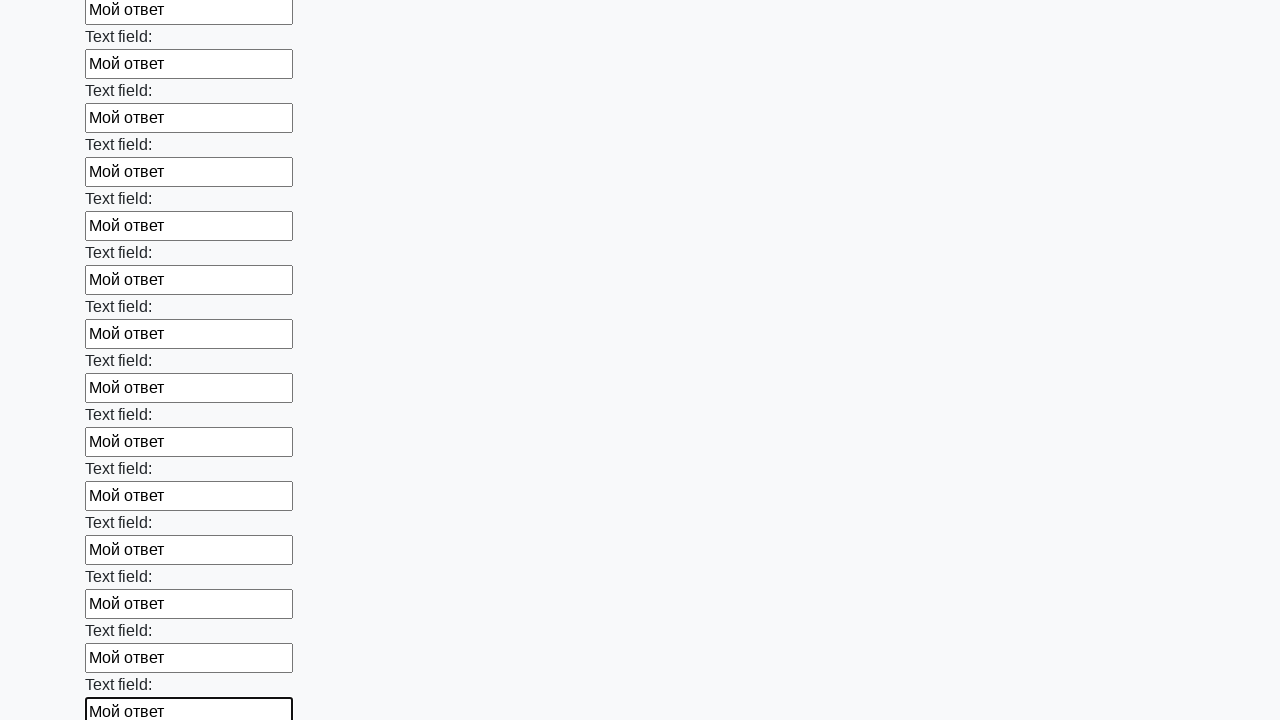

Filled input field 78 of 100 with test answer on div.first_block input >> nth=77
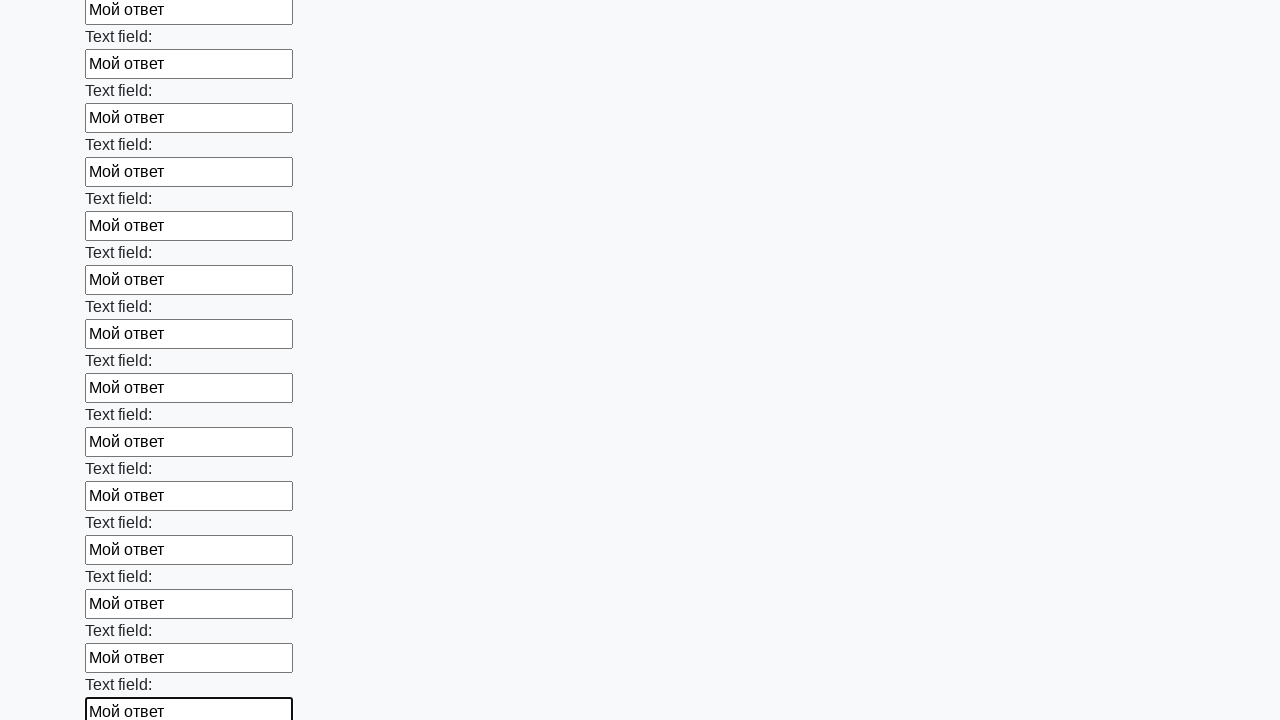

Filled input field 79 of 100 with test answer on div.first_block input >> nth=78
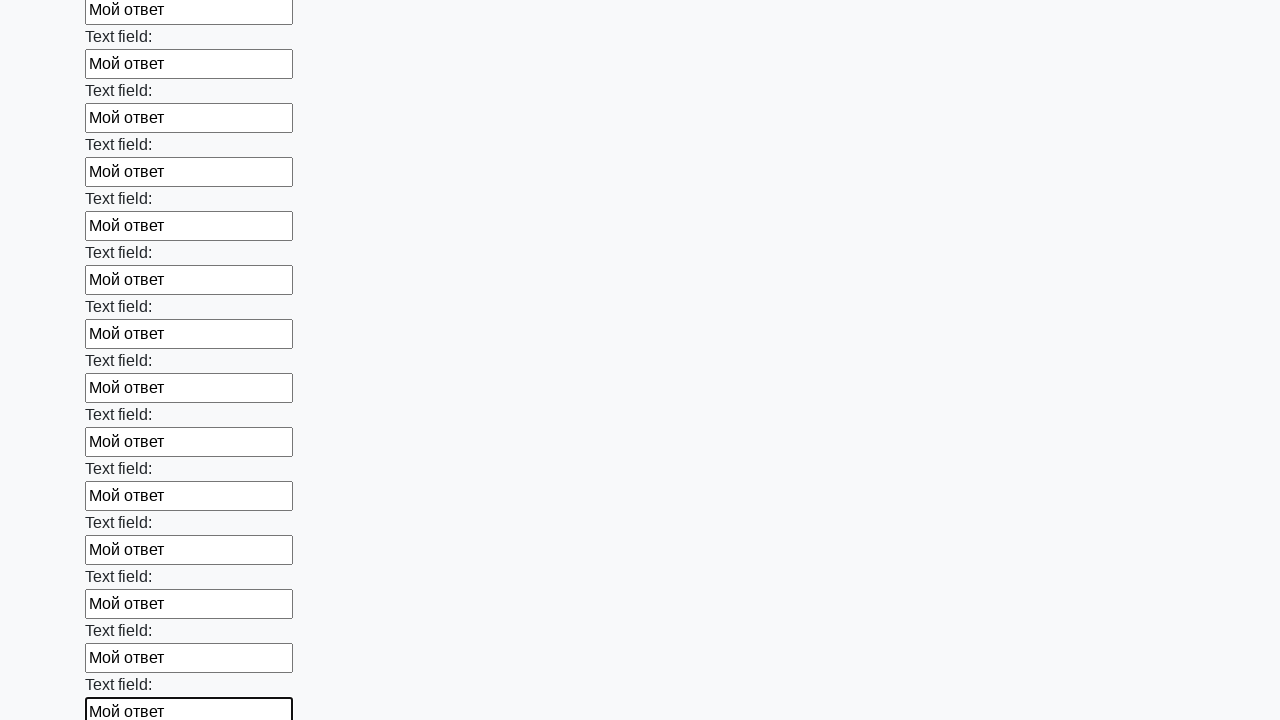

Filled input field 80 of 100 with test answer on div.first_block input >> nth=79
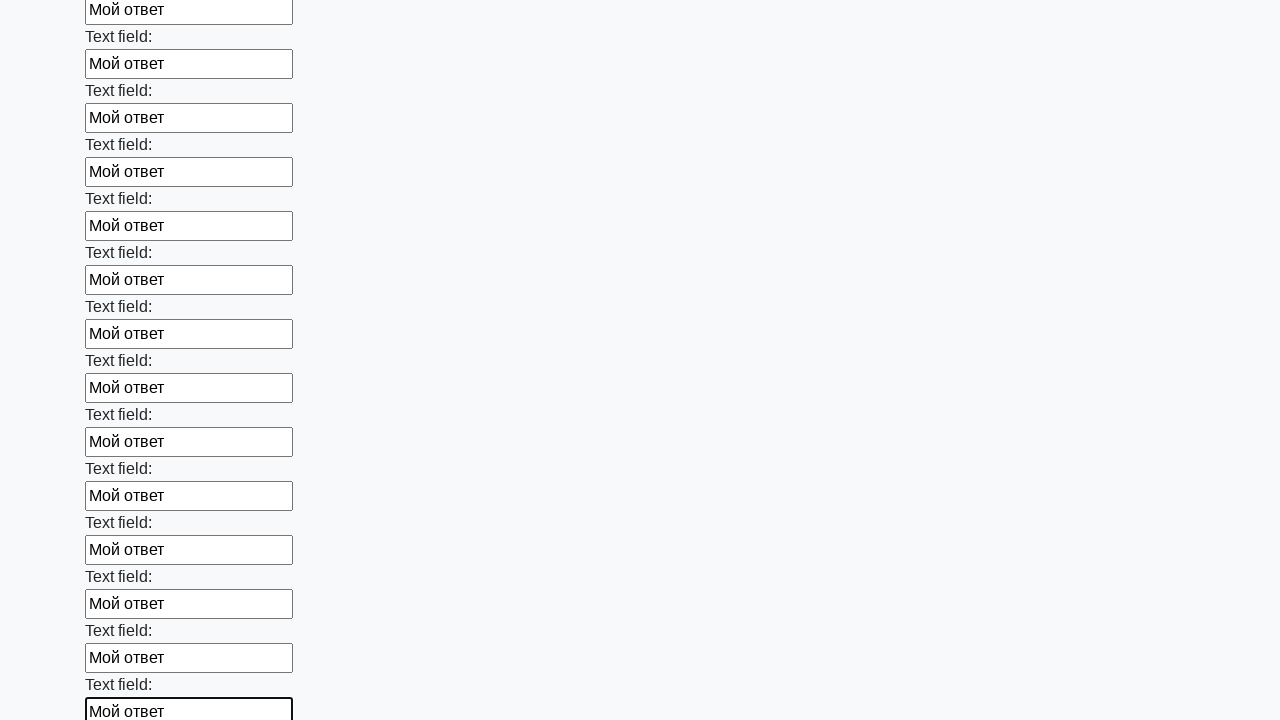

Filled input field 81 of 100 with test answer on div.first_block input >> nth=80
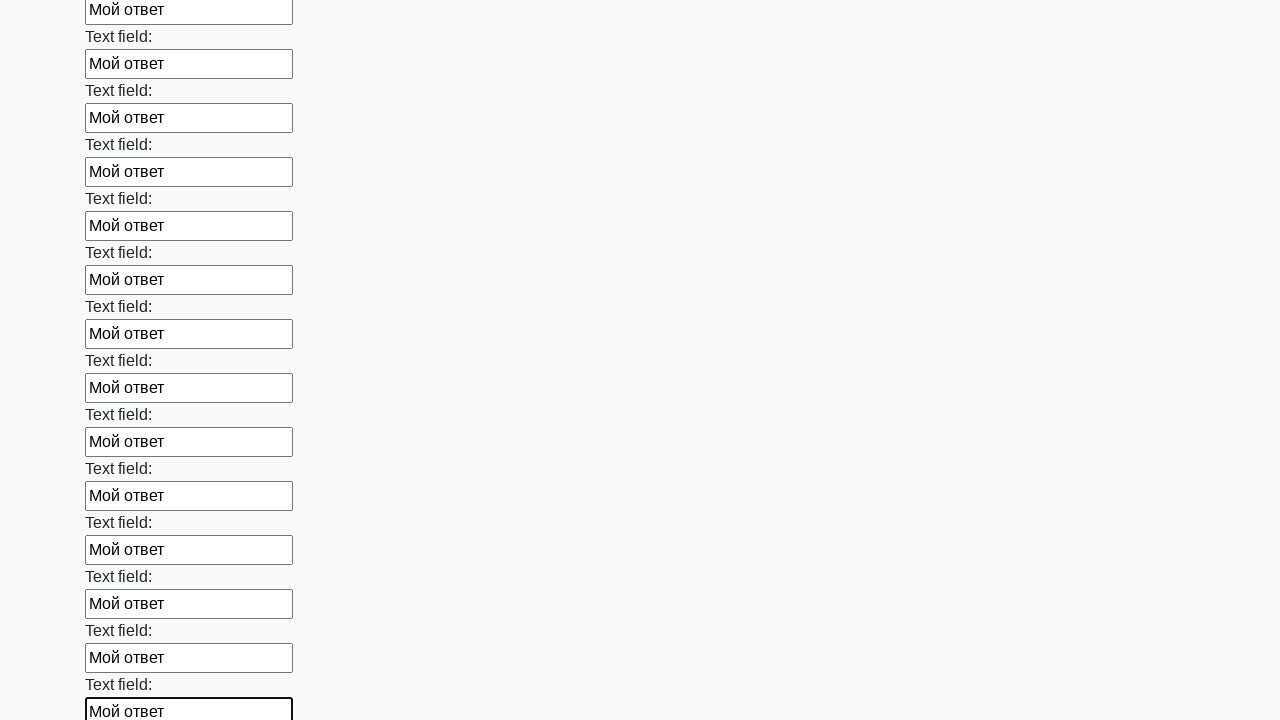

Filled input field 82 of 100 with test answer on div.first_block input >> nth=81
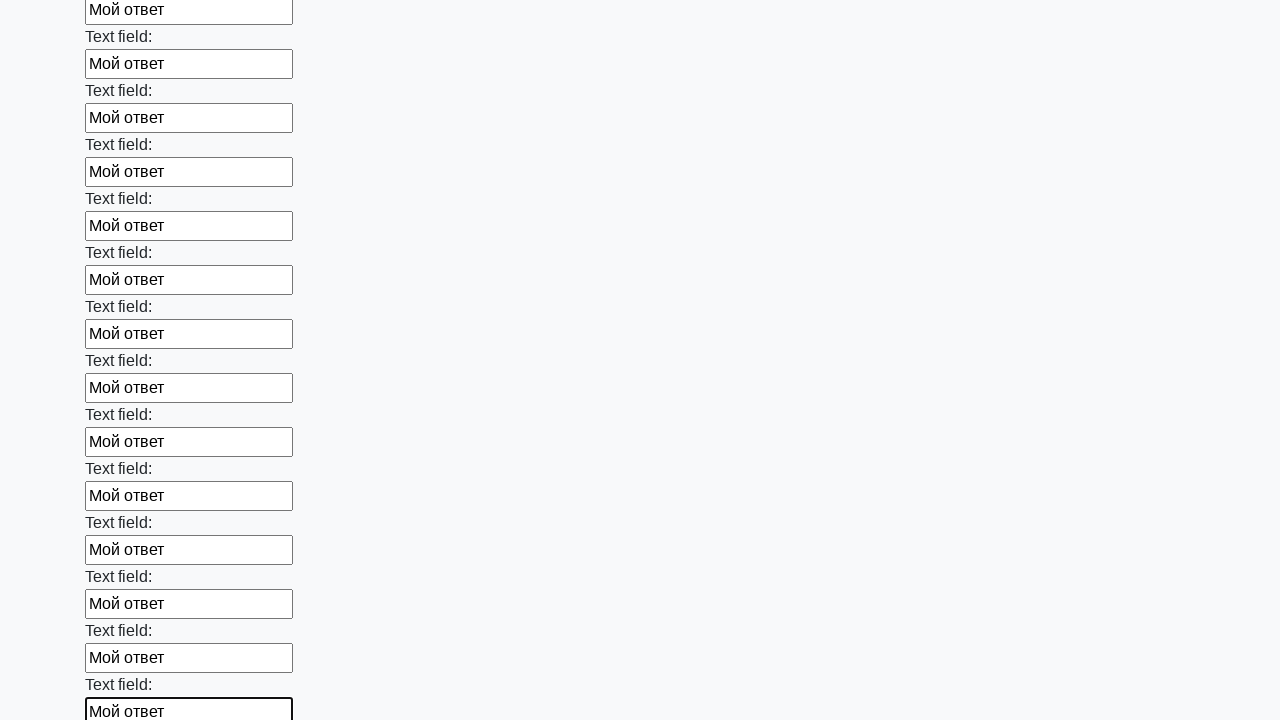

Filled input field 83 of 100 with test answer on div.first_block input >> nth=82
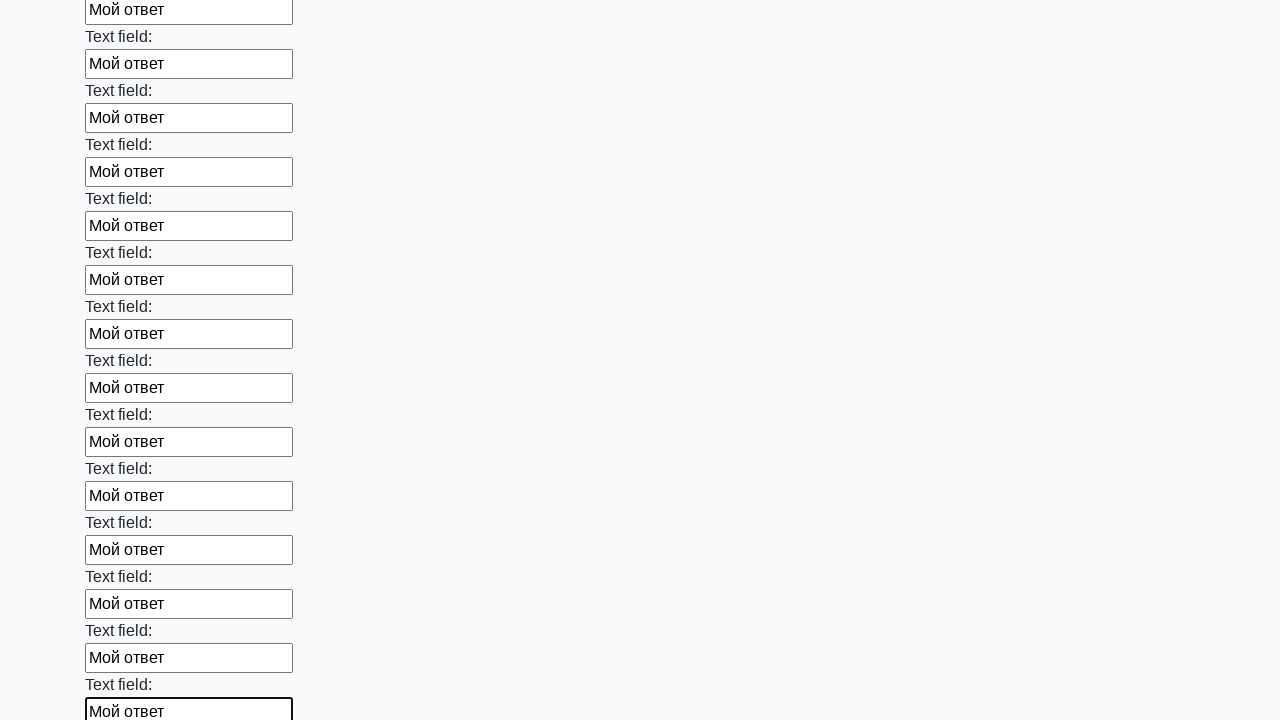

Filled input field 84 of 100 with test answer on div.first_block input >> nth=83
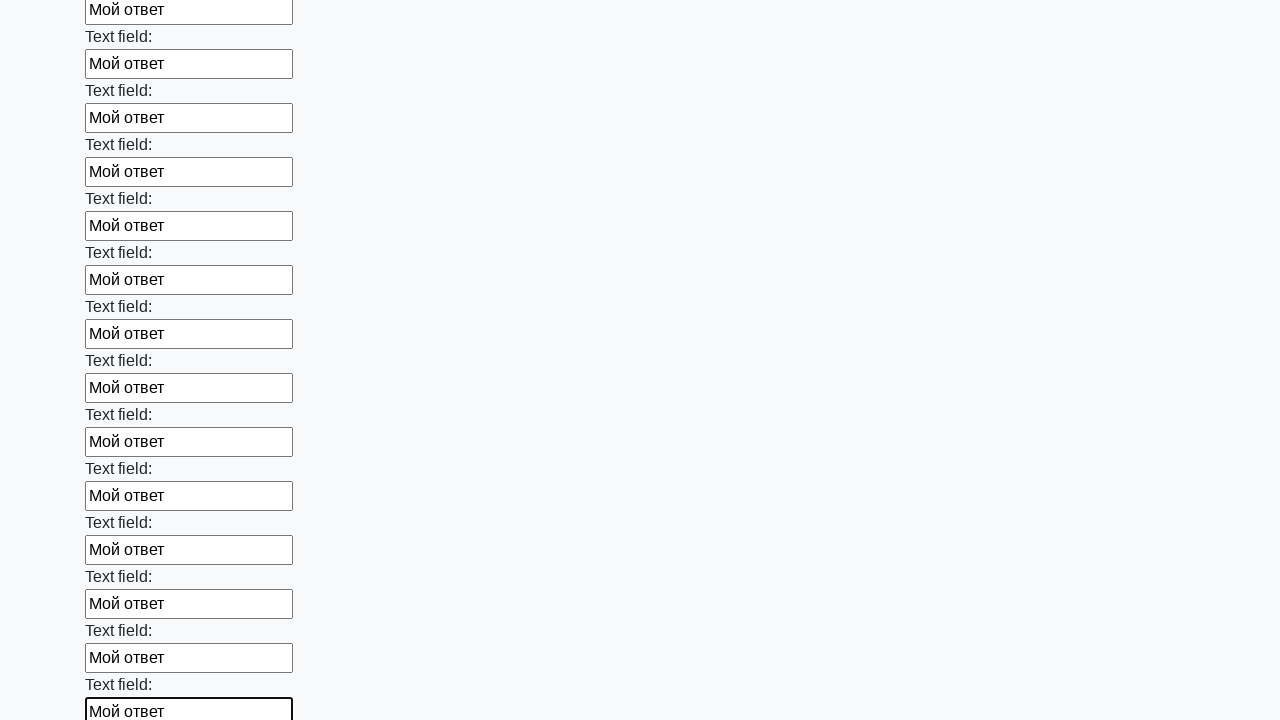

Filled input field 85 of 100 with test answer on div.first_block input >> nth=84
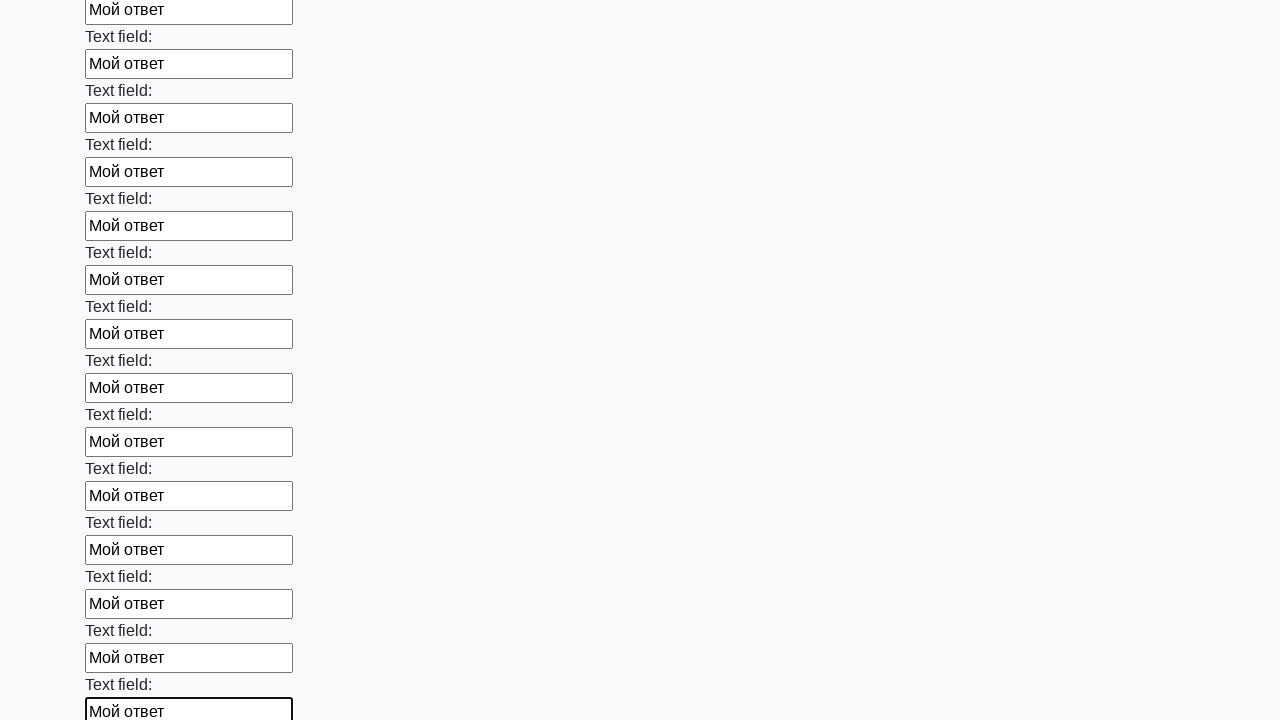

Filled input field 86 of 100 with test answer on div.first_block input >> nth=85
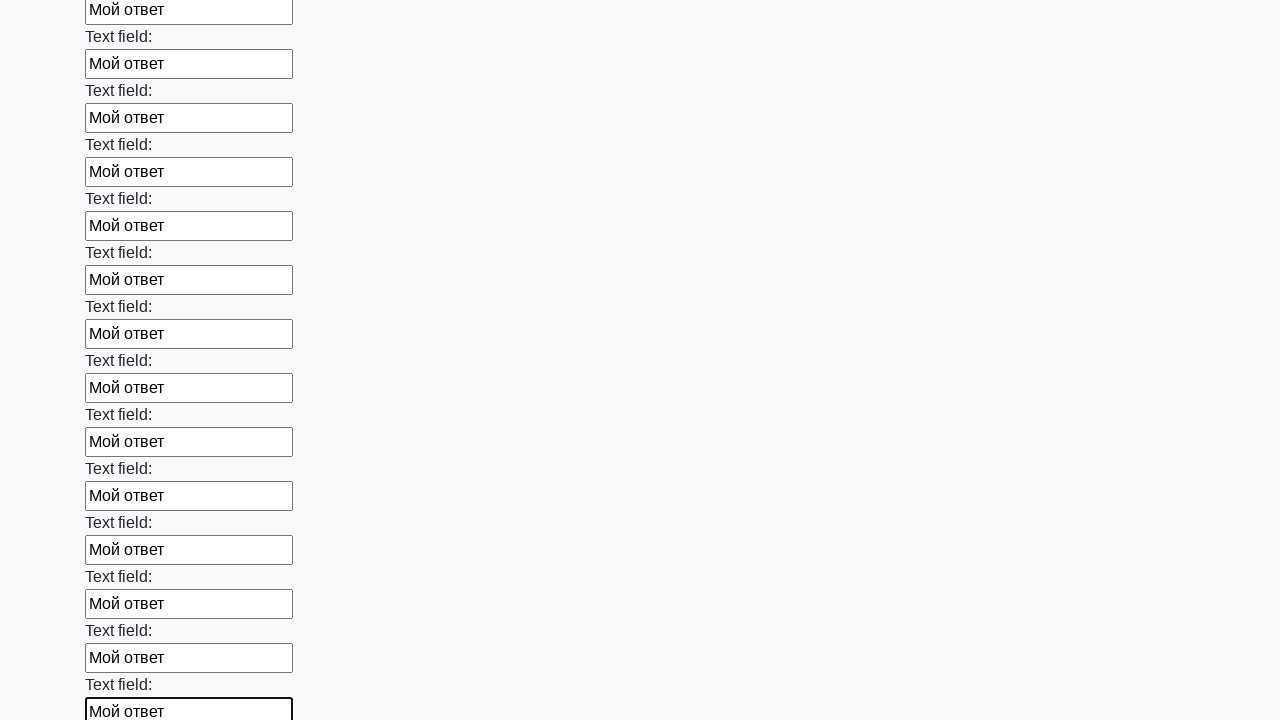

Filled input field 87 of 100 with test answer on div.first_block input >> nth=86
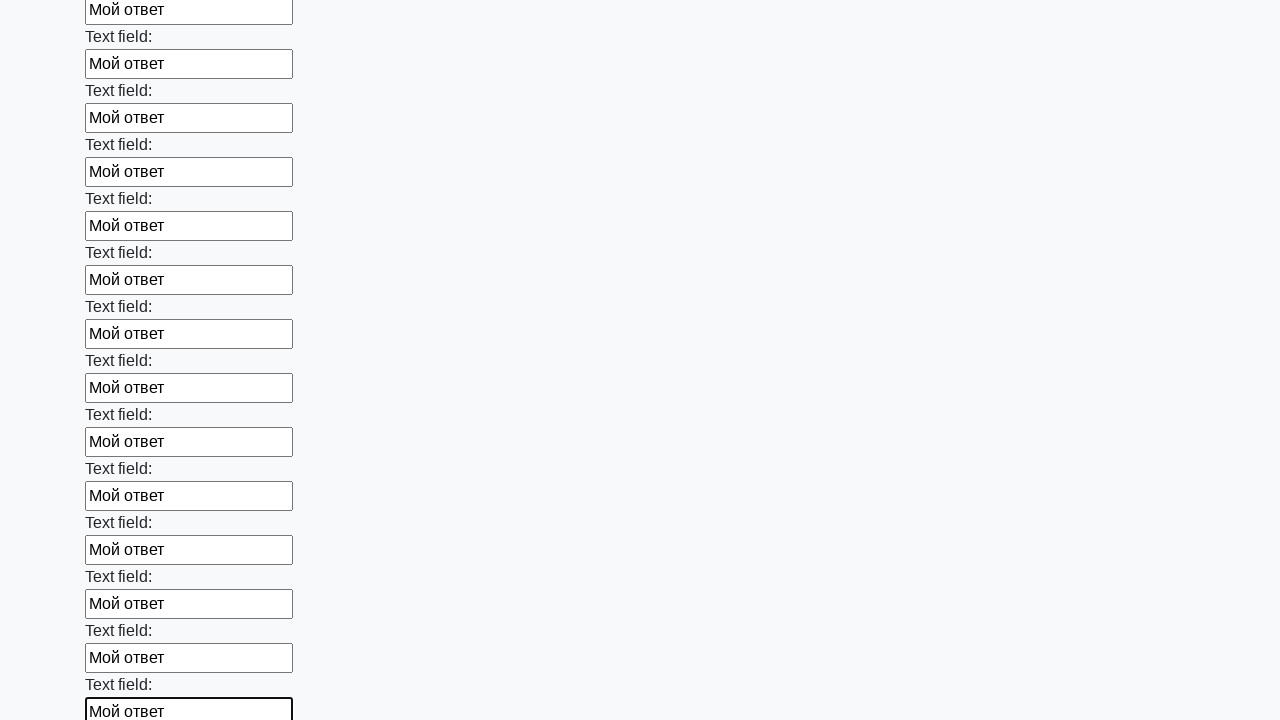

Filled input field 88 of 100 with test answer on div.first_block input >> nth=87
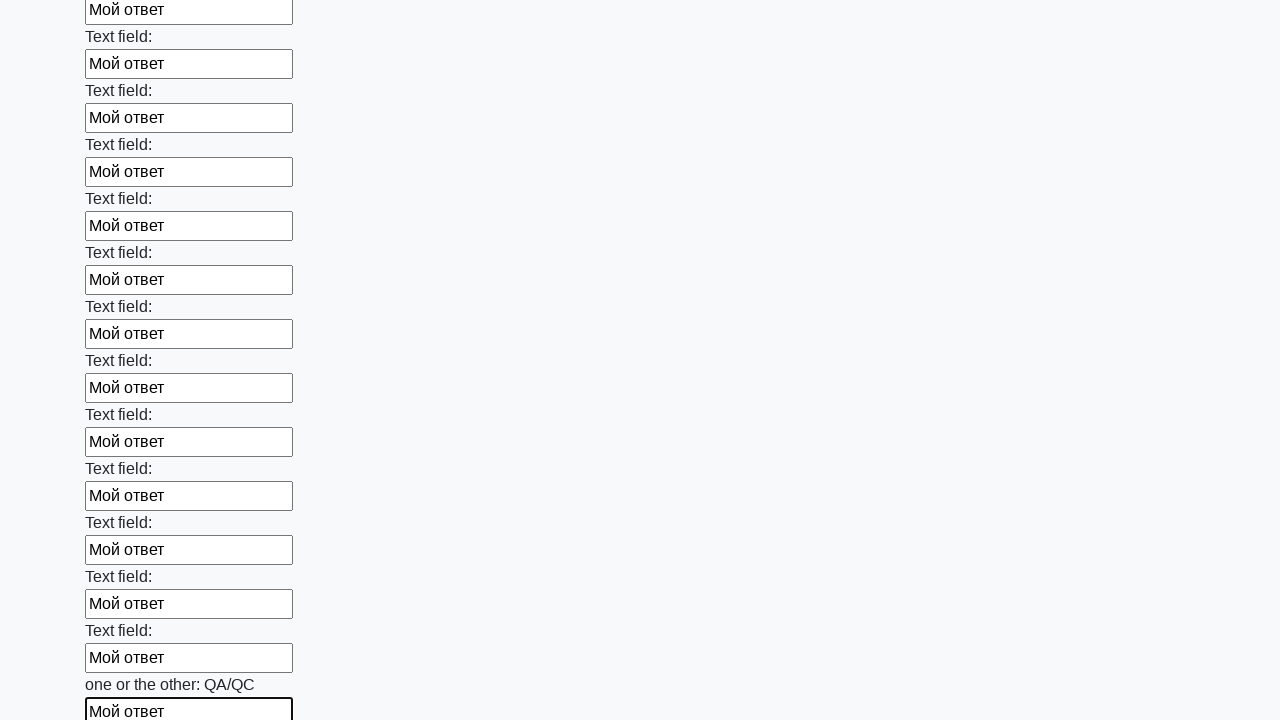

Filled input field 89 of 100 with test answer on div.first_block input >> nth=88
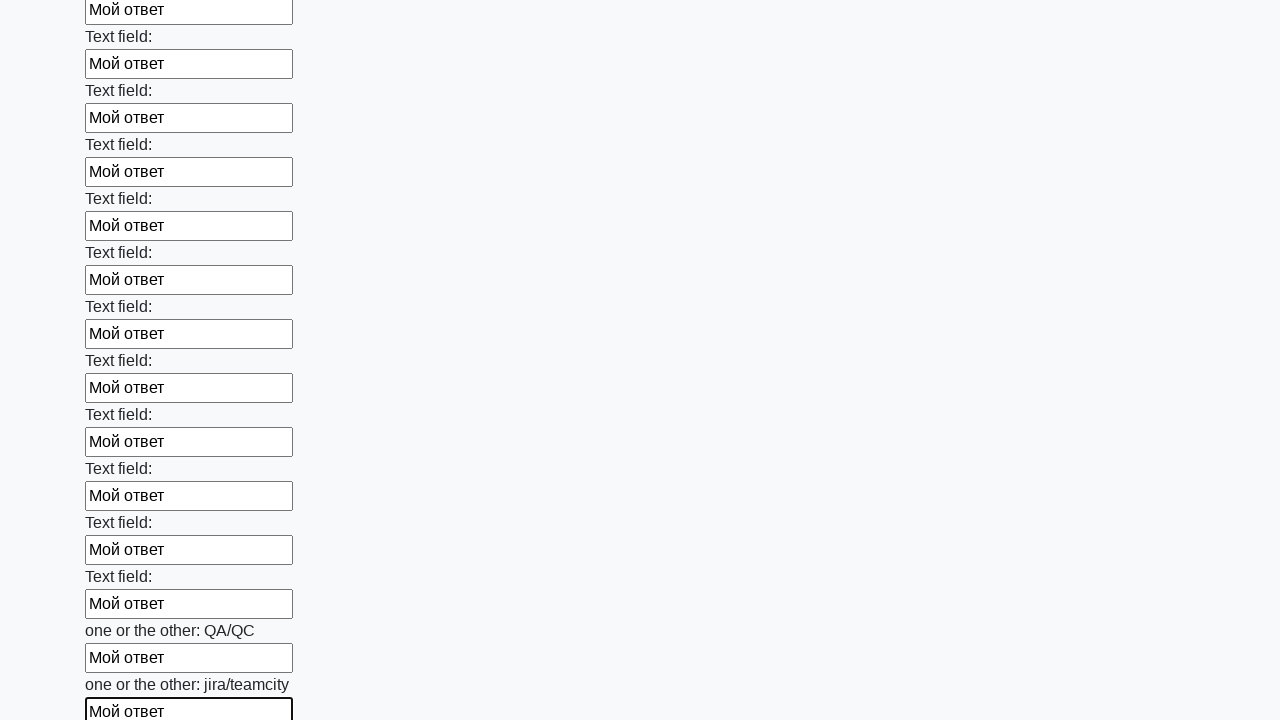

Filled input field 90 of 100 with test answer on div.first_block input >> nth=89
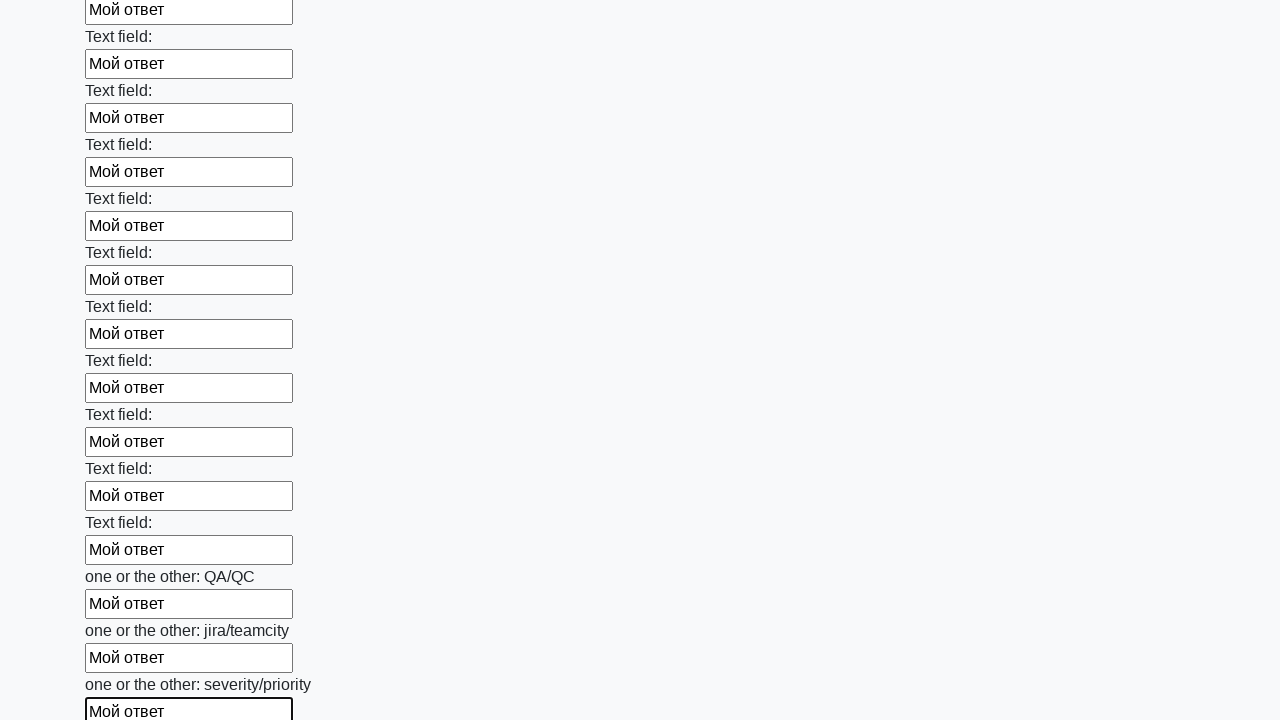

Filled input field 91 of 100 with test answer on div.first_block input >> nth=90
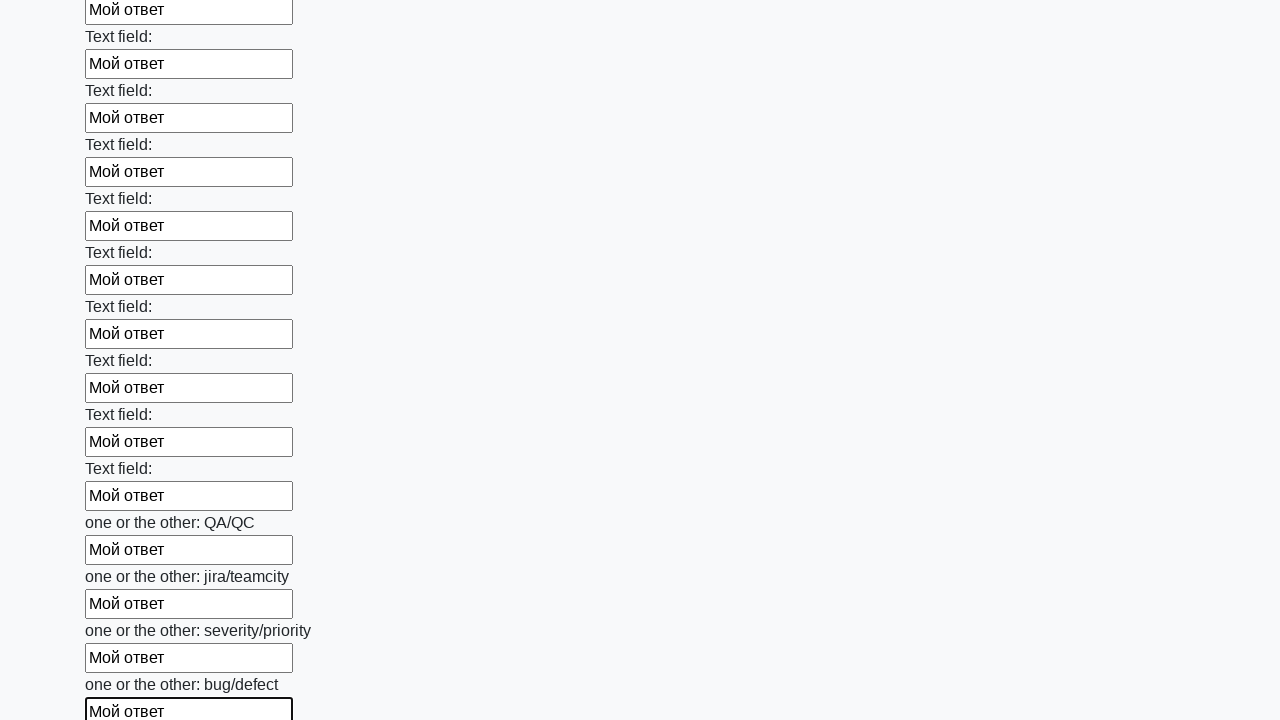

Filled input field 92 of 100 with test answer on div.first_block input >> nth=91
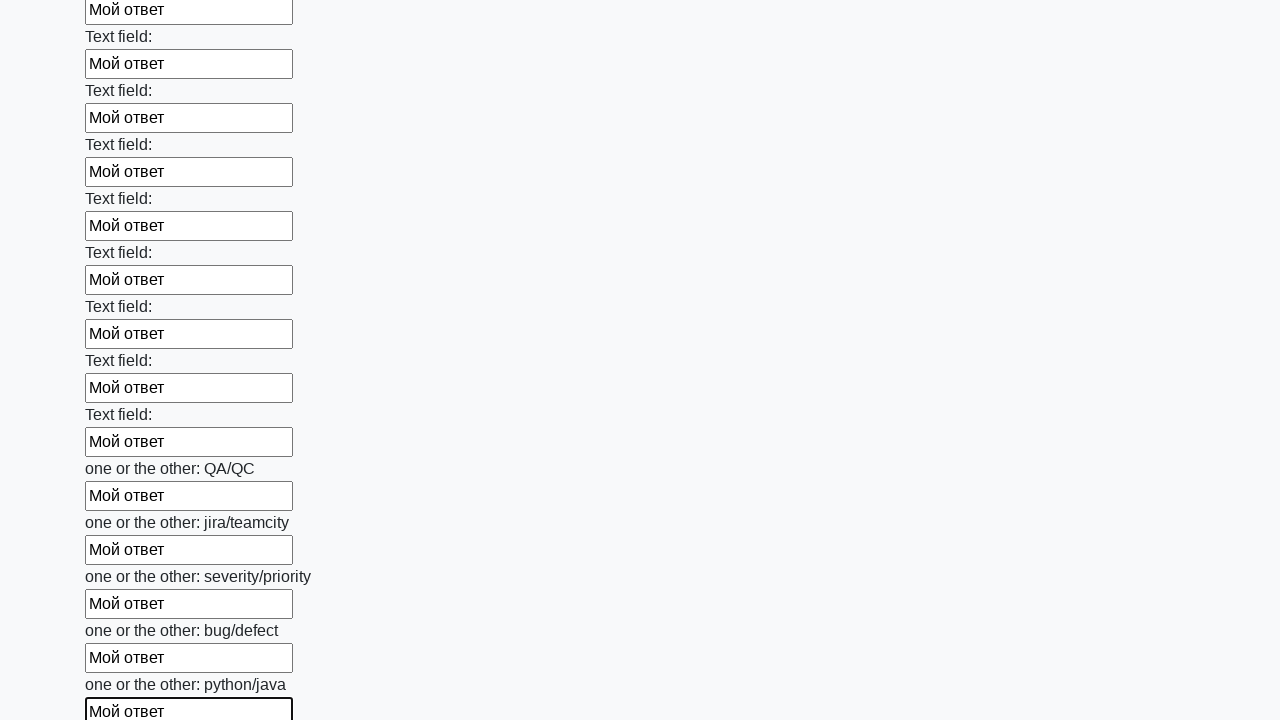

Filled input field 93 of 100 with test answer on div.first_block input >> nth=92
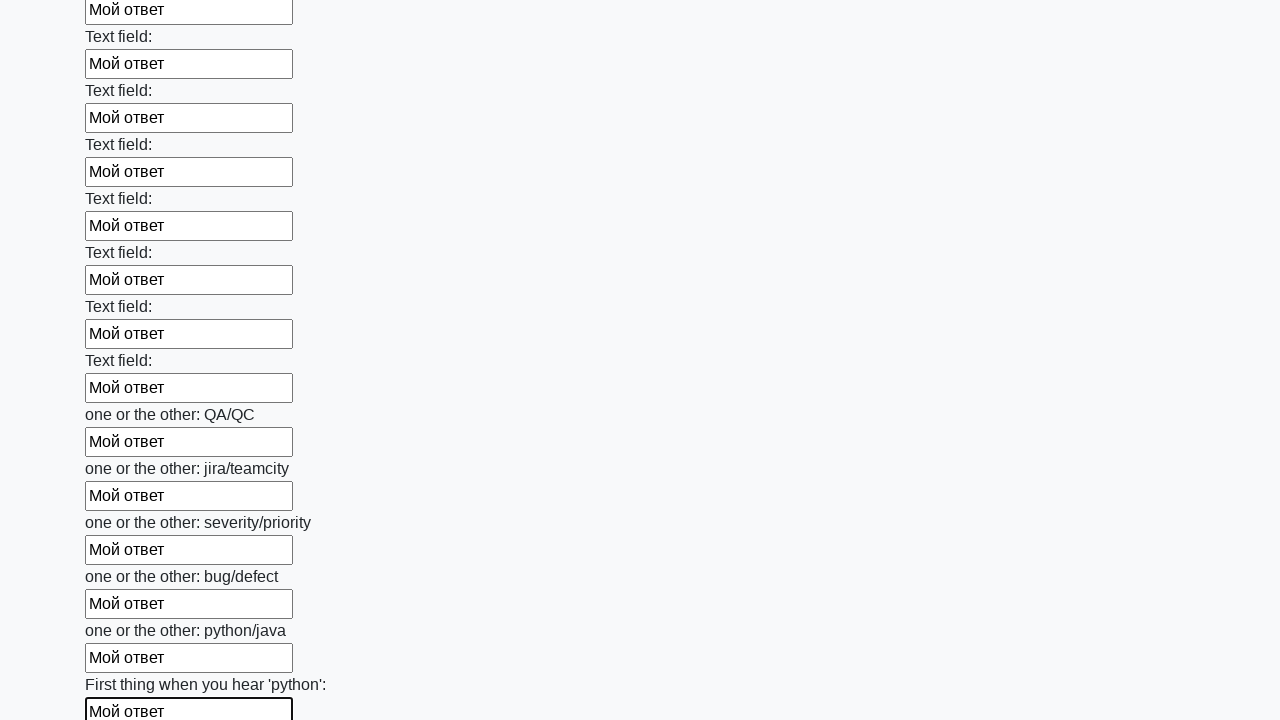

Filled input field 94 of 100 with test answer on div.first_block input >> nth=93
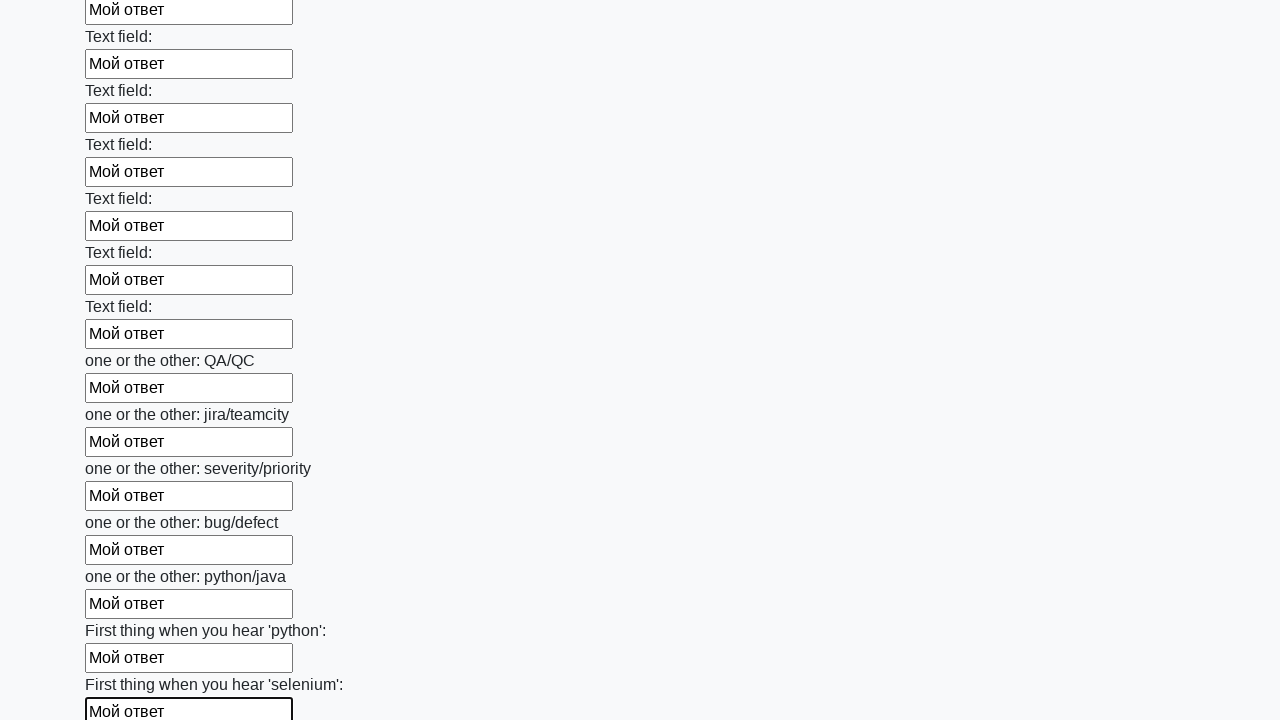

Filled input field 95 of 100 with test answer on div.first_block input >> nth=94
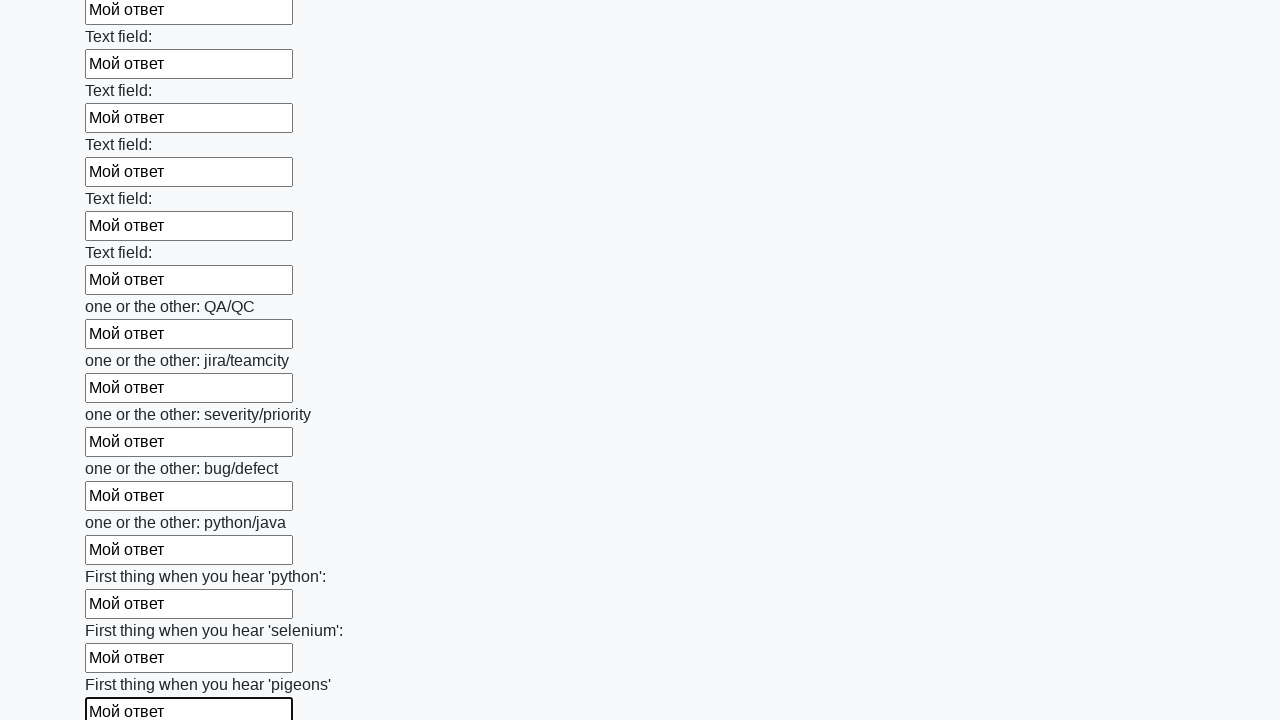

Filled input field 96 of 100 with test answer on div.first_block input >> nth=95
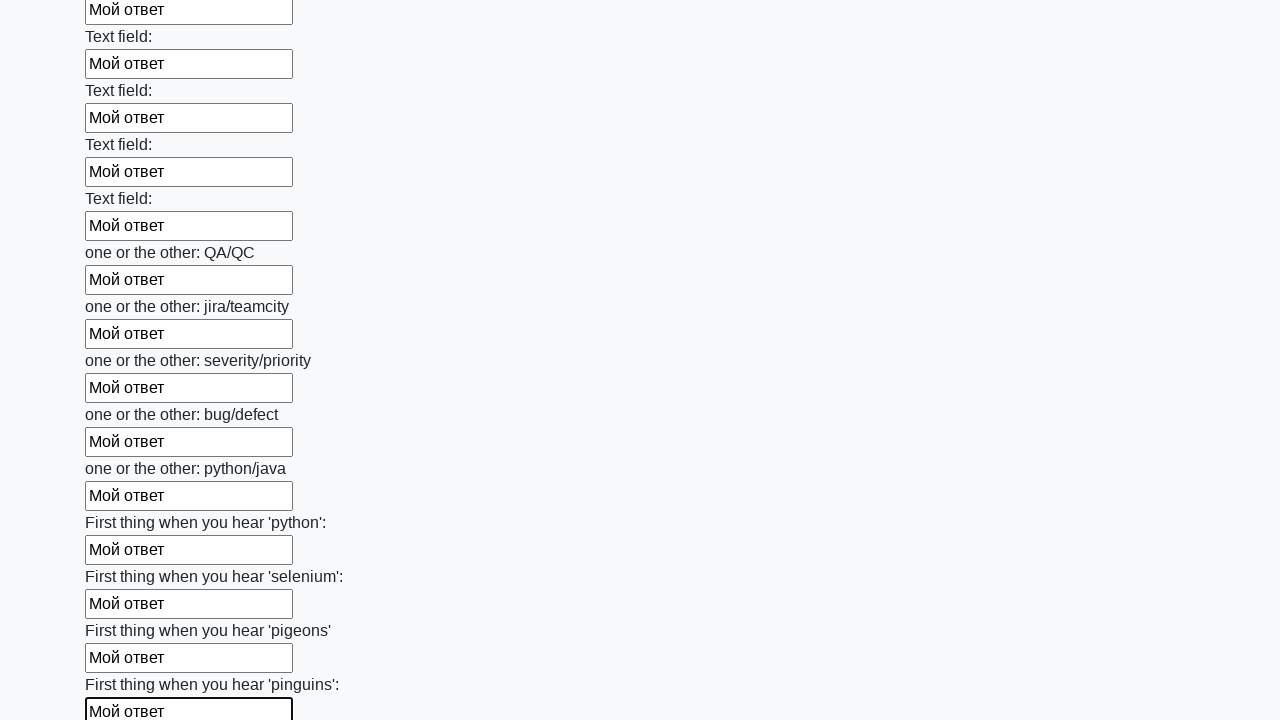

Filled input field 97 of 100 with test answer on div.first_block input >> nth=96
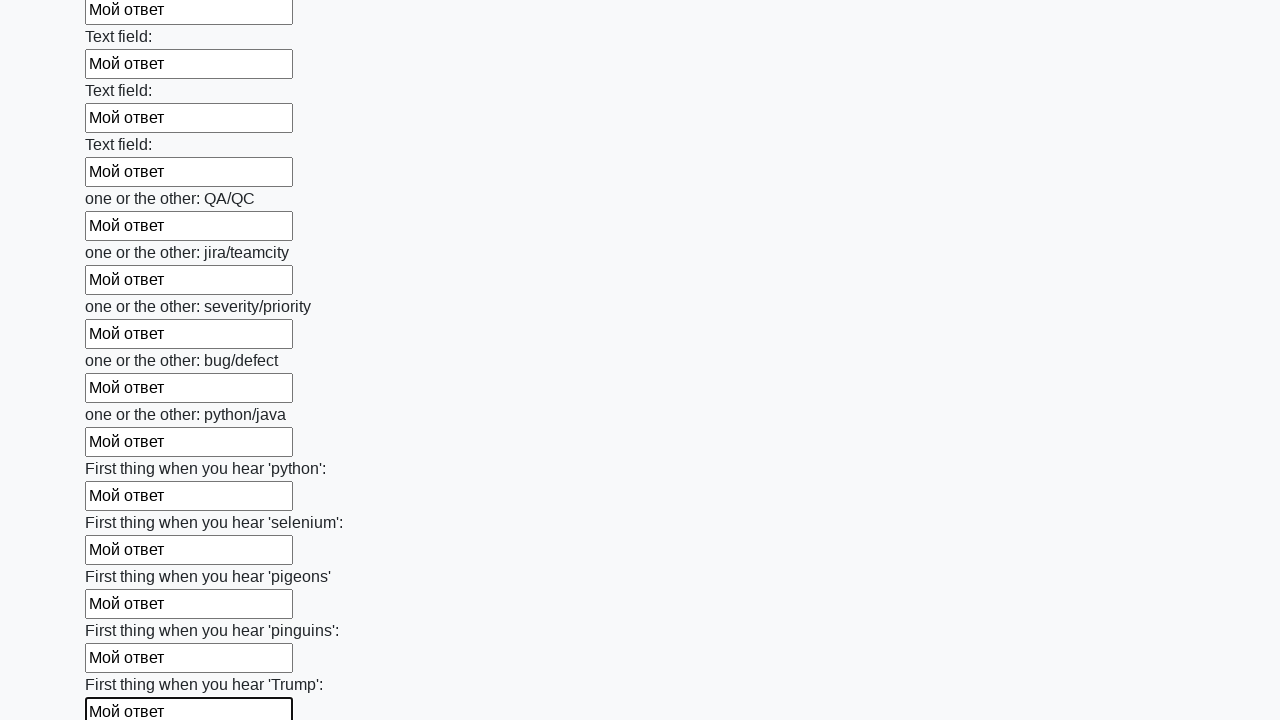

Filled input field 98 of 100 with test answer on div.first_block input >> nth=97
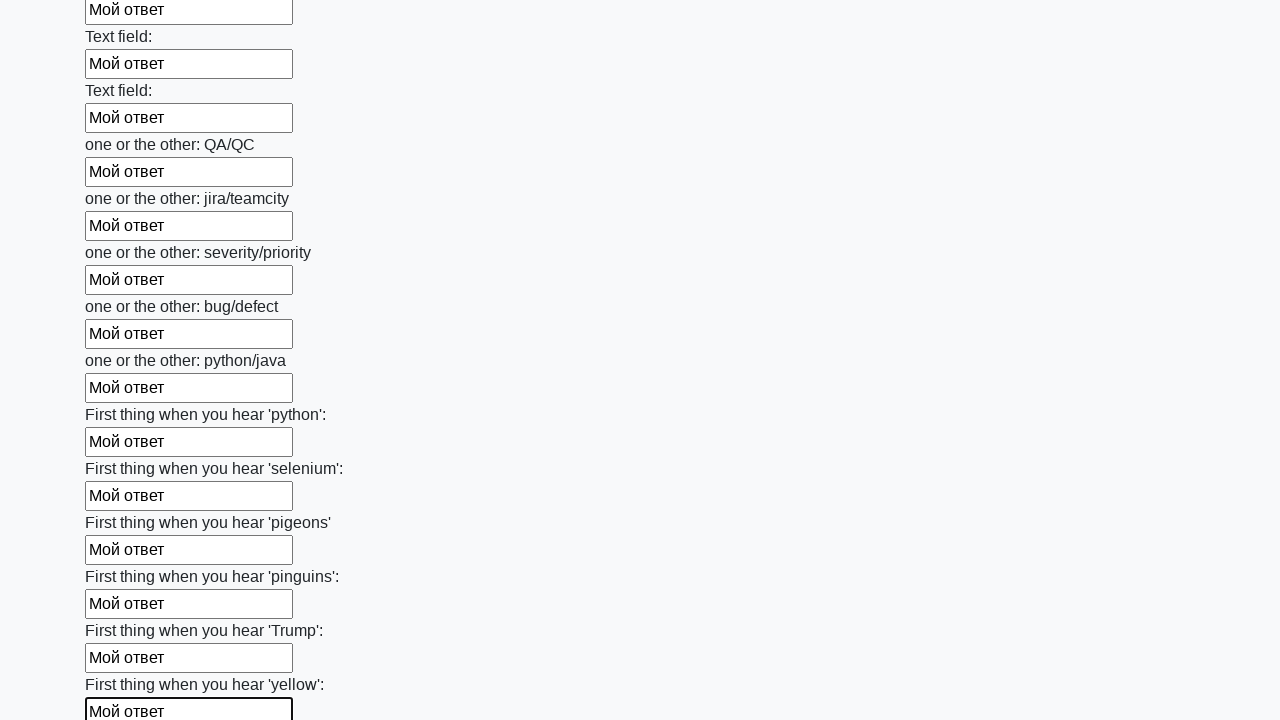

Filled input field 99 of 100 with test answer on div.first_block input >> nth=98
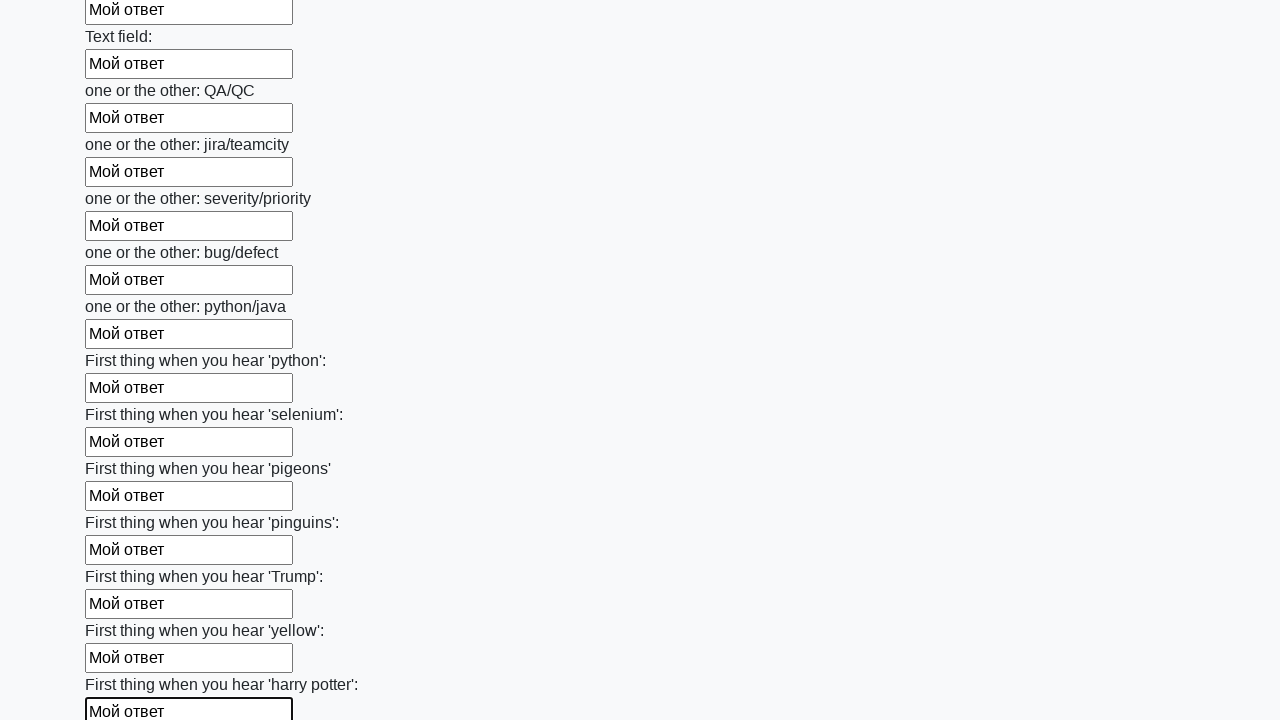

Filled input field 100 of 100 with test answer on div.first_block input >> nth=99
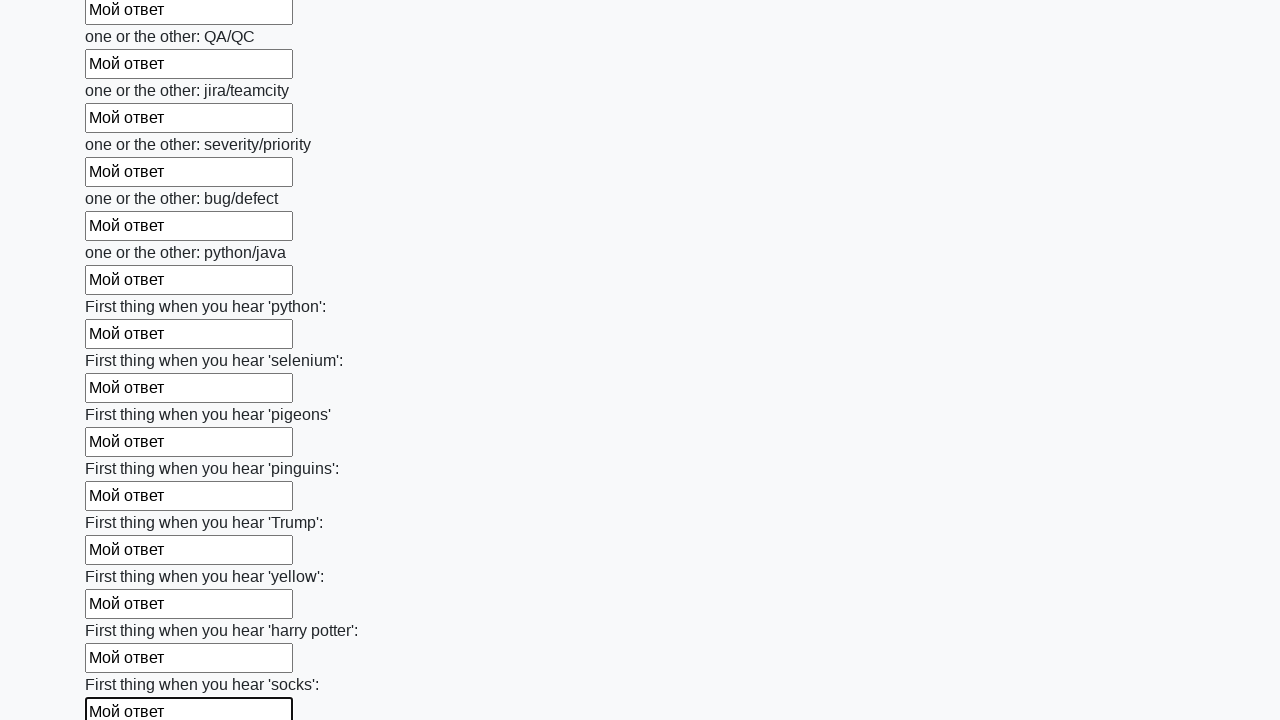

Clicked the submit button to submit the form at (123, 611) on button.btn
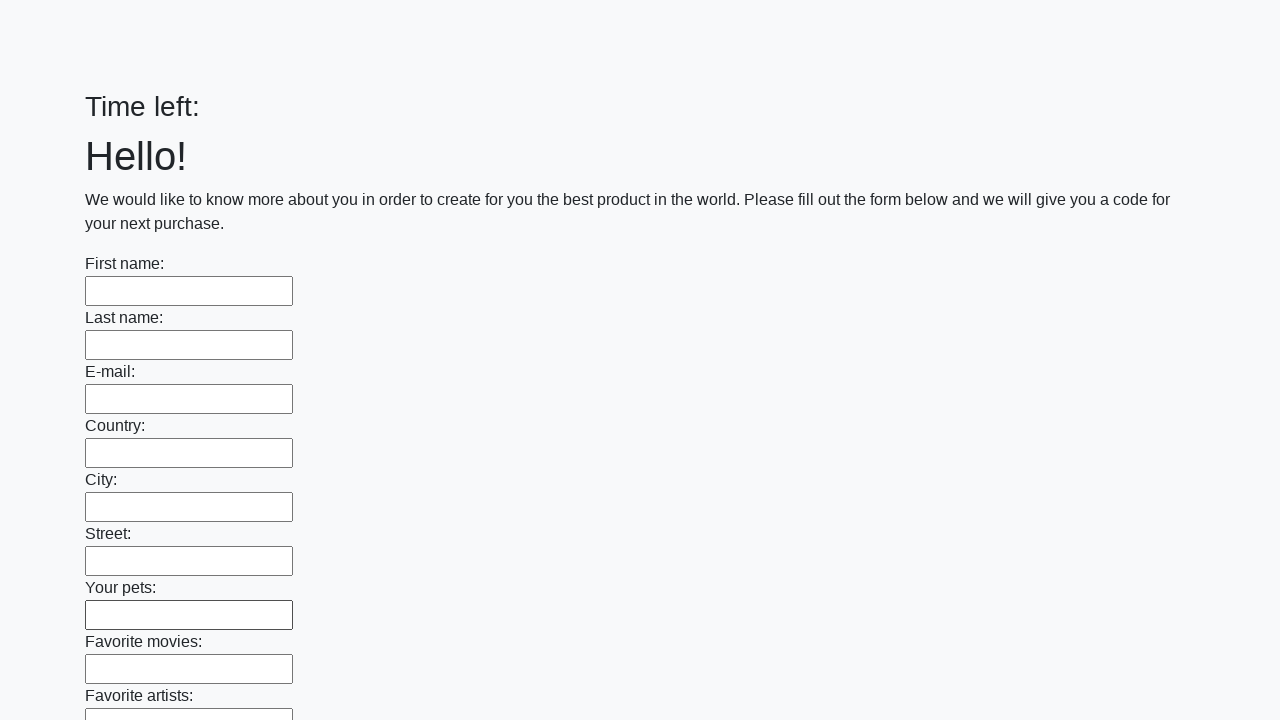

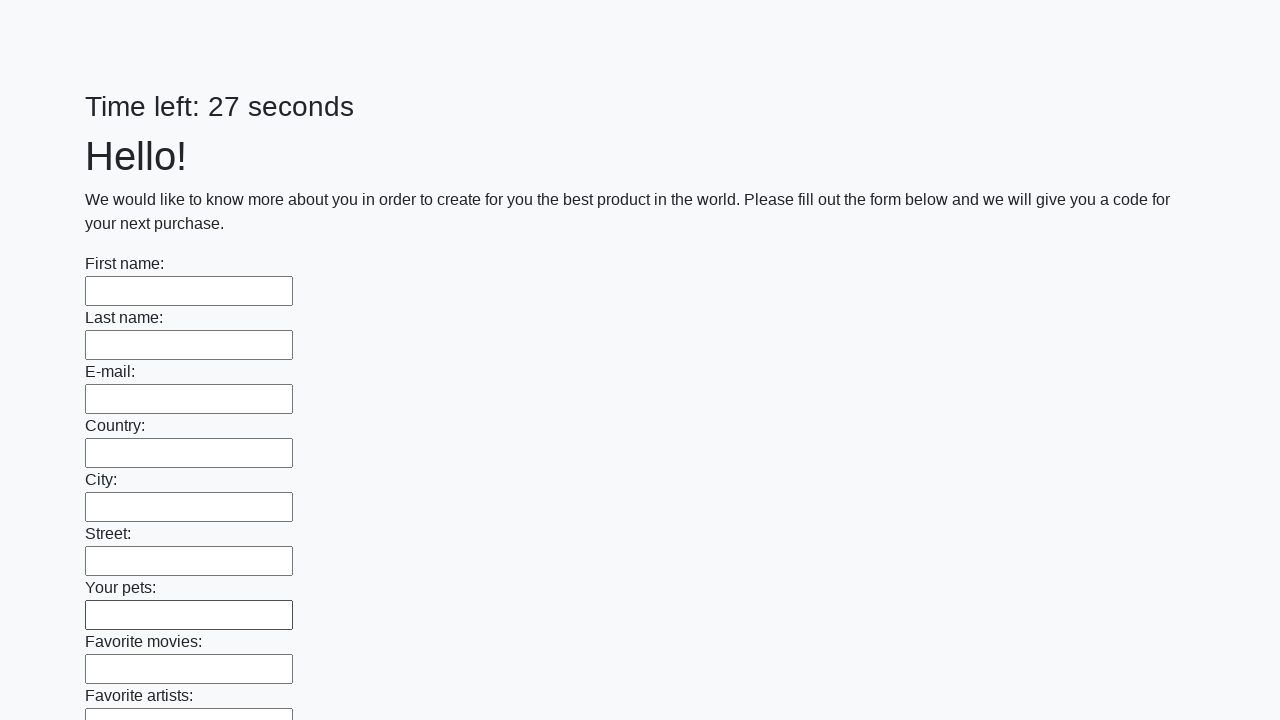